Tests jQuery UI datepicker by opening the calendar widget, navigating to a specific month/year (August 2022), and selecting a specific date (22nd)

Starting URL: https://jqueryui.com/datepicker/

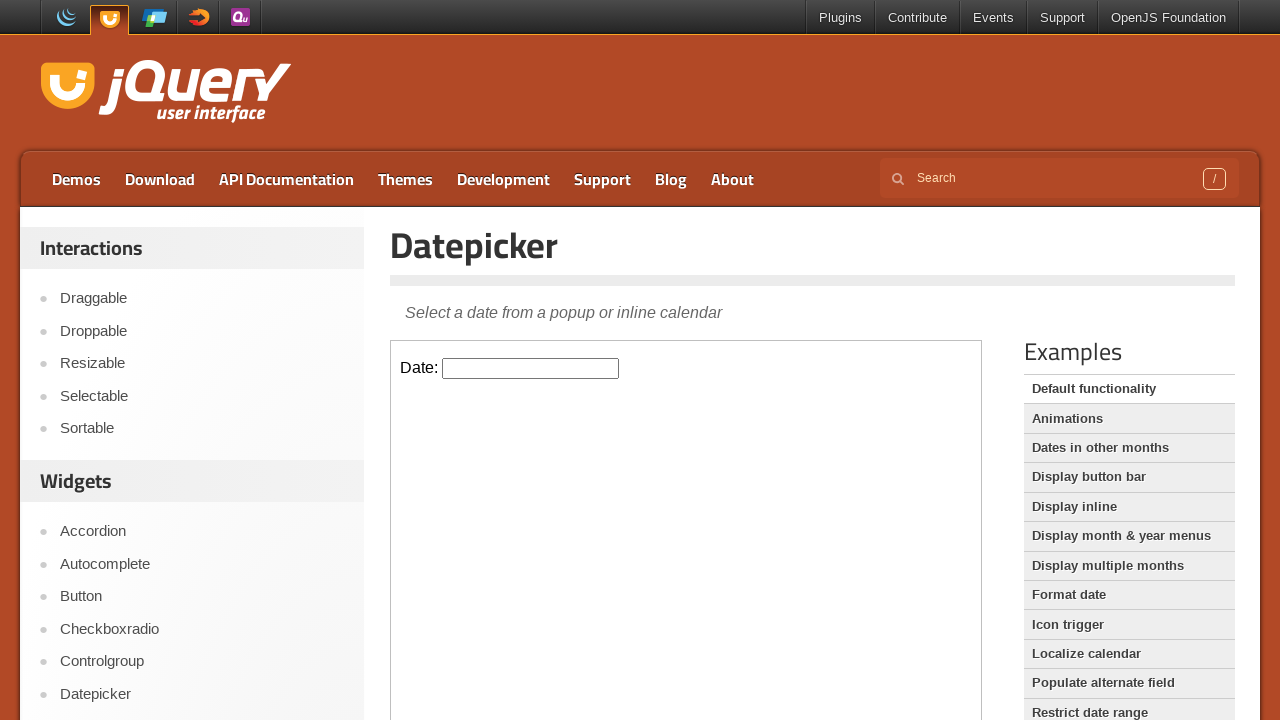

Located iframe containing datepicker
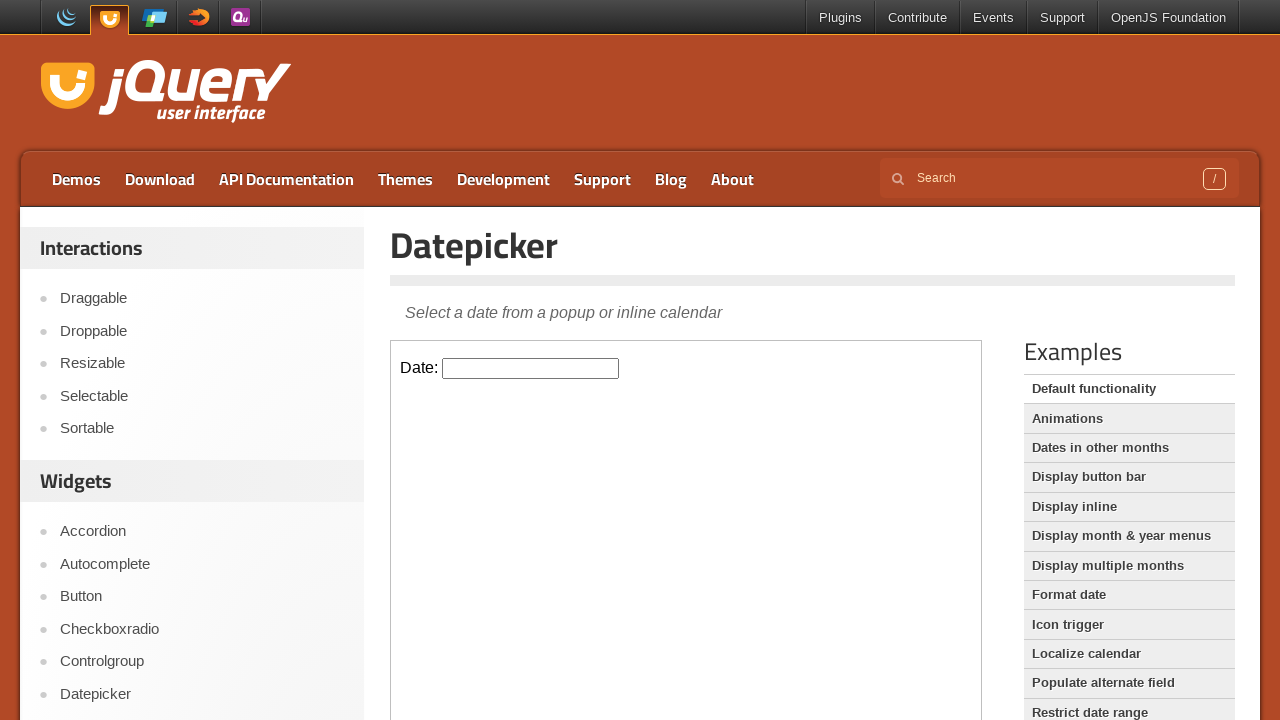

Clicked datepicker input to open calendar widget at (531, 368) on iframe >> nth=0 >> internal:control=enter-frame >> #datepicker
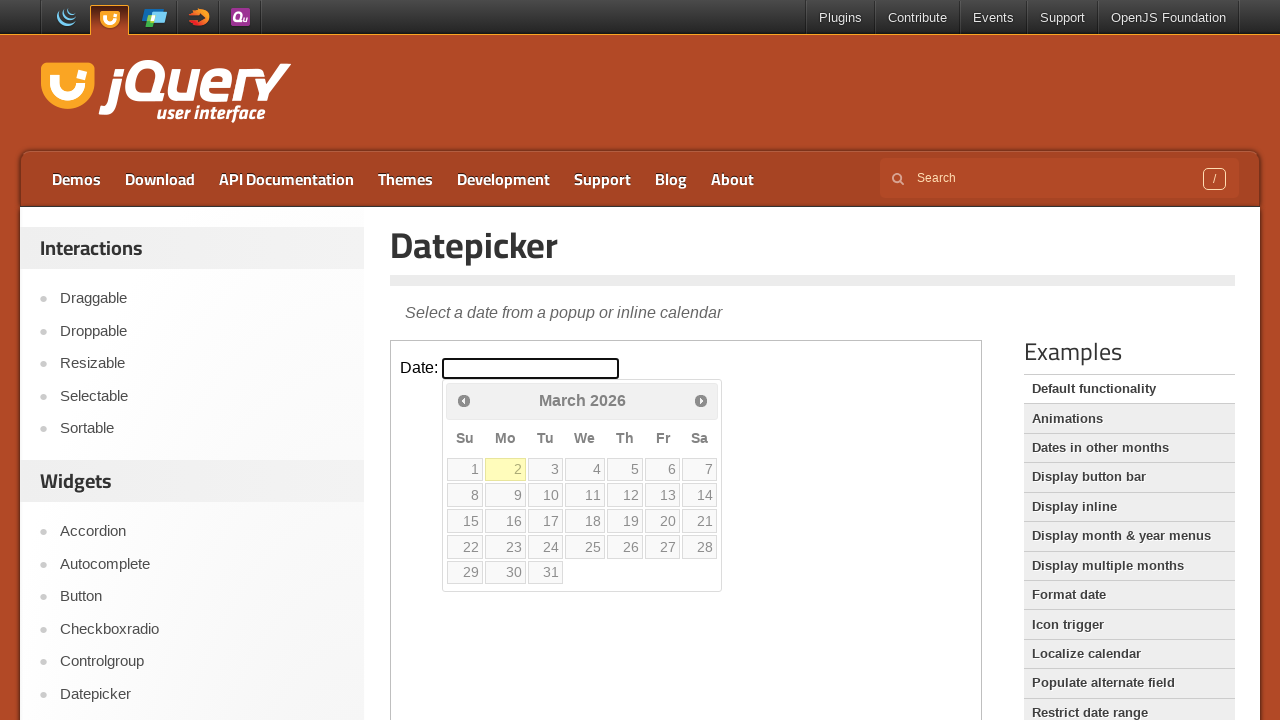

Checked current month/year: March 2026
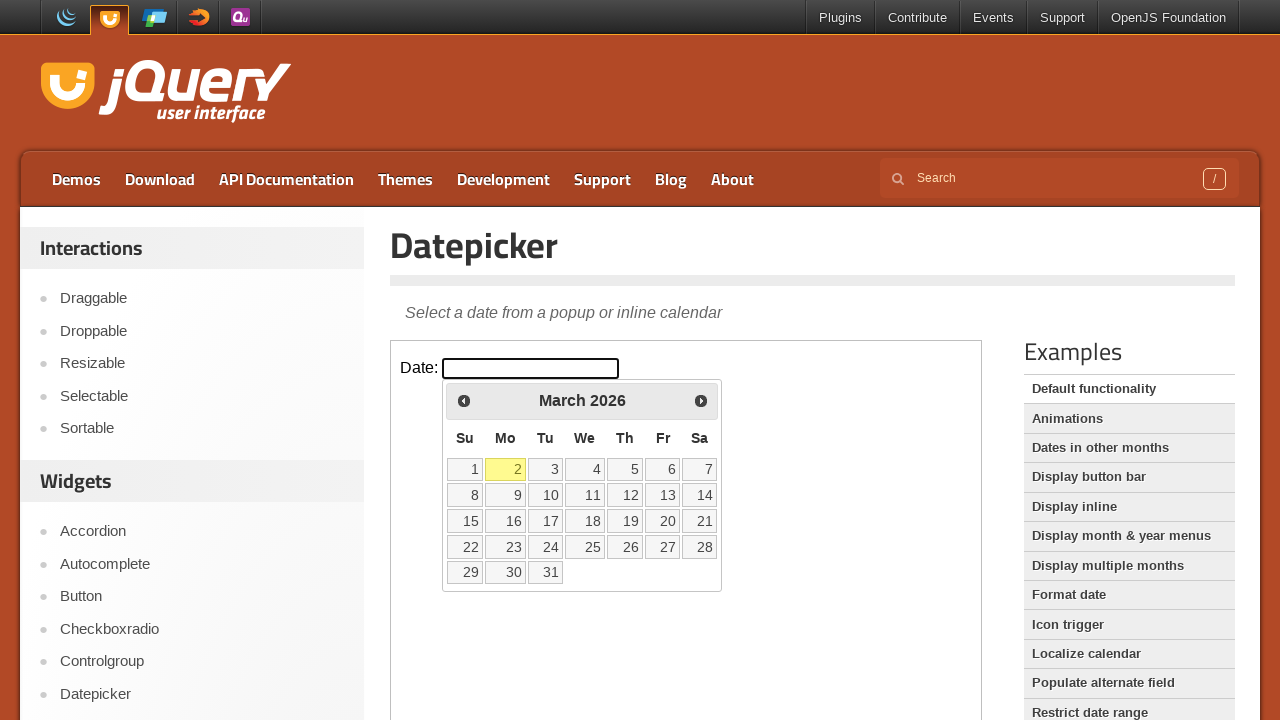

Clicked previous month button to navigate backwards at (464, 400) on iframe >> nth=0 >> internal:control=enter-frame >> span.ui-icon-circle-triangle-
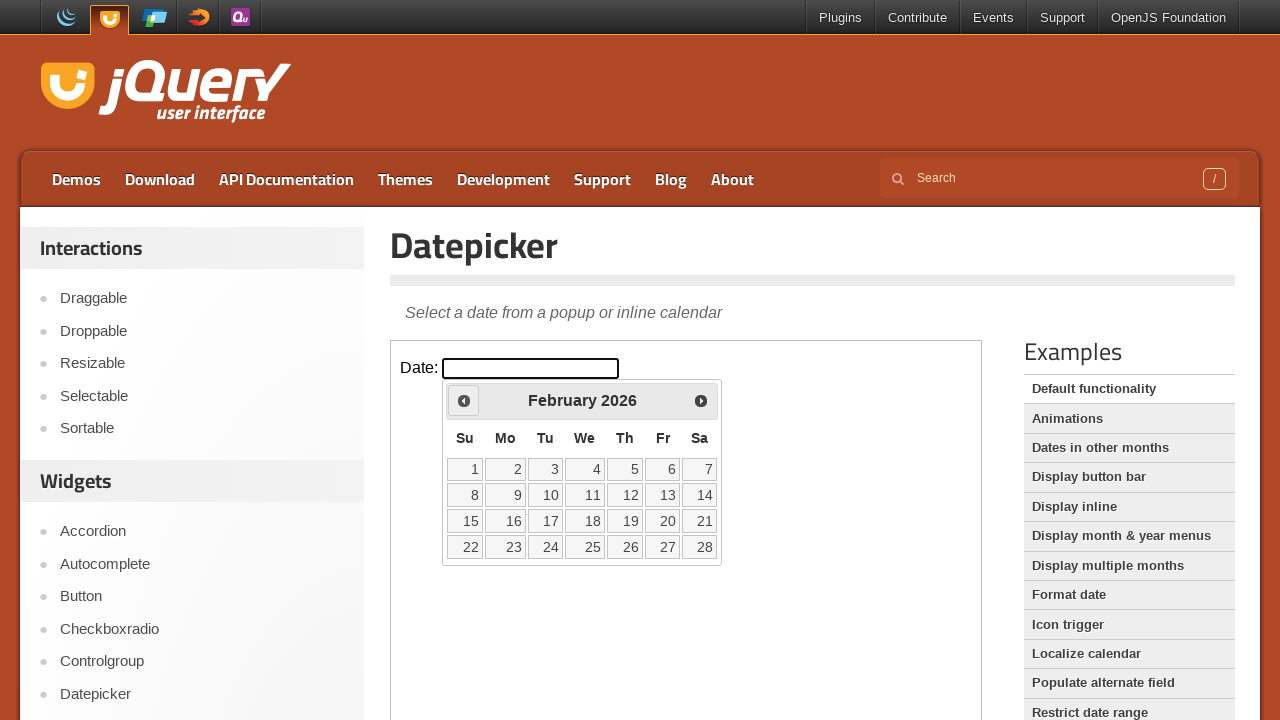

Waited for calendar to update after month navigation
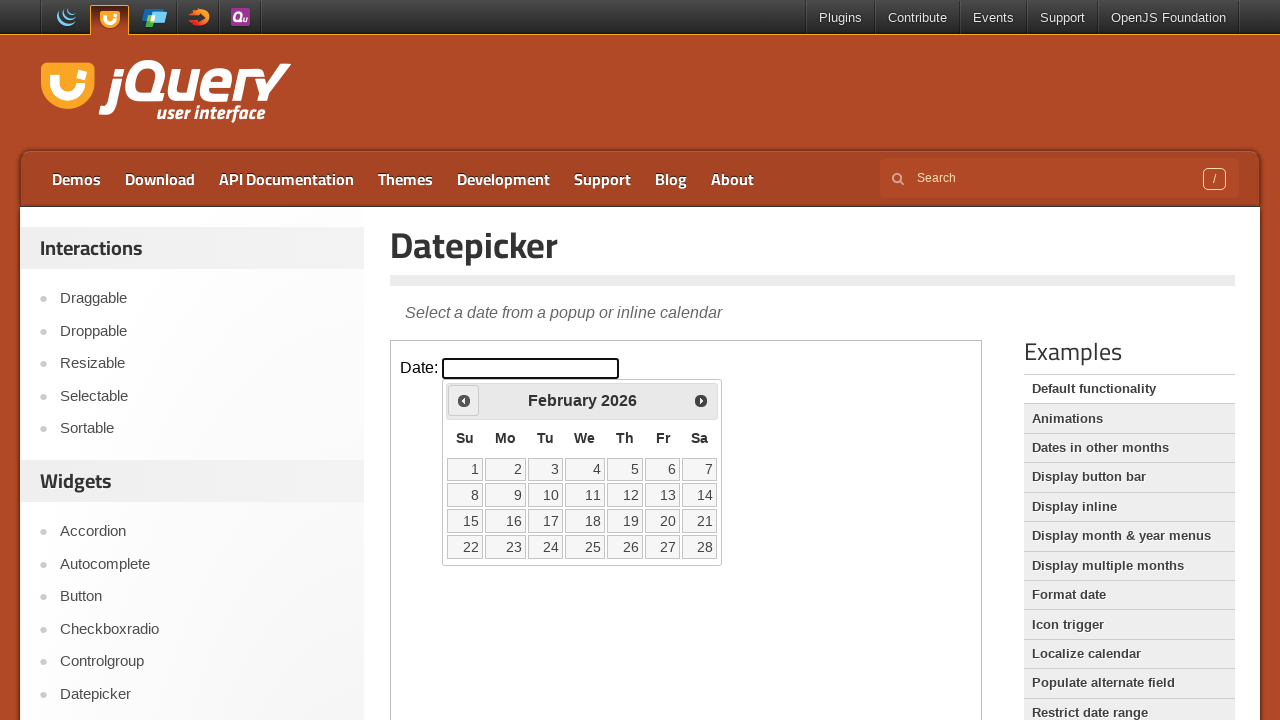

Checked current month/year: February 2026
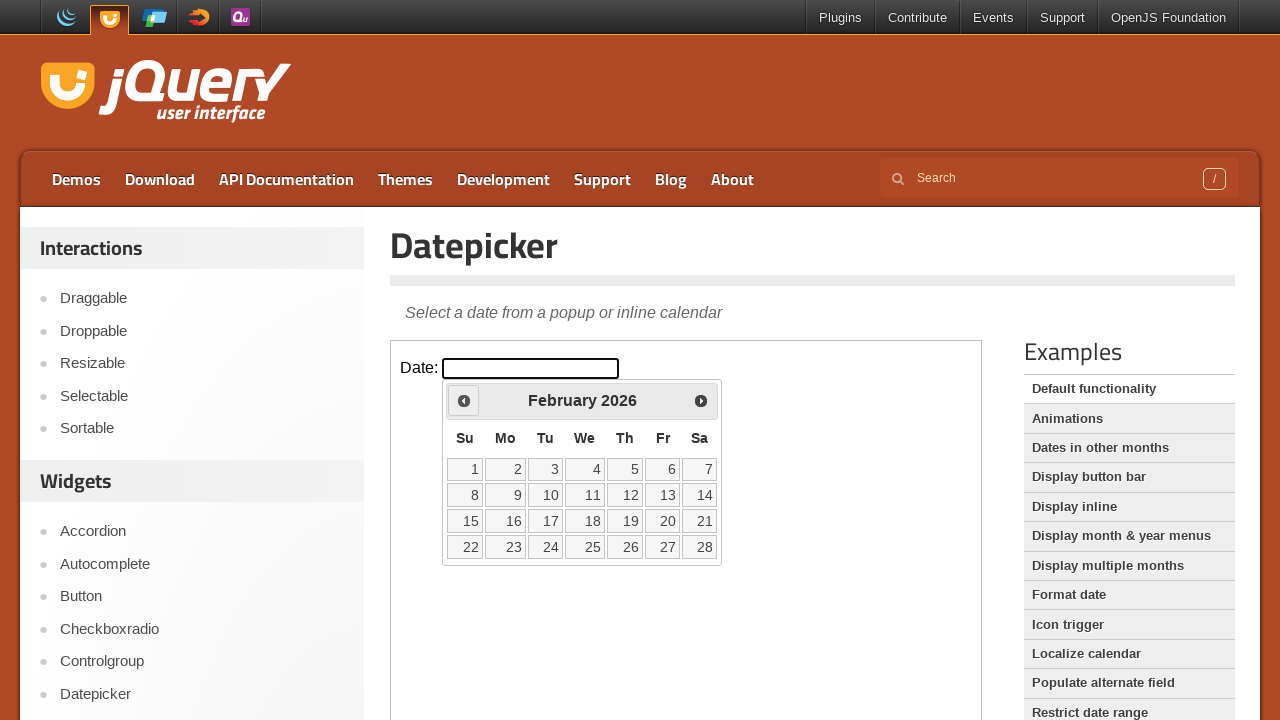

Clicked previous month button to navigate backwards at (464, 400) on iframe >> nth=0 >> internal:control=enter-frame >> span.ui-icon-circle-triangle-
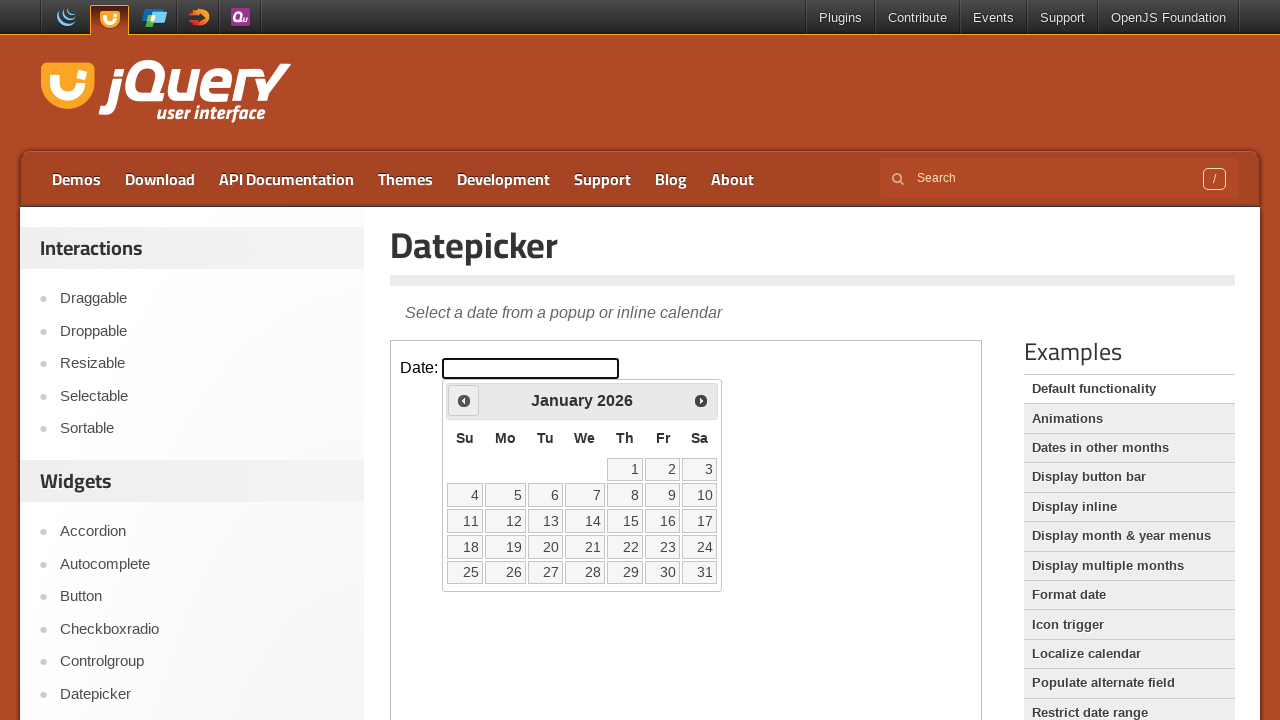

Waited for calendar to update after month navigation
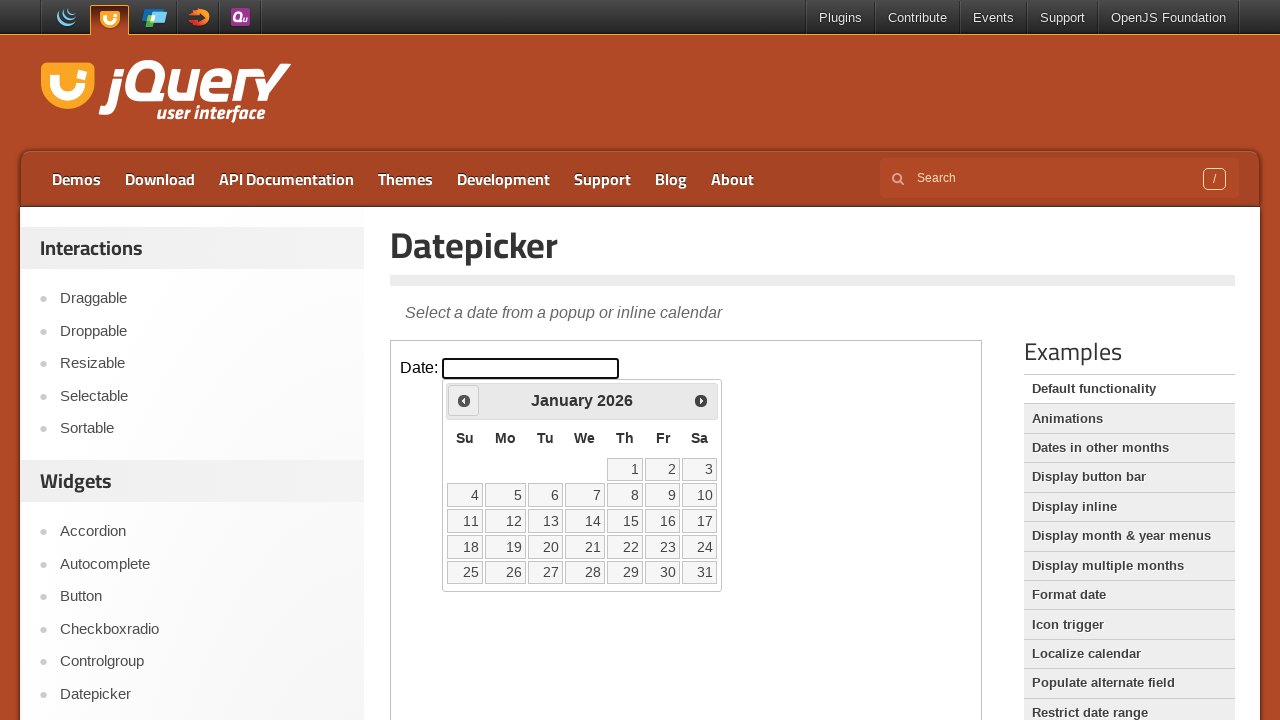

Checked current month/year: January 2026
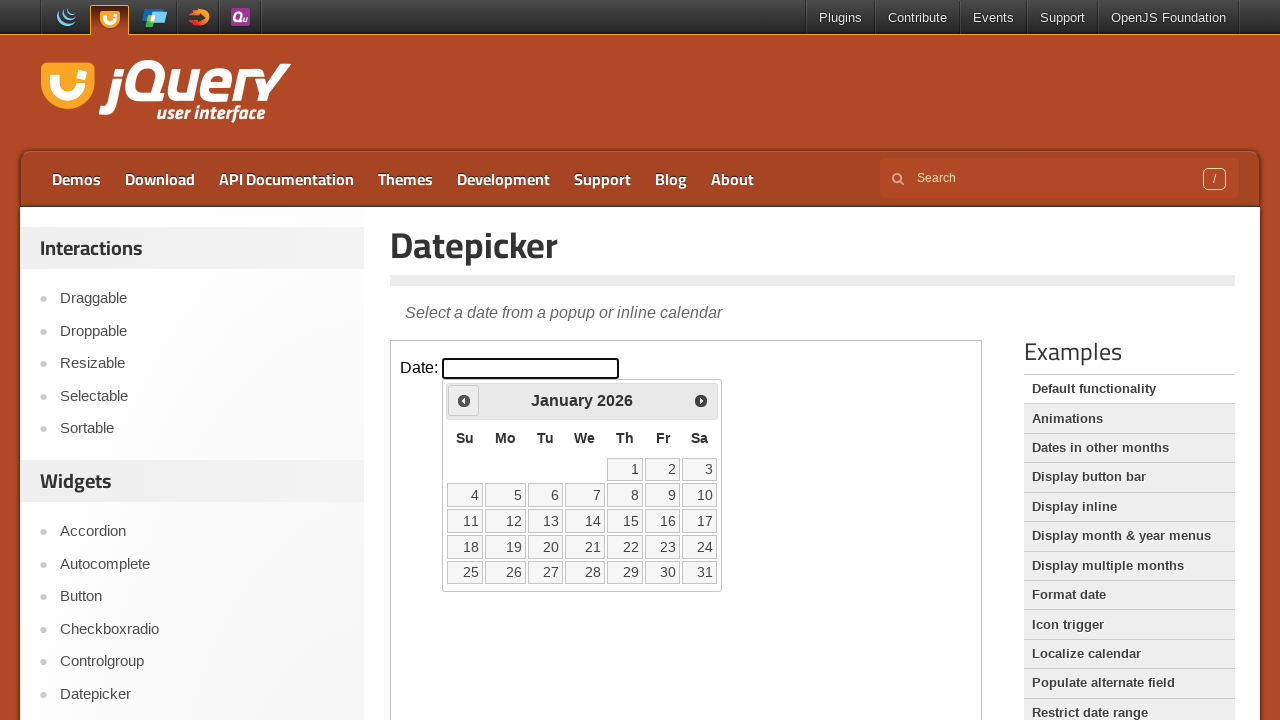

Clicked previous month button to navigate backwards at (464, 400) on iframe >> nth=0 >> internal:control=enter-frame >> span.ui-icon-circle-triangle-
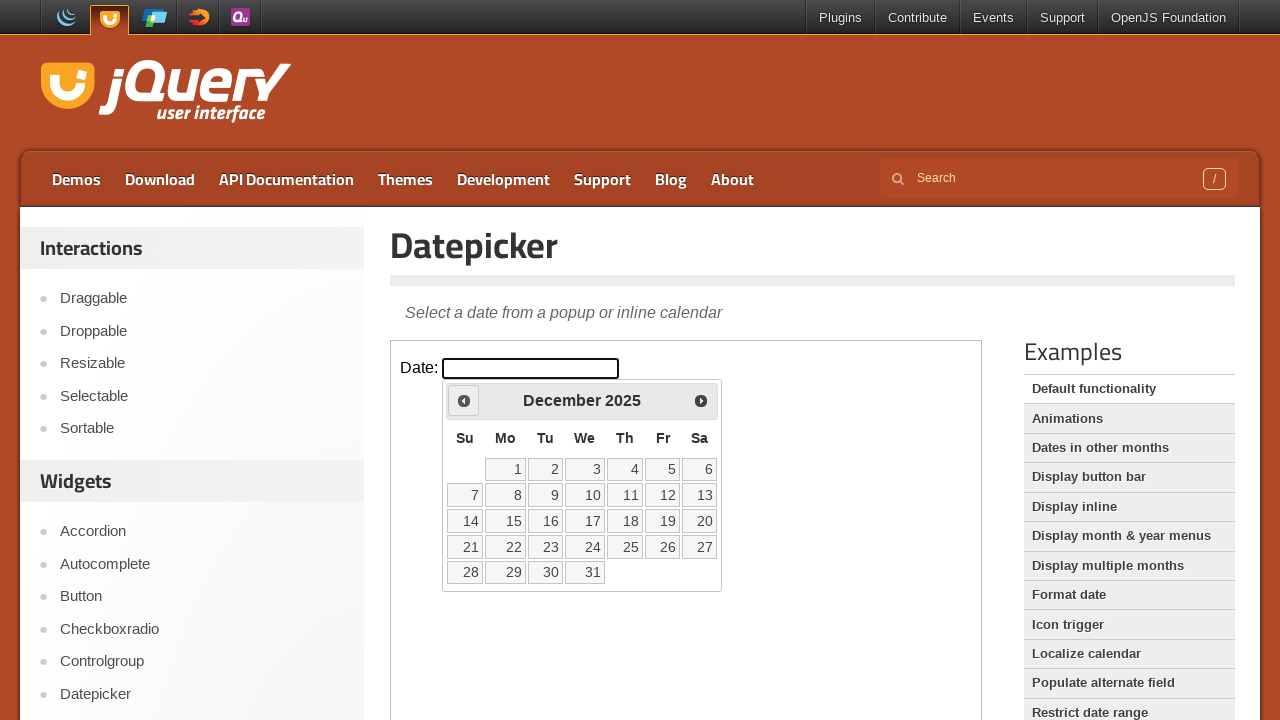

Waited for calendar to update after month navigation
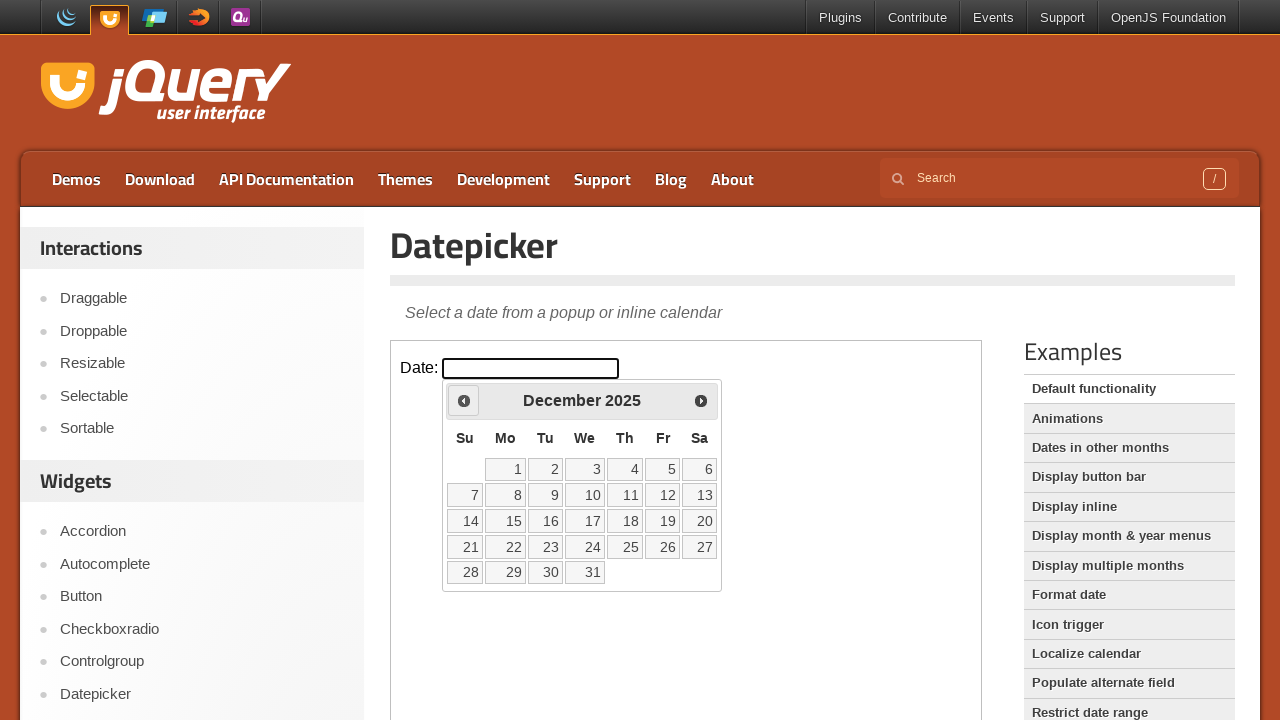

Checked current month/year: December 2025
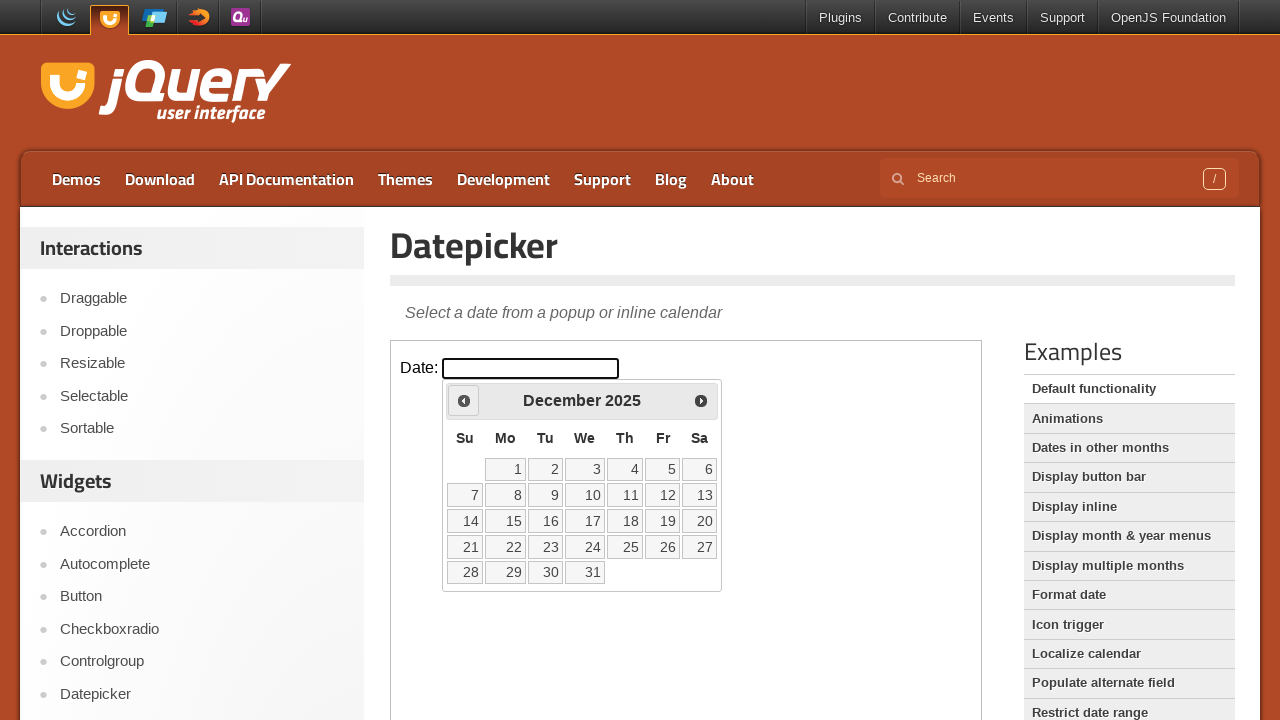

Clicked previous month button to navigate backwards at (464, 400) on iframe >> nth=0 >> internal:control=enter-frame >> span.ui-icon-circle-triangle-
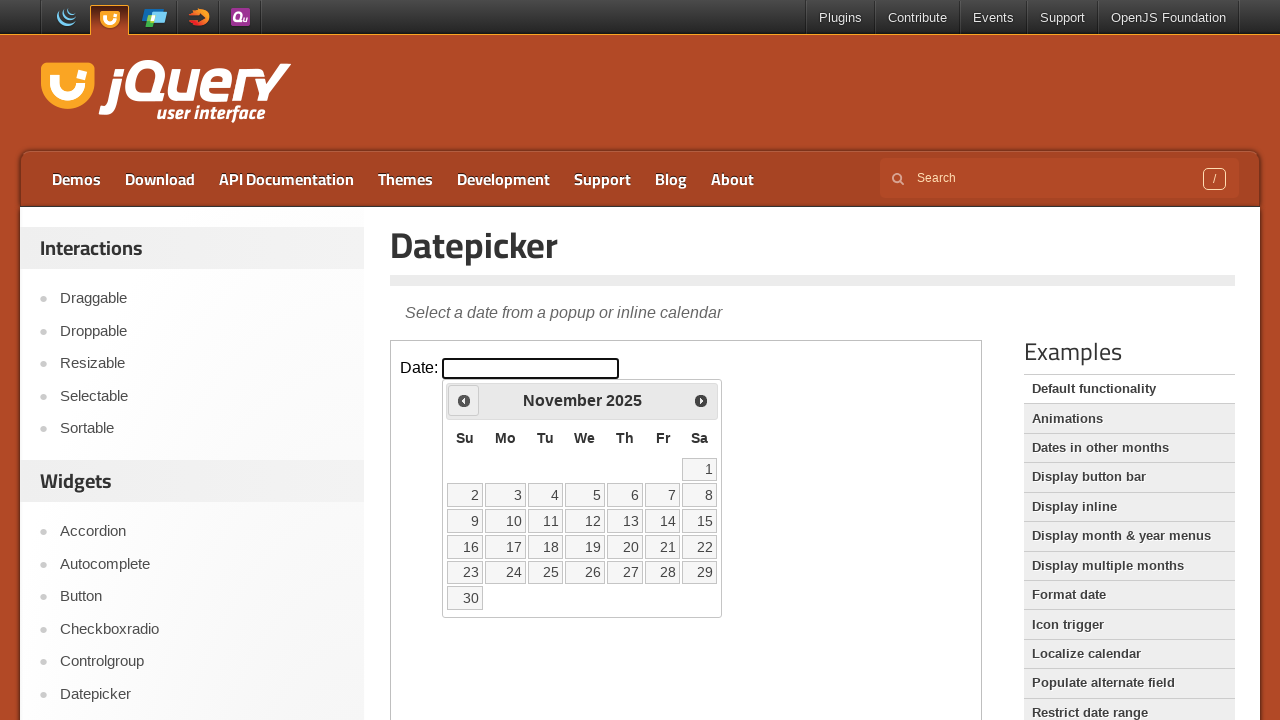

Waited for calendar to update after month navigation
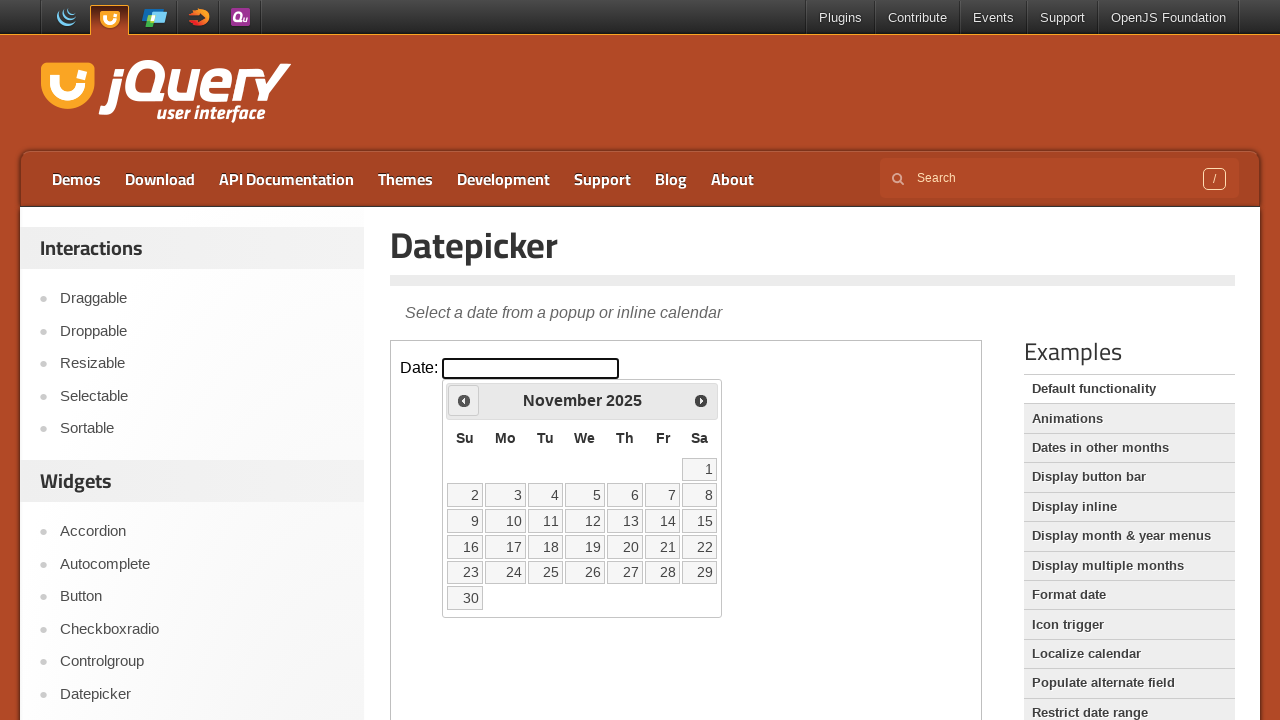

Checked current month/year: November 2025
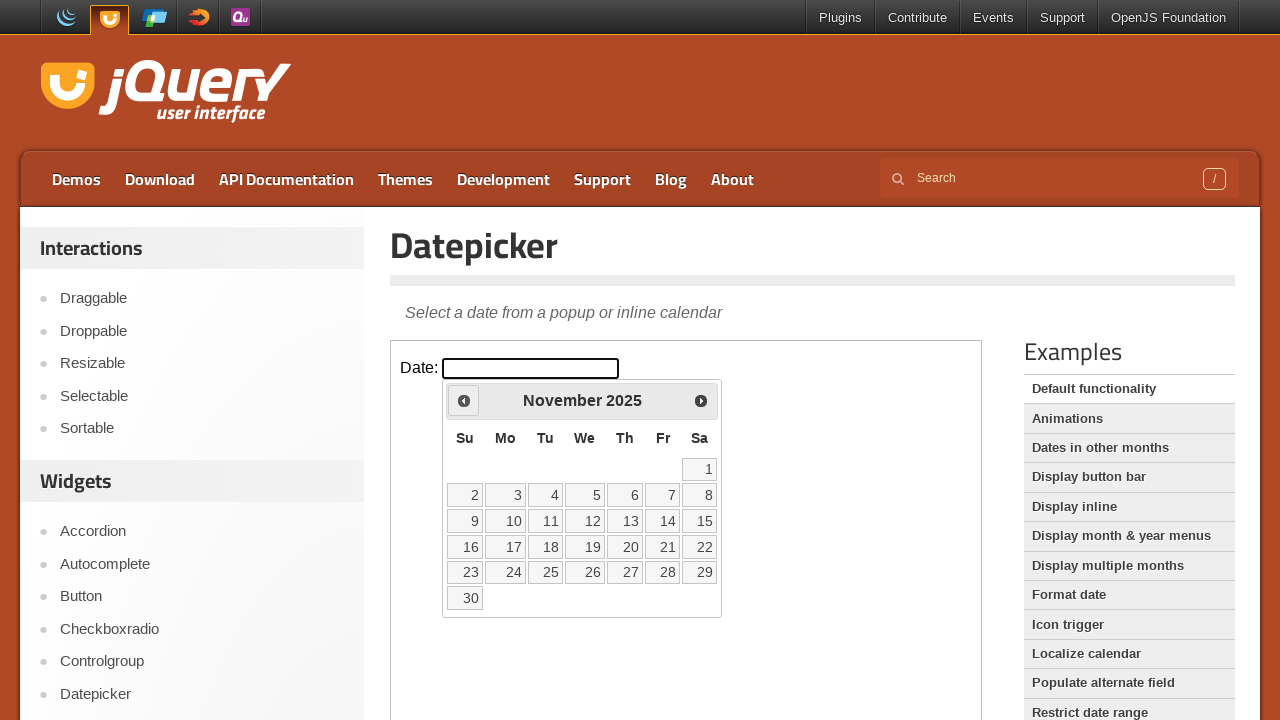

Clicked previous month button to navigate backwards at (464, 400) on iframe >> nth=0 >> internal:control=enter-frame >> span.ui-icon-circle-triangle-
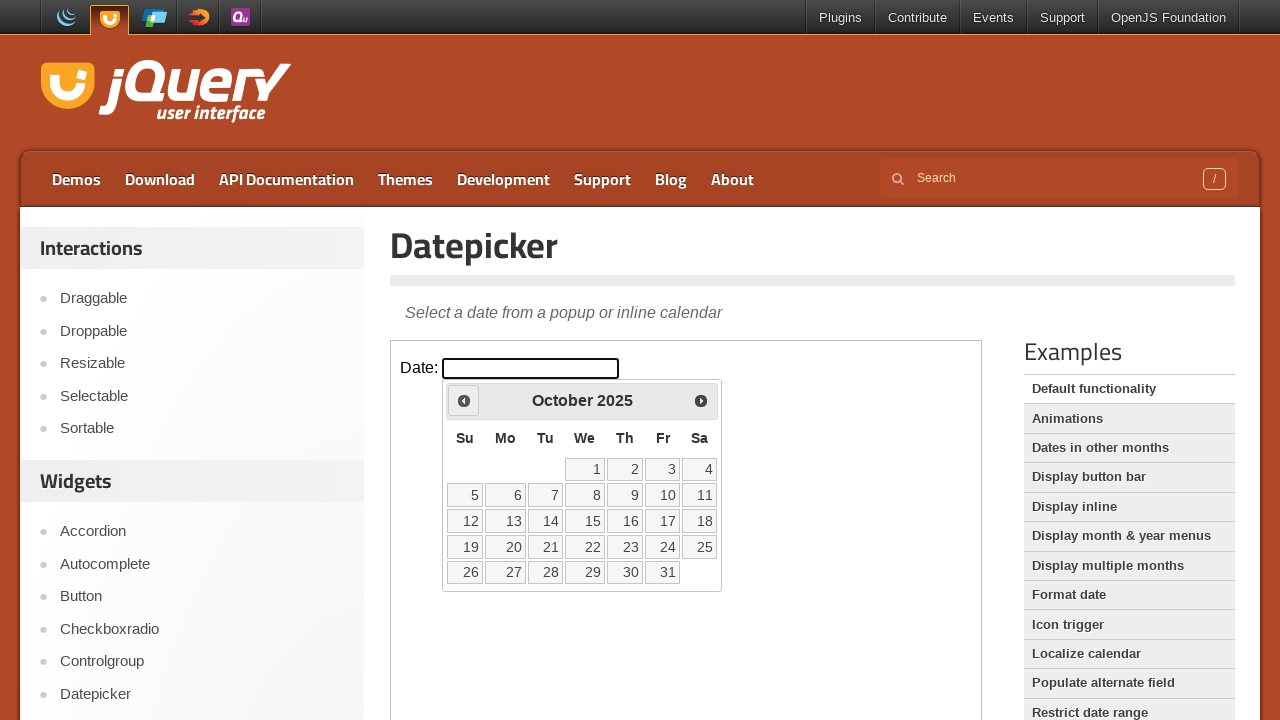

Waited for calendar to update after month navigation
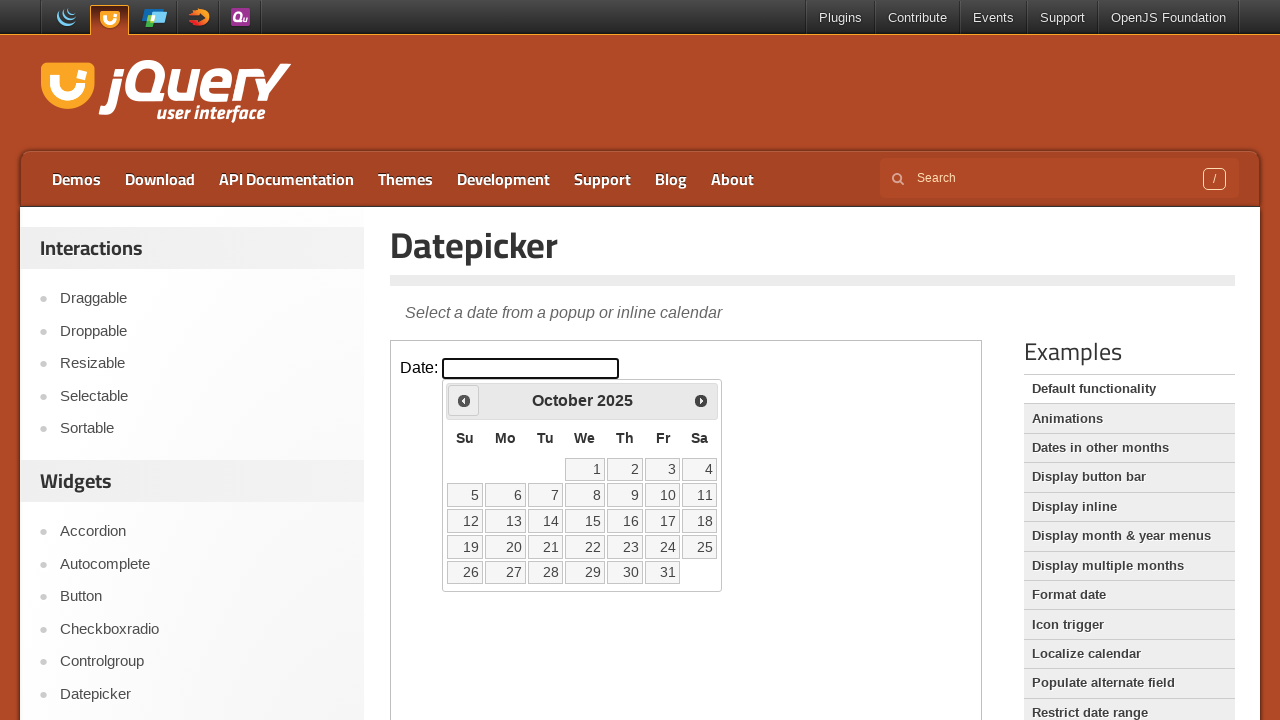

Checked current month/year: October 2025
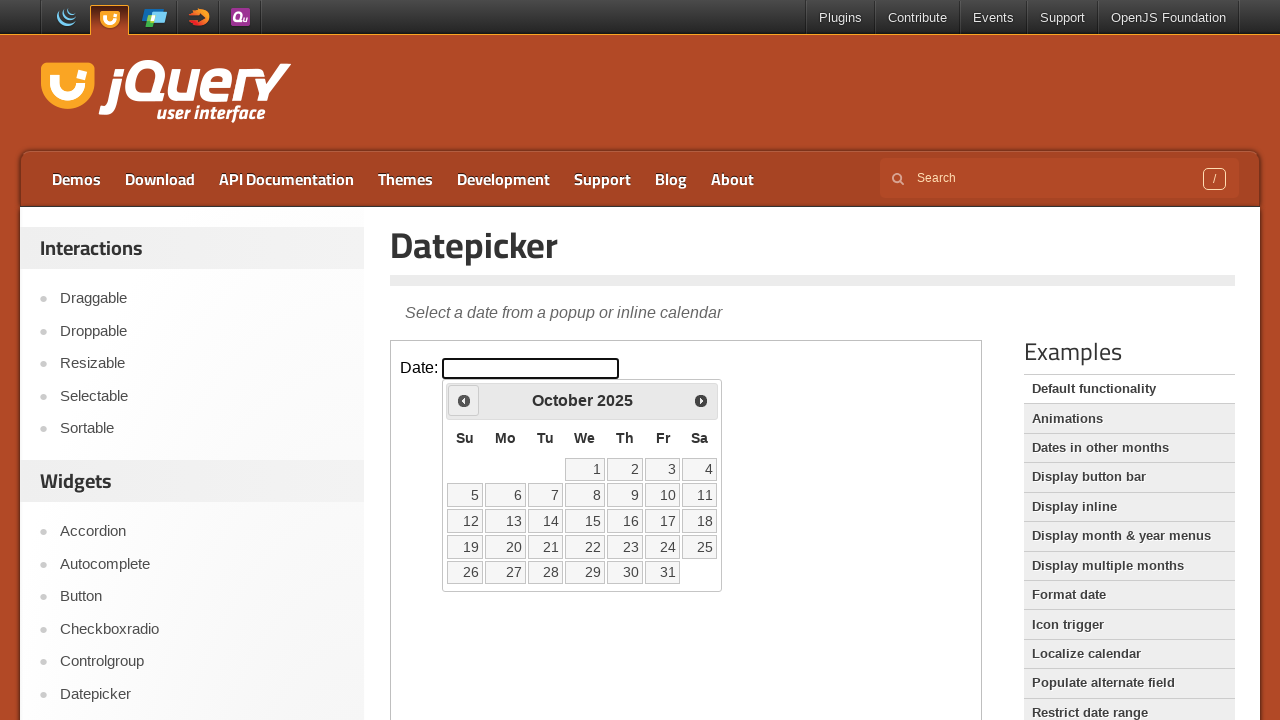

Clicked previous month button to navigate backwards at (464, 400) on iframe >> nth=0 >> internal:control=enter-frame >> span.ui-icon-circle-triangle-
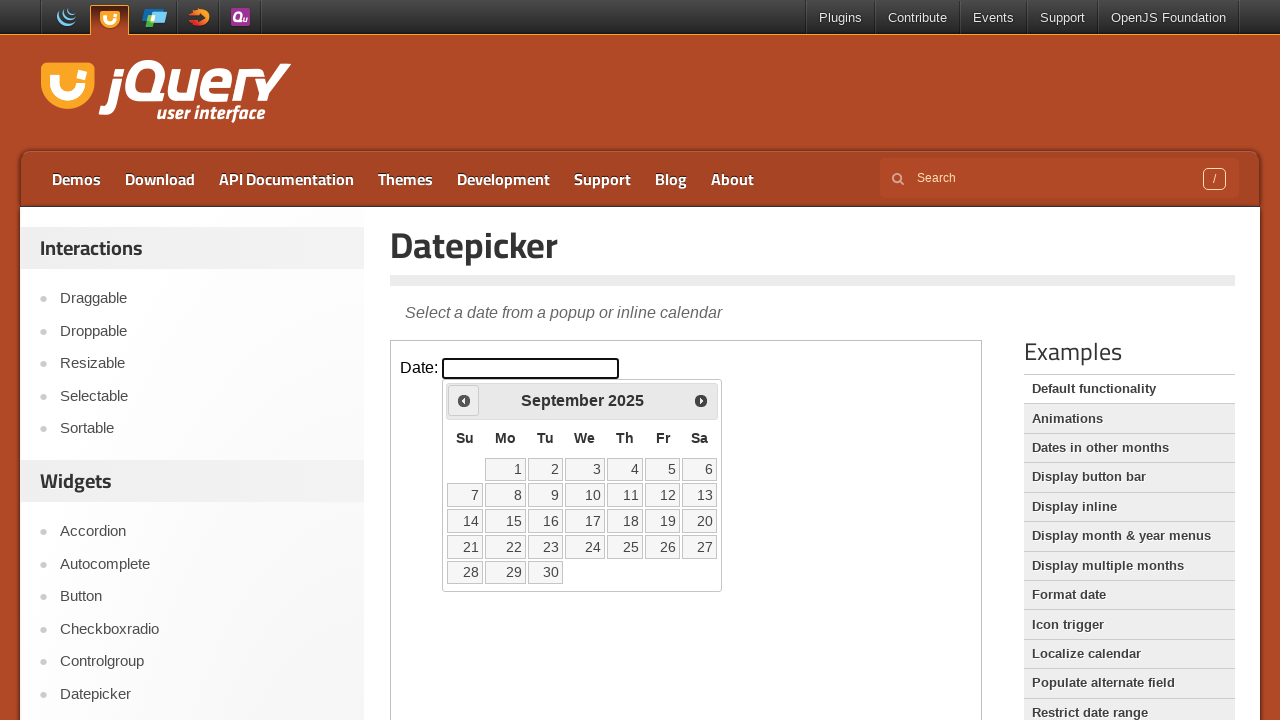

Waited for calendar to update after month navigation
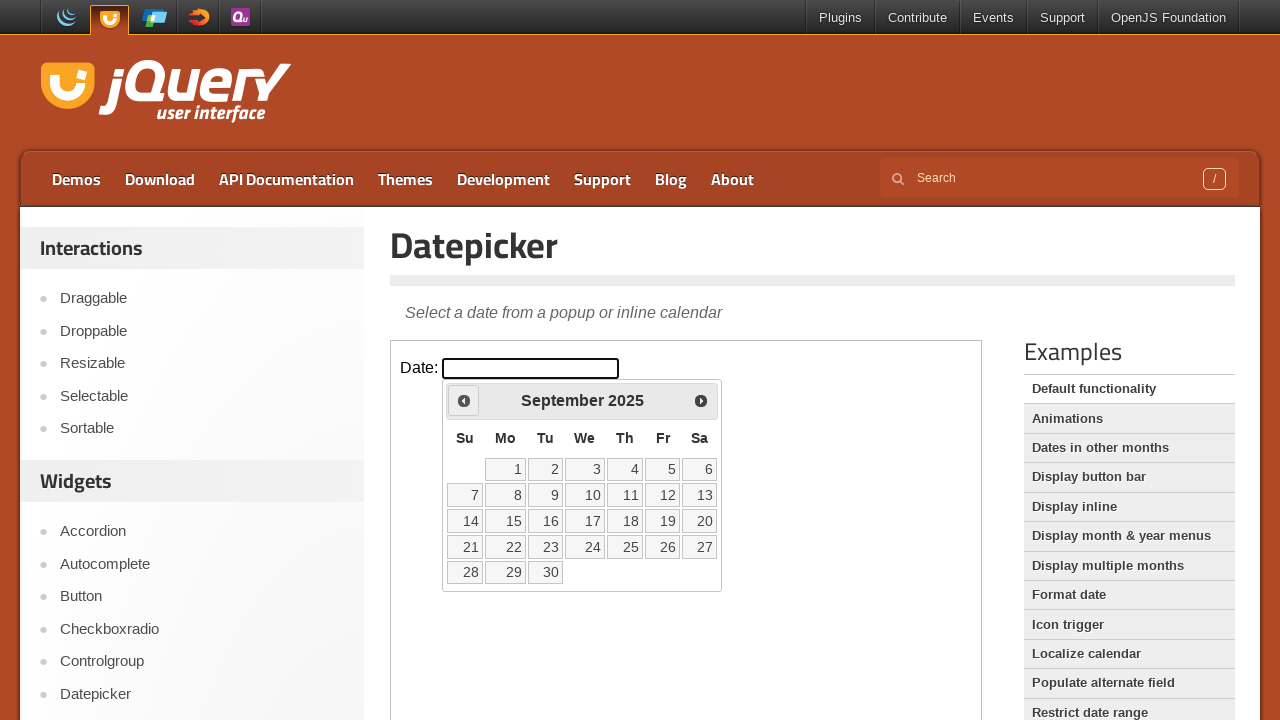

Checked current month/year: September 2025
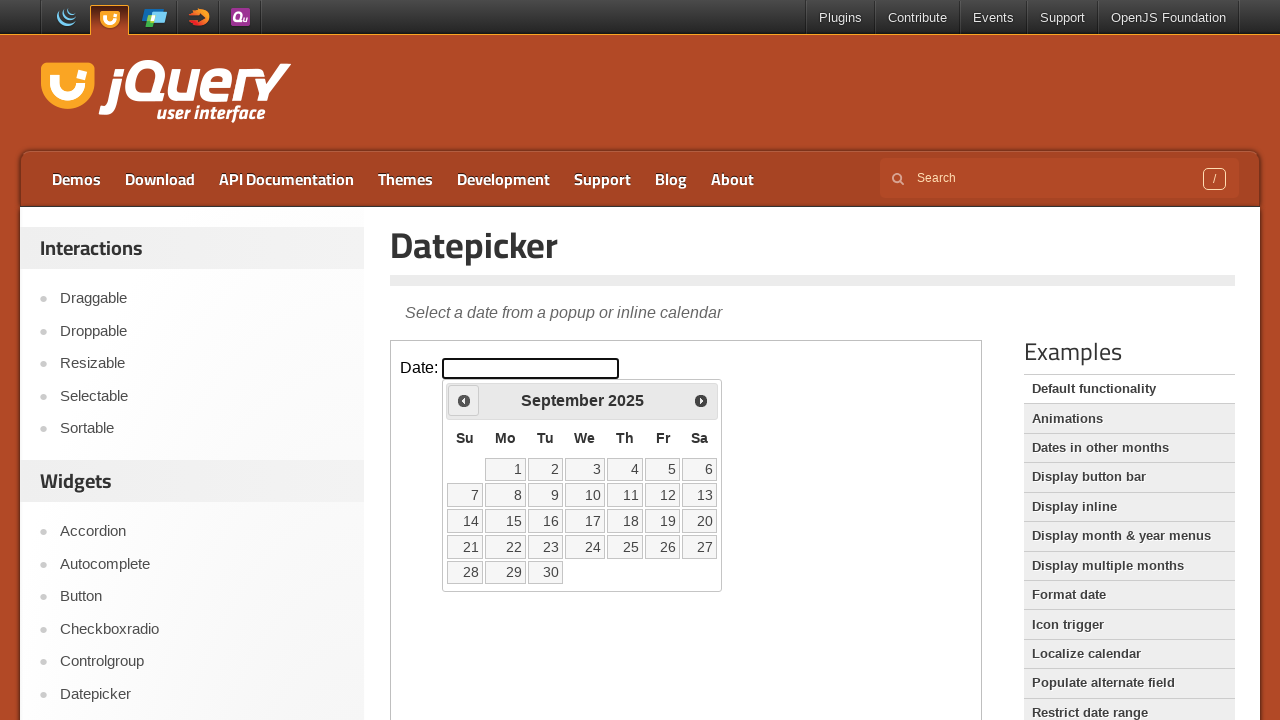

Clicked previous month button to navigate backwards at (464, 400) on iframe >> nth=0 >> internal:control=enter-frame >> span.ui-icon-circle-triangle-
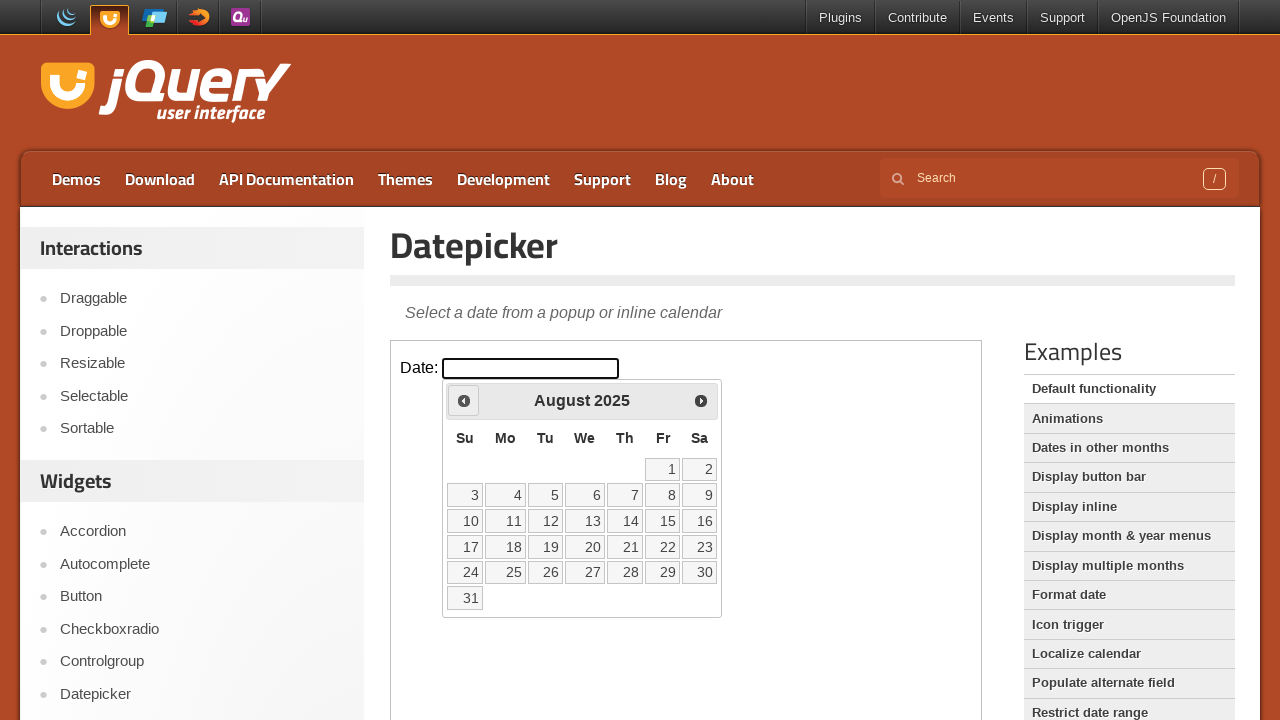

Waited for calendar to update after month navigation
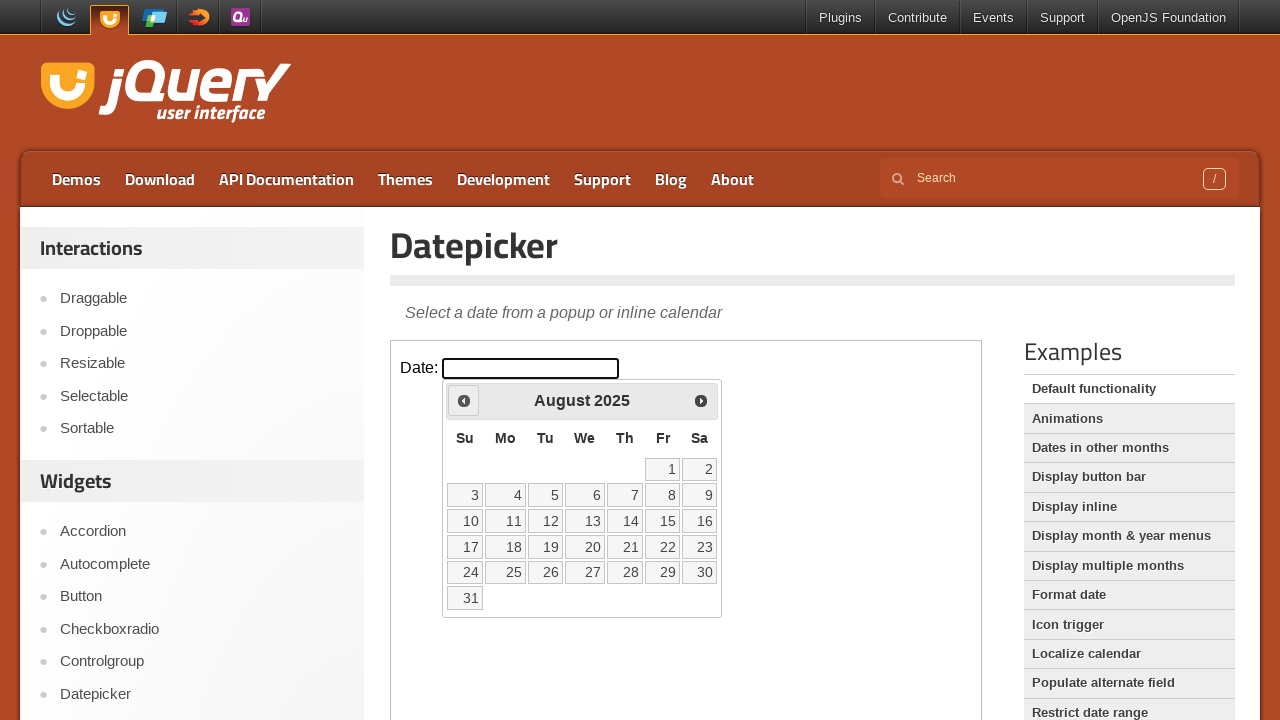

Checked current month/year: August 2025
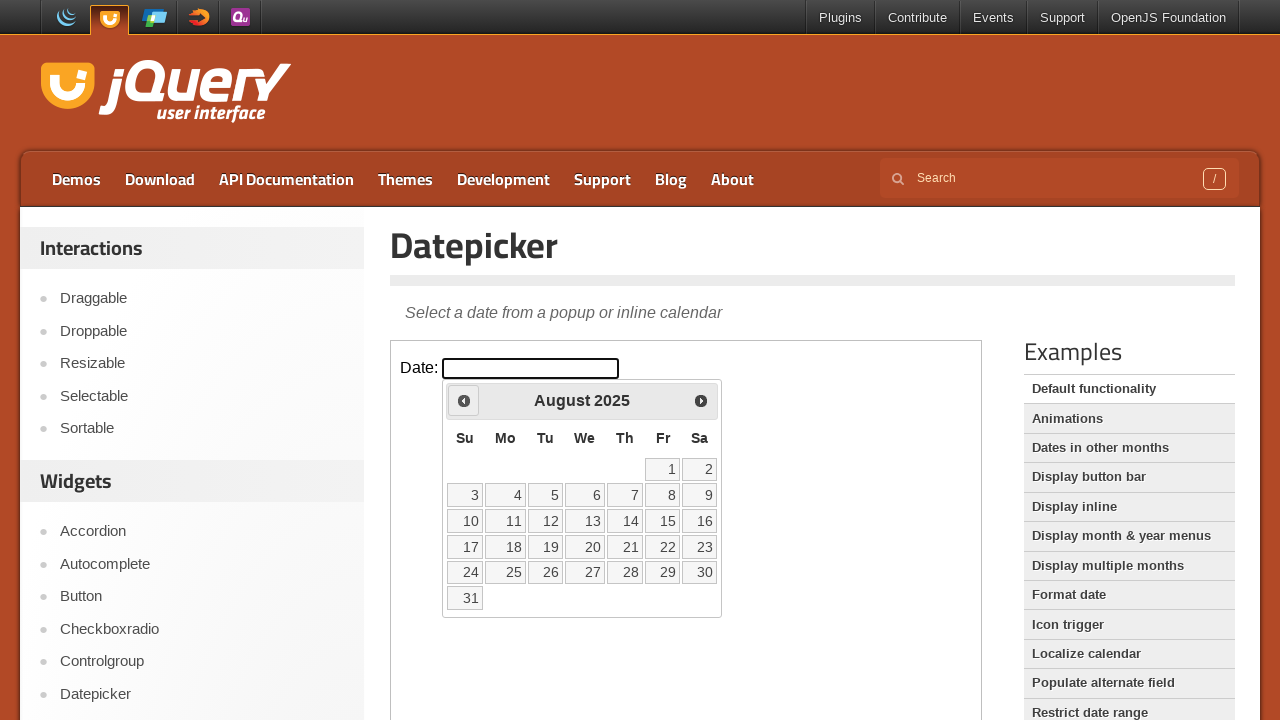

Clicked previous month button to navigate backwards at (464, 400) on iframe >> nth=0 >> internal:control=enter-frame >> span.ui-icon-circle-triangle-
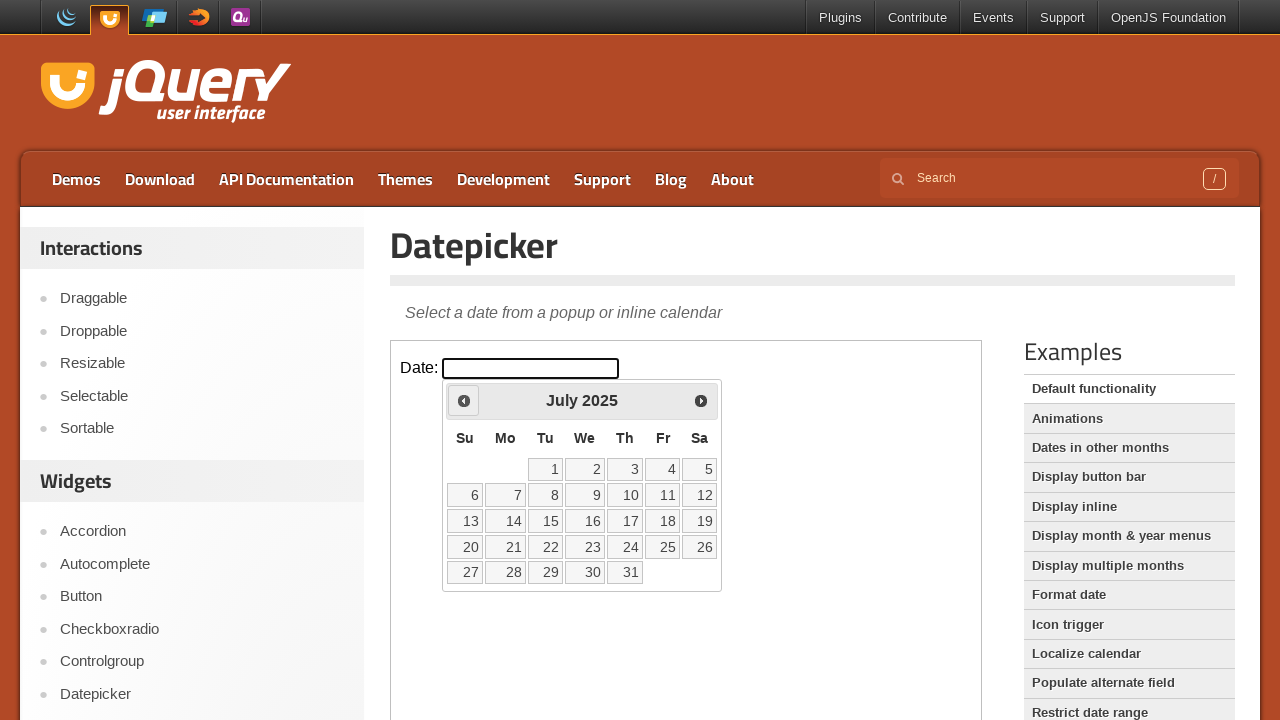

Waited for calendar to update after month navigation
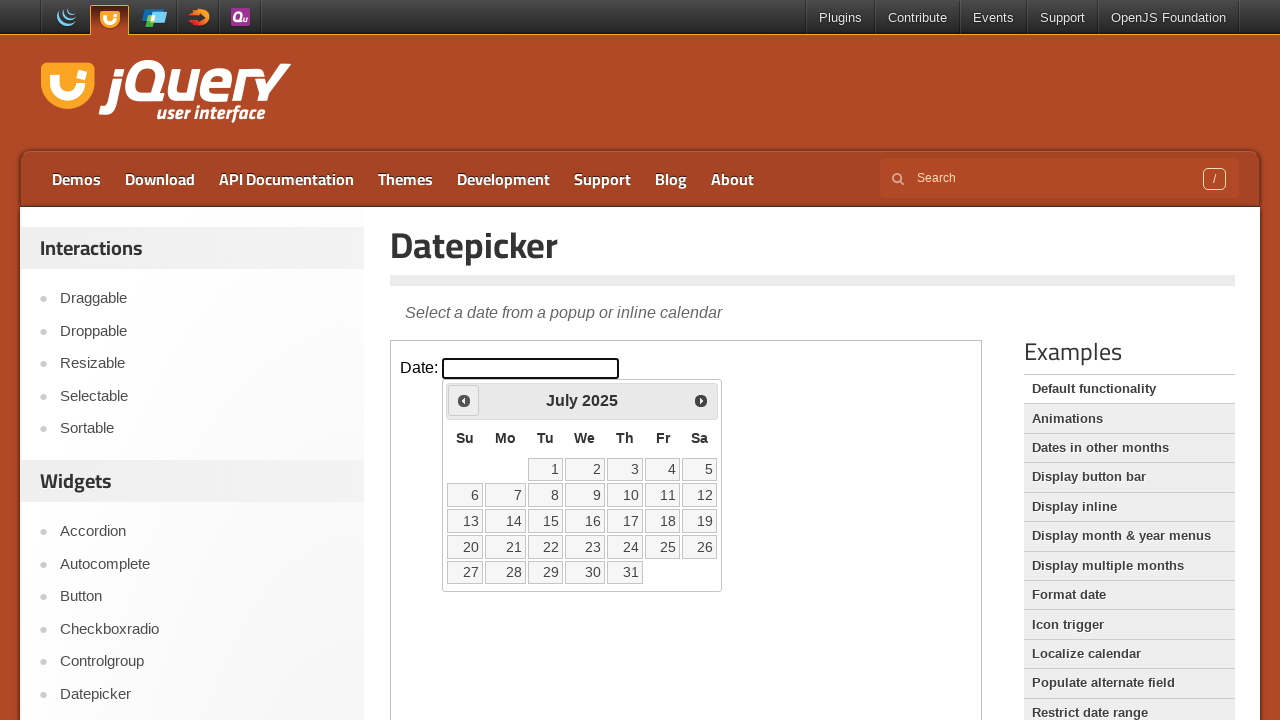

Checked current month/year: July 2025
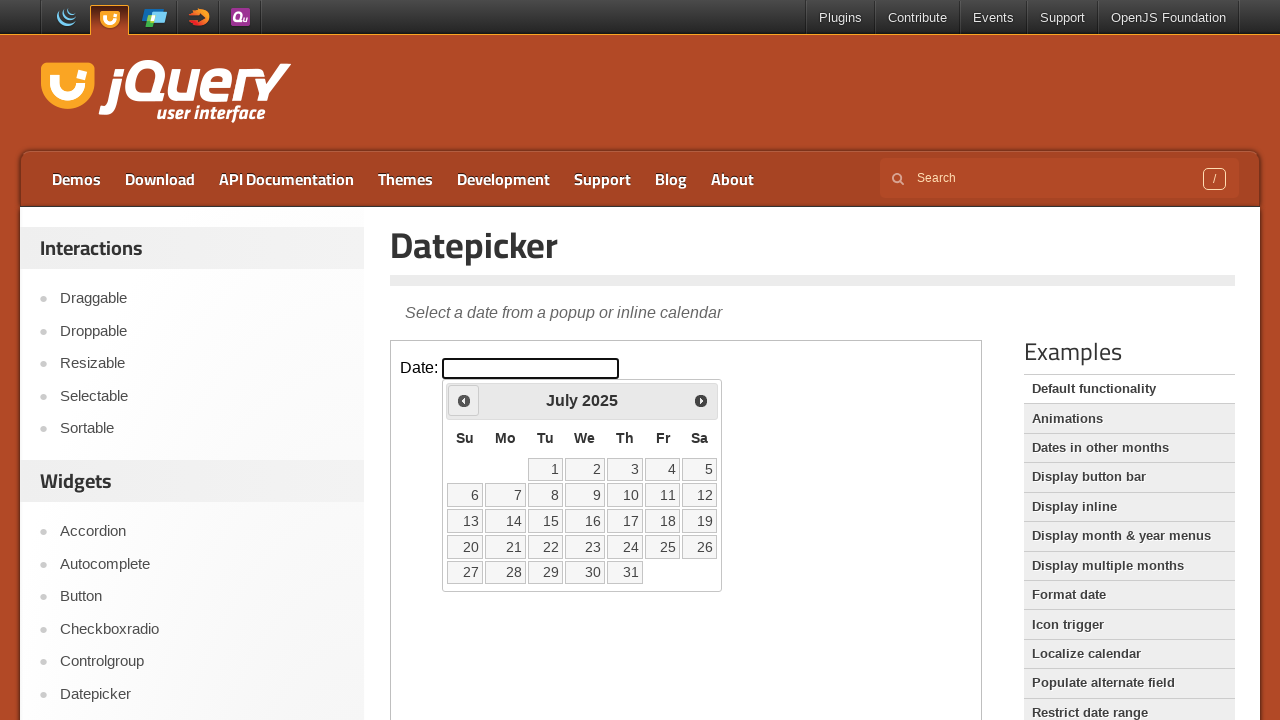

Clicked previous month button to navigate backwards at (464, 400) on iframe >> nth=0 >> internal:control=enter-frame >> span.ui-icon-circle-triangle-
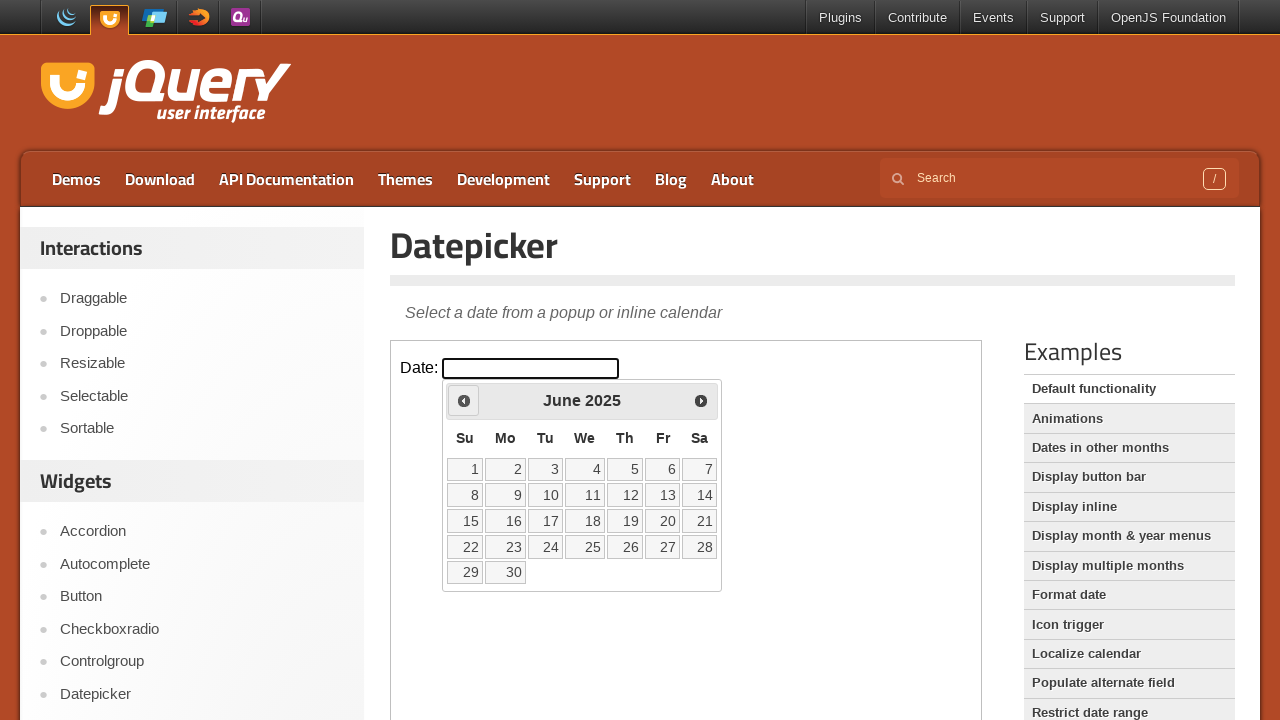

Waited for calendar to update after month navigation
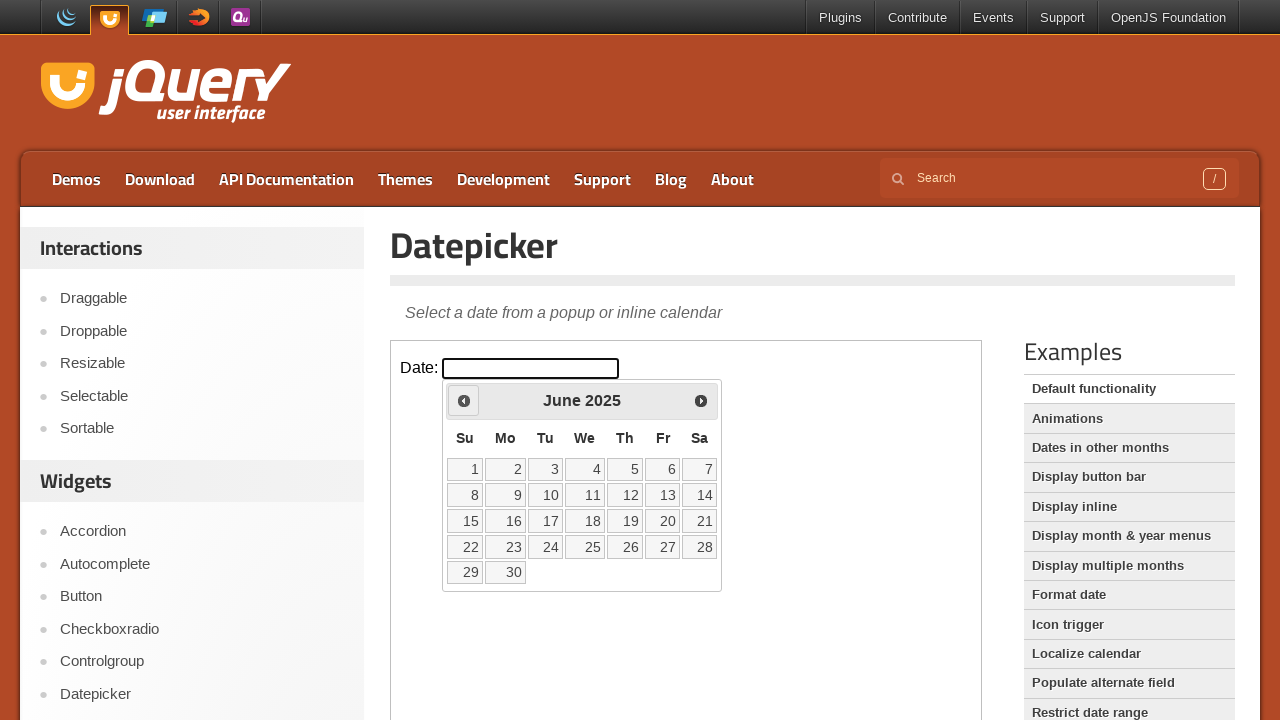

Checked current month/year: June 2025
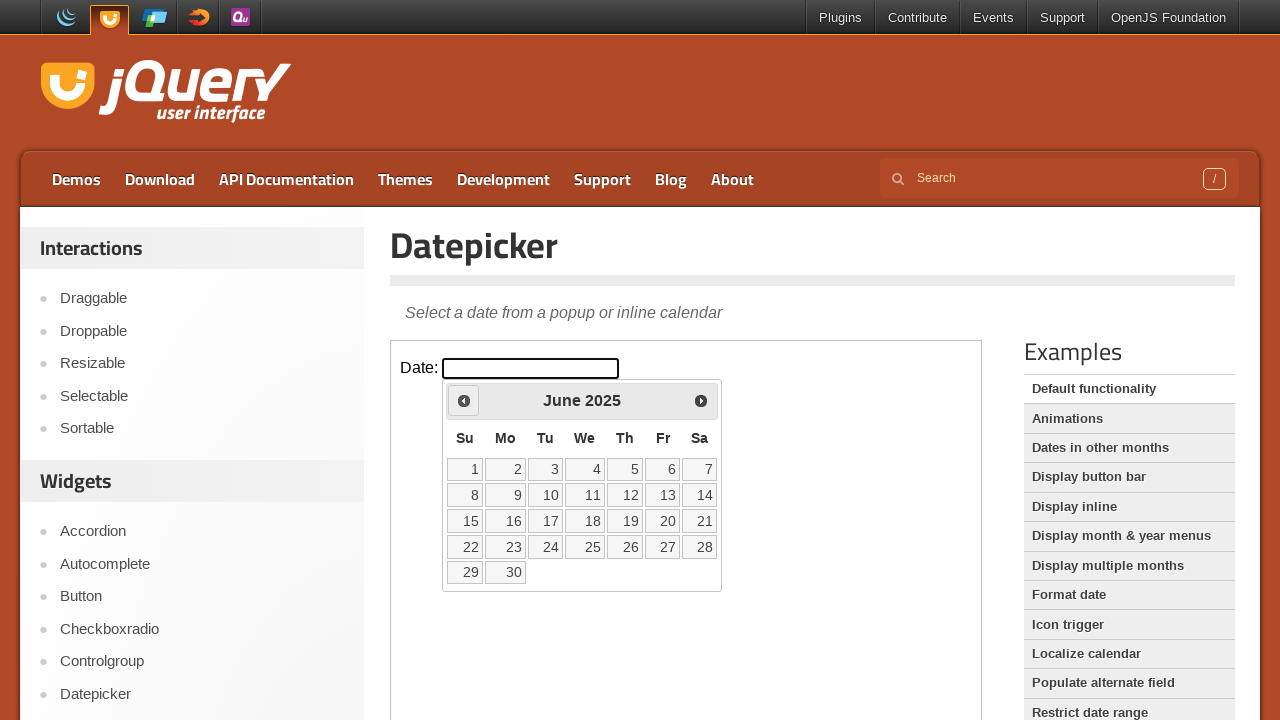

Clicked previous month button to navigate backwards at (464, 400) on iframe >> nth=0 >> internal:control=enter-frame >> span.ui-icon-circle-triangle-
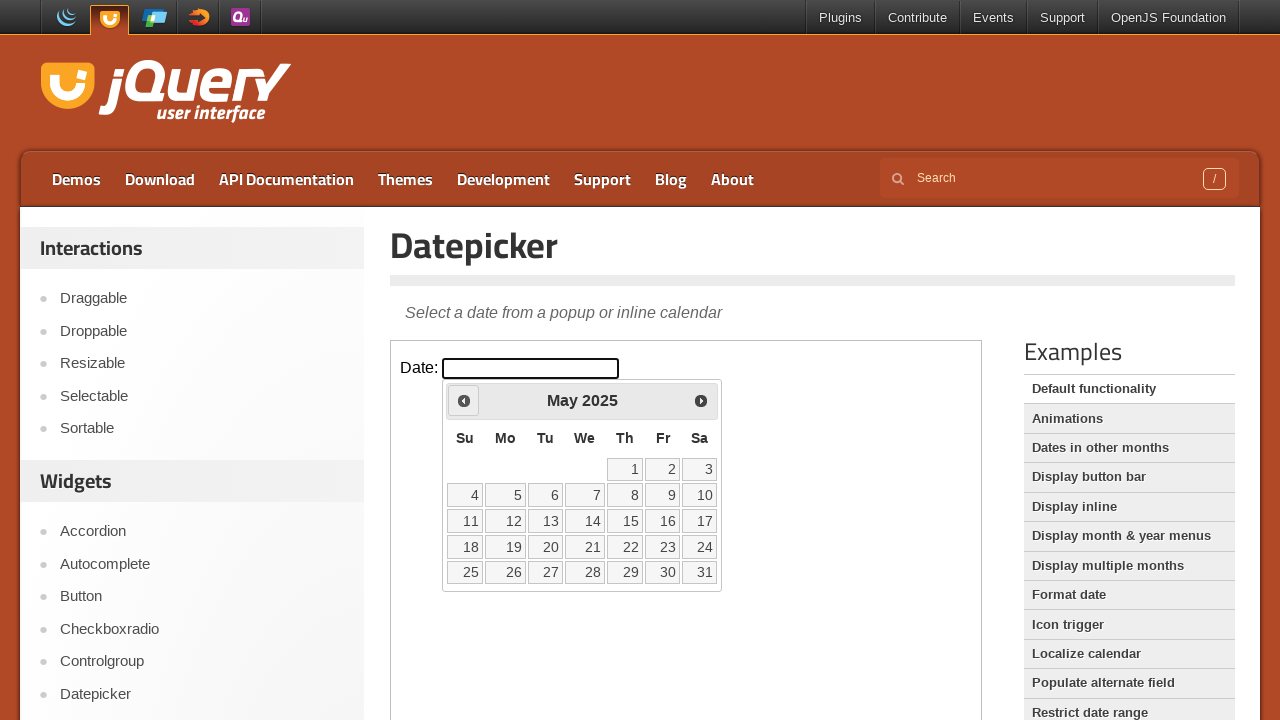

Waited for calendar to update after month navigation
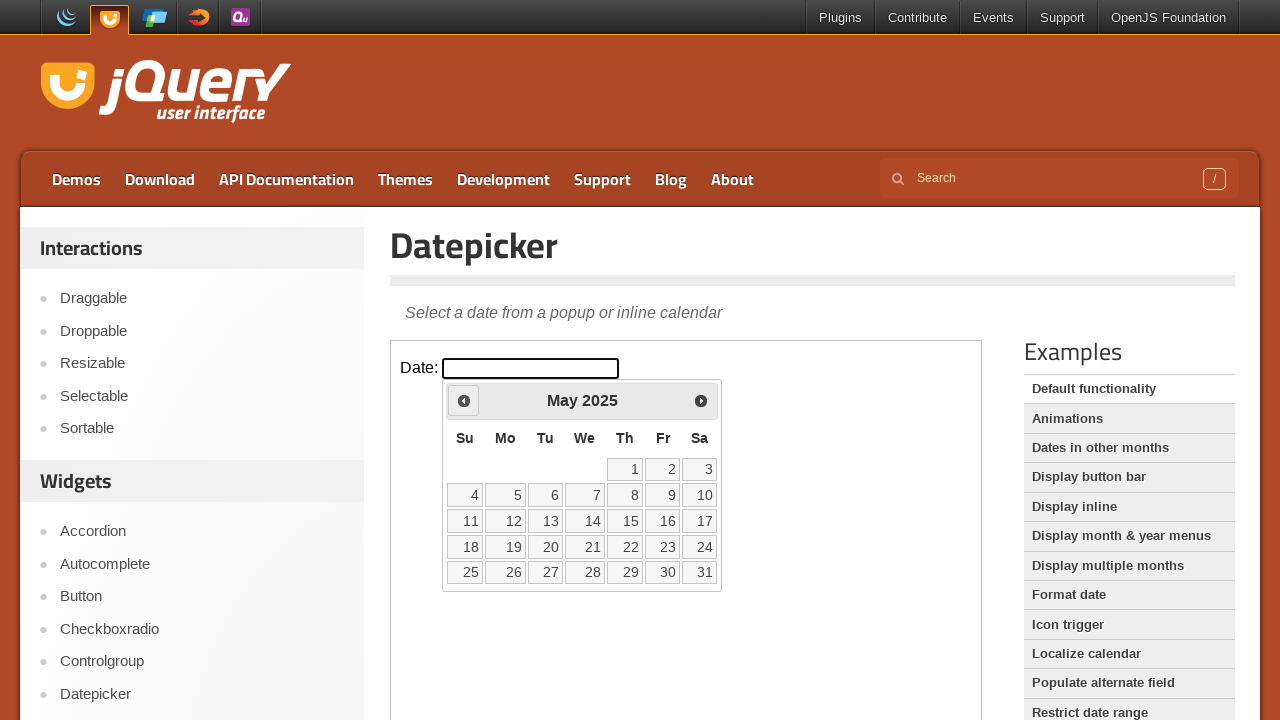

Checked current month/year: May 2025
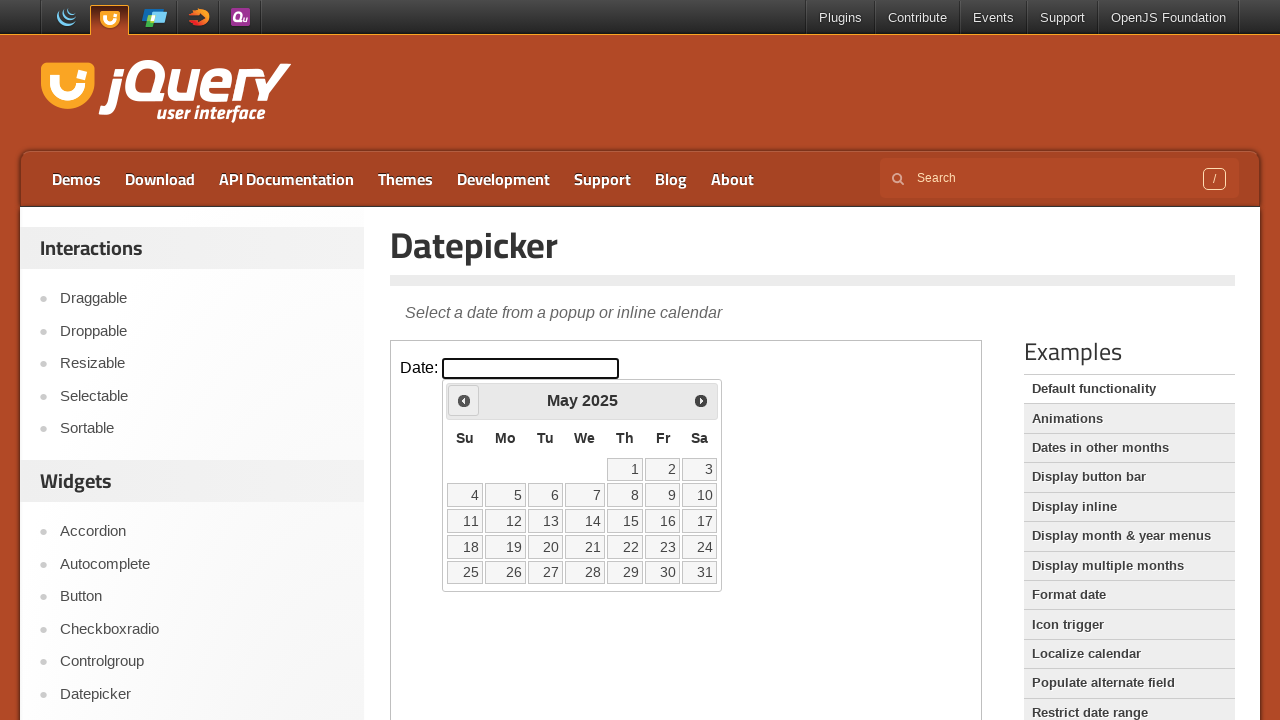

Clicked previous month button to navigate backwards at (464, 400) on iframe >> nth=0 >> internal:control=enter-frame >> span.ui-icon-circle-triangle-
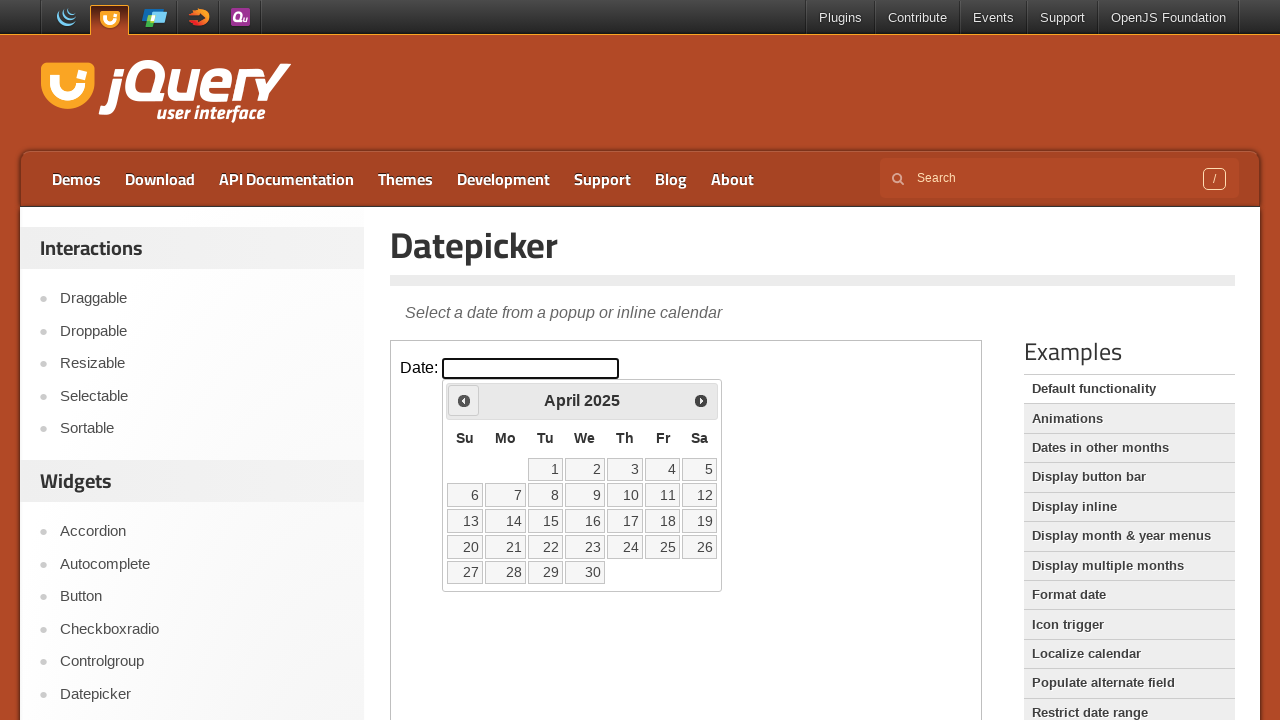

Waited for calendar to update after month navigation
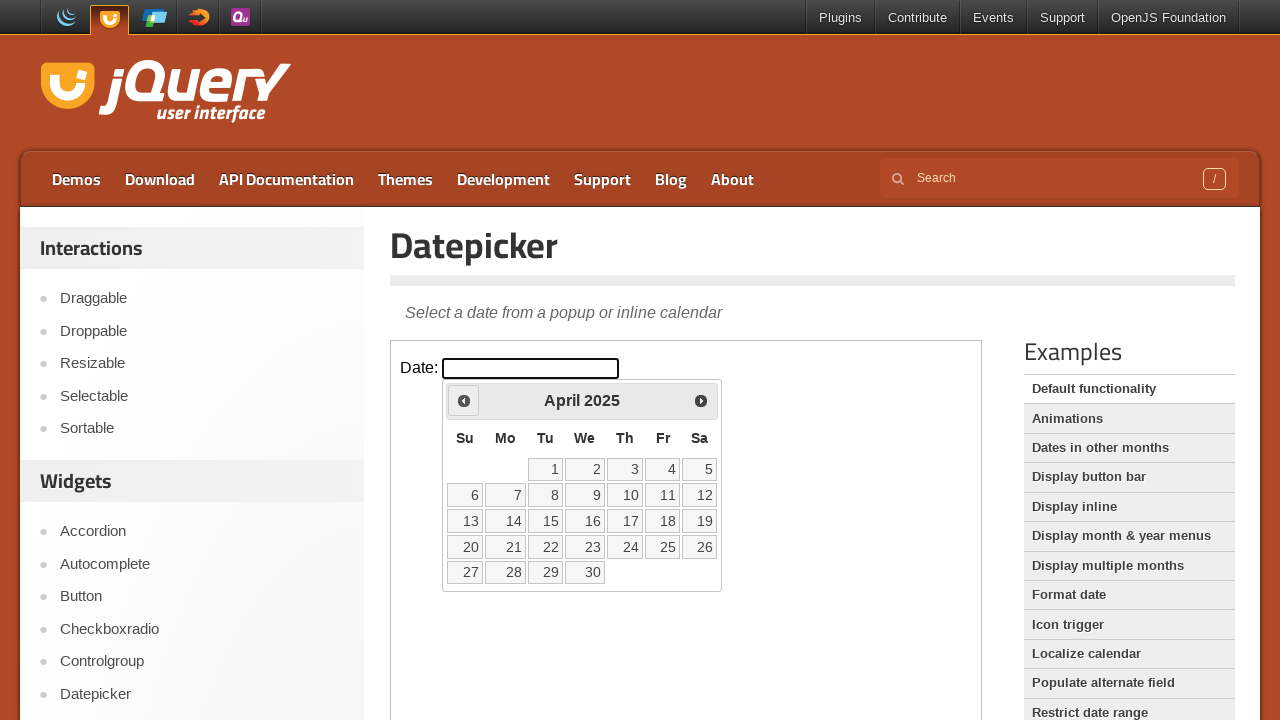

Checked current month/year: April 2025
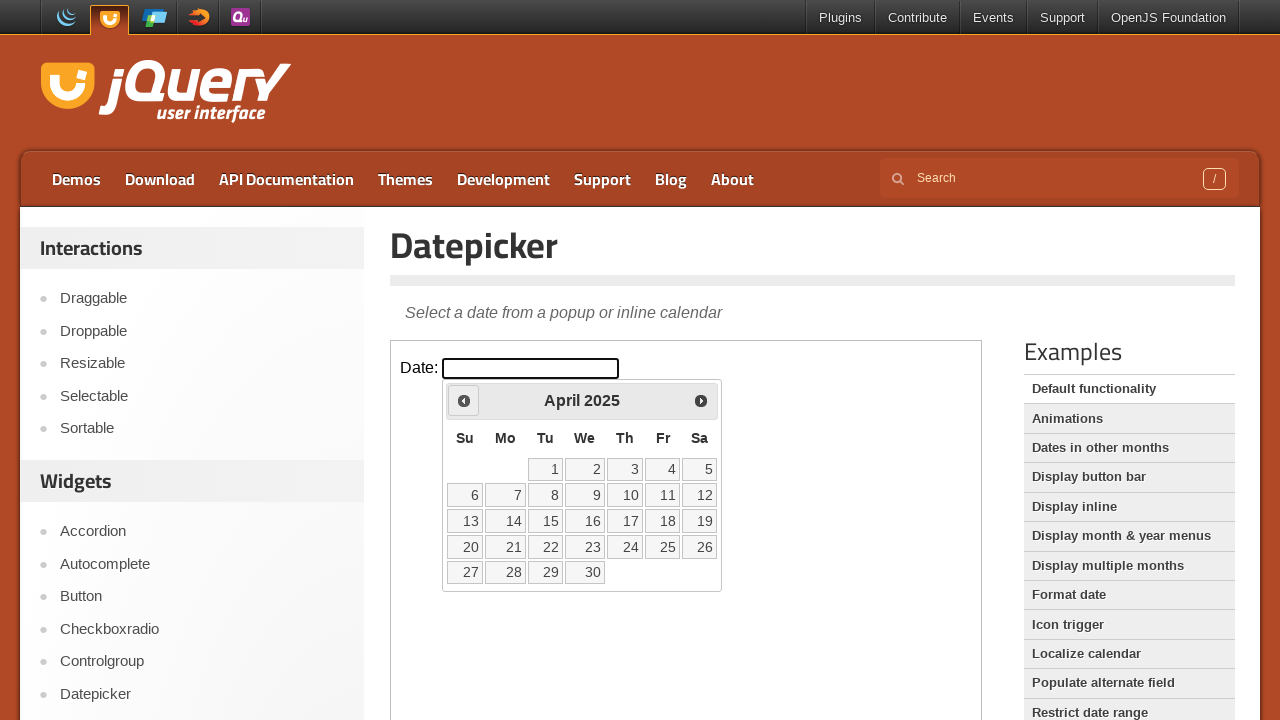

Clicked previous month button to navigate backwards at (464, 400) on iframe >> nth=0 >> internal:control=enter-frame >> span.ui-icon-circle-triangle-
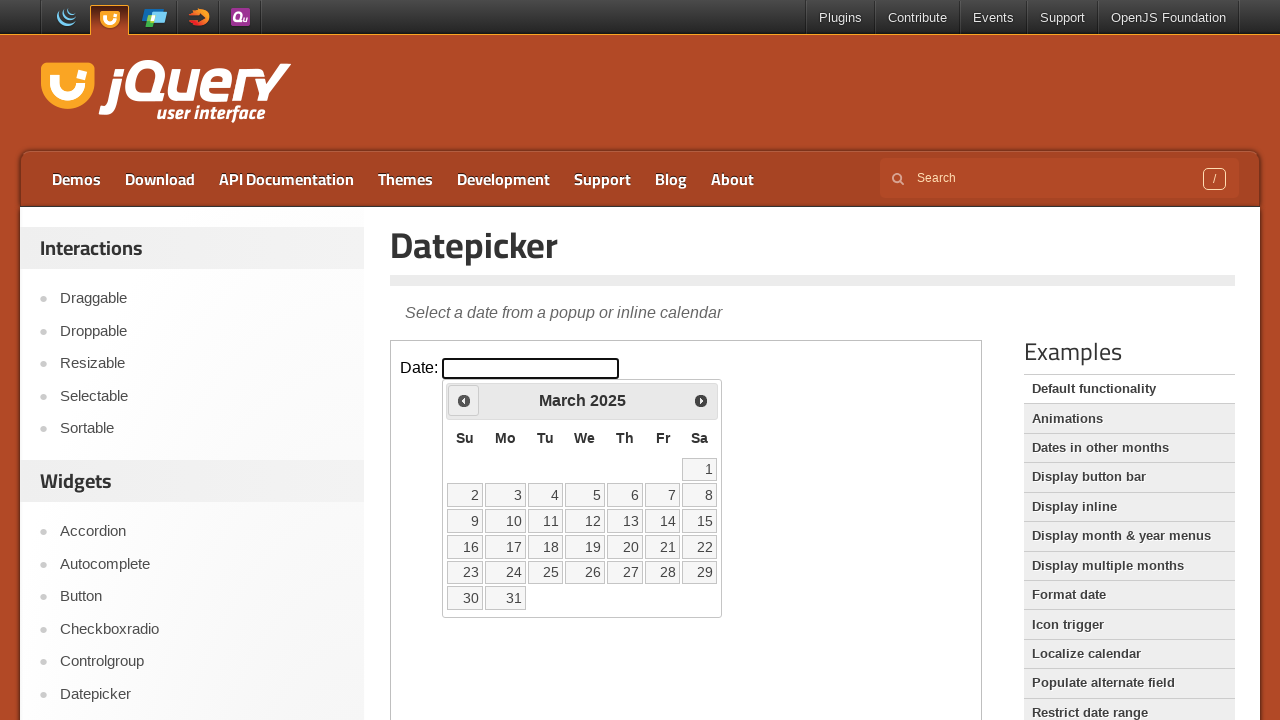

Waited for calendar to update after month navigation
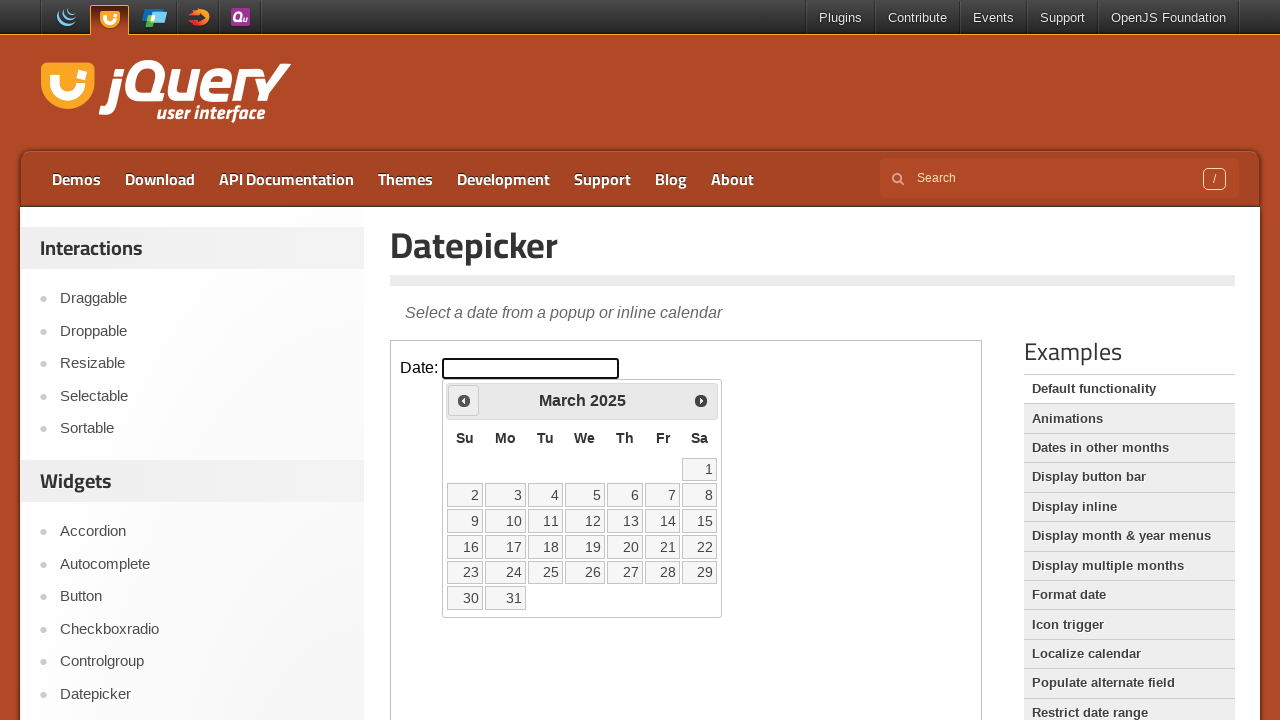

Checked current month/year: March 2025
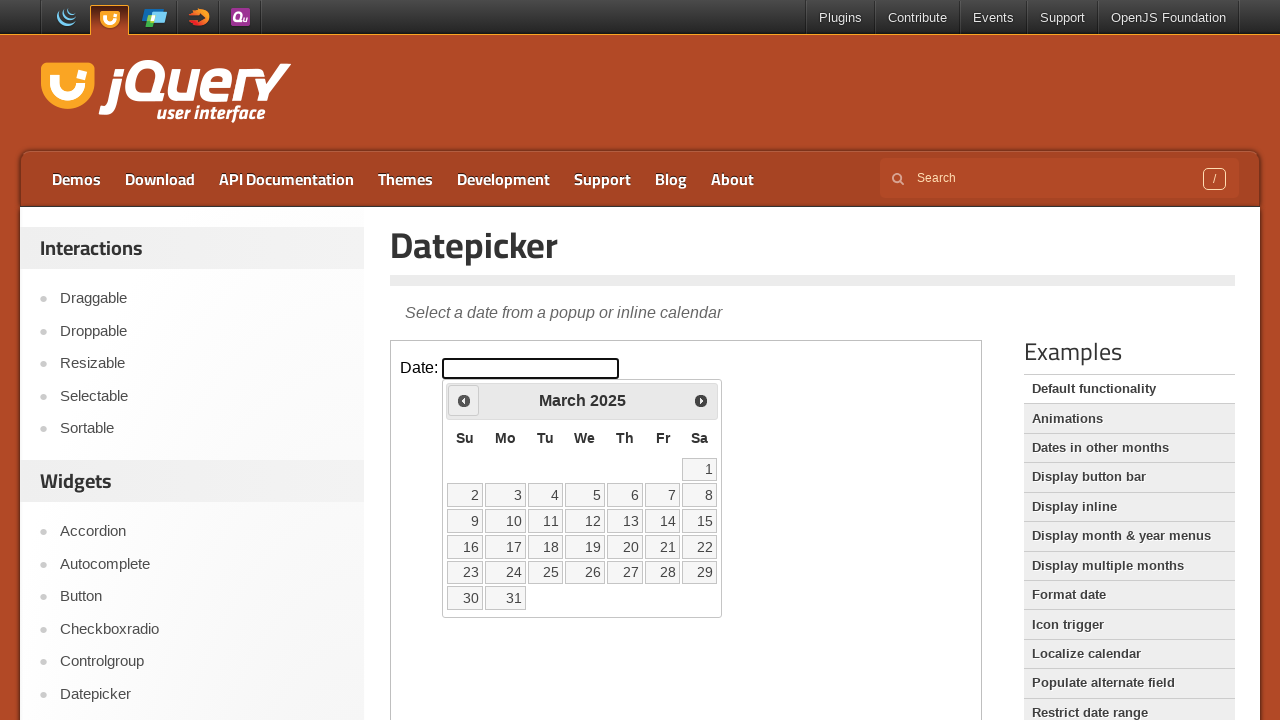

Clicked previous month button to navigate backwards at (464, 400) on iframe >> nth=0 >> internal:control=enter-frame >> span.ui-icon-circle-triangle-
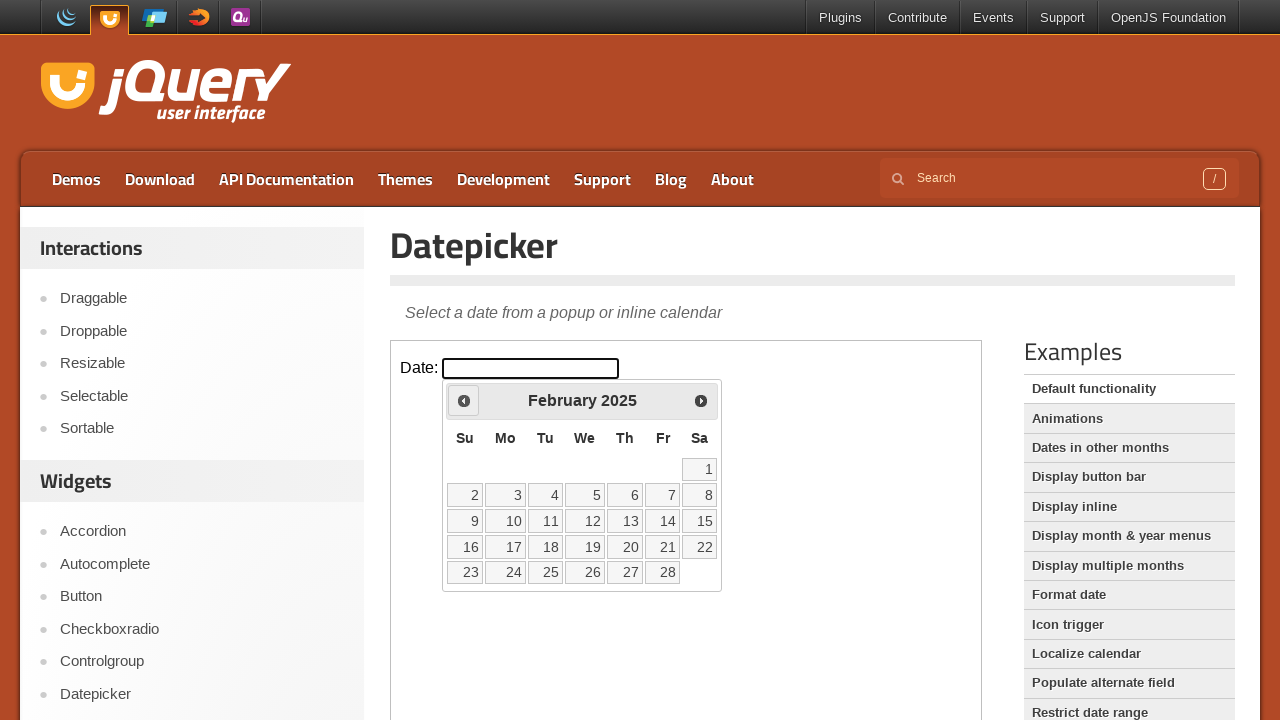

Waited for calendar to update after month navigation
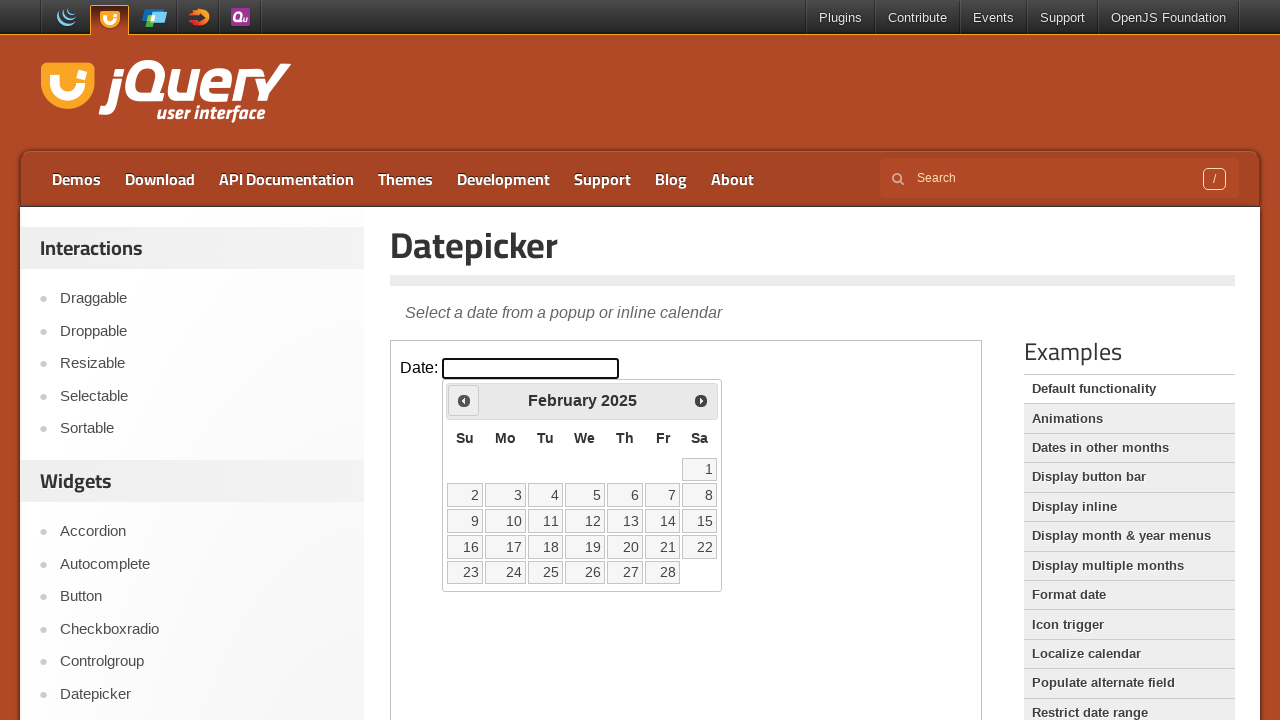

Checked current month/year: February 2025
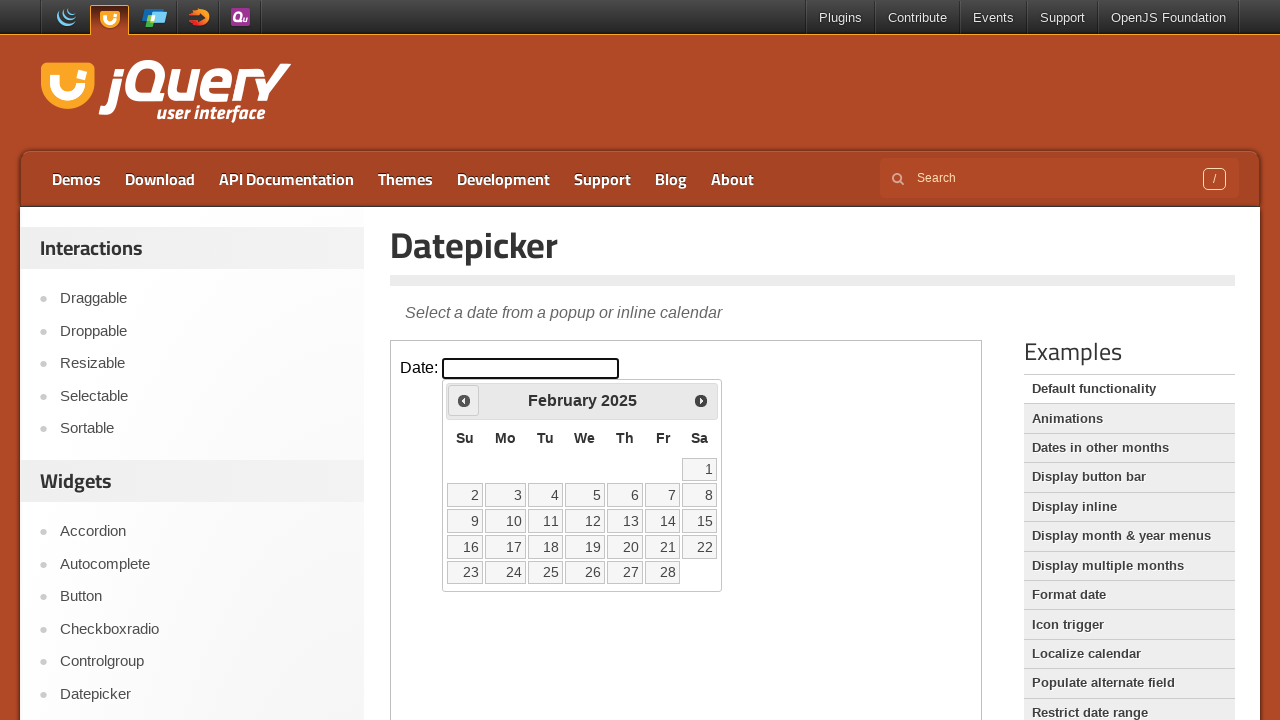

Clicked previous month button to navigate backwards at (464, 400) on iframe >> nth=0 >> internal:control=enter-frame >> span.ui-icon-circle-triangle-
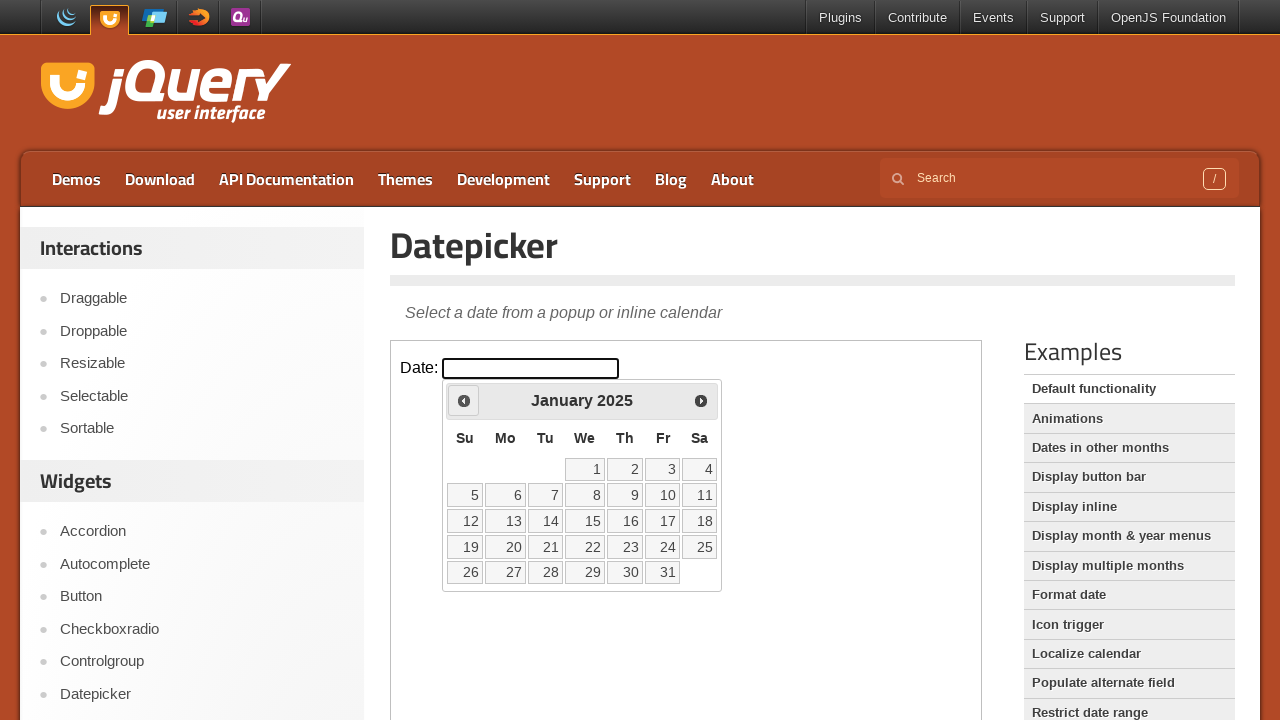

Waited for calendar to update after month navigation
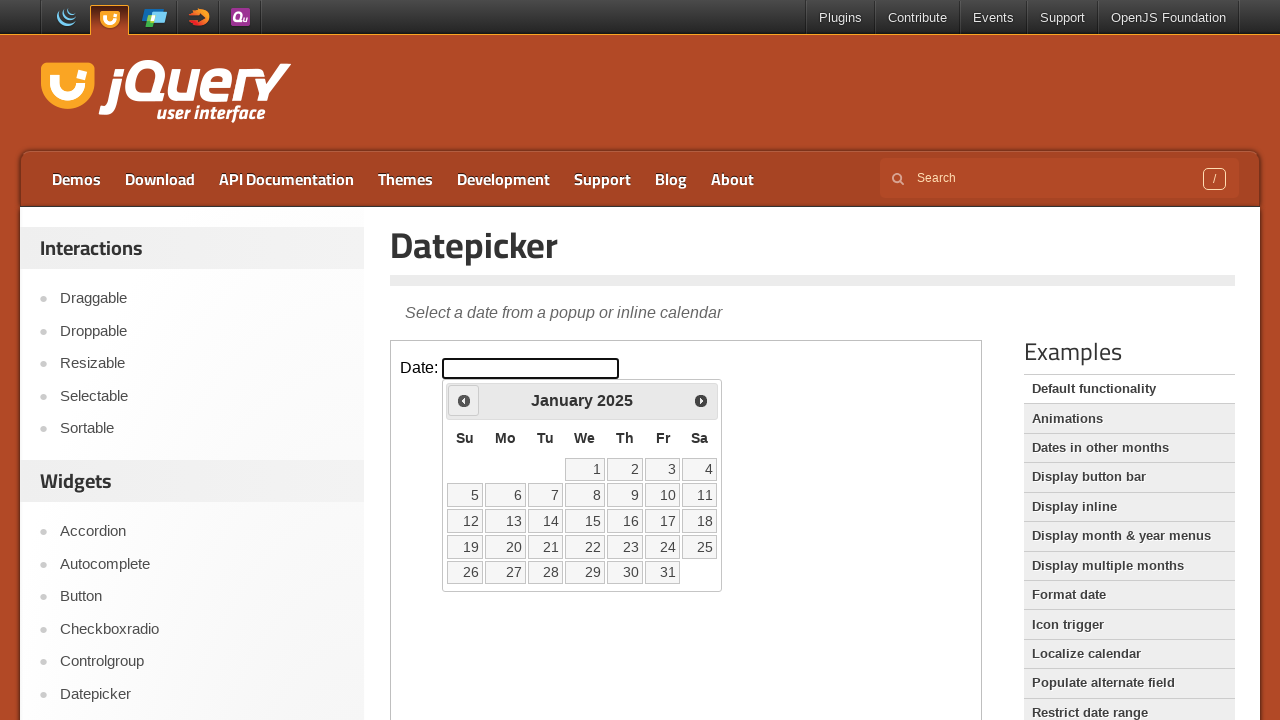

Checked current month/year: January 2025
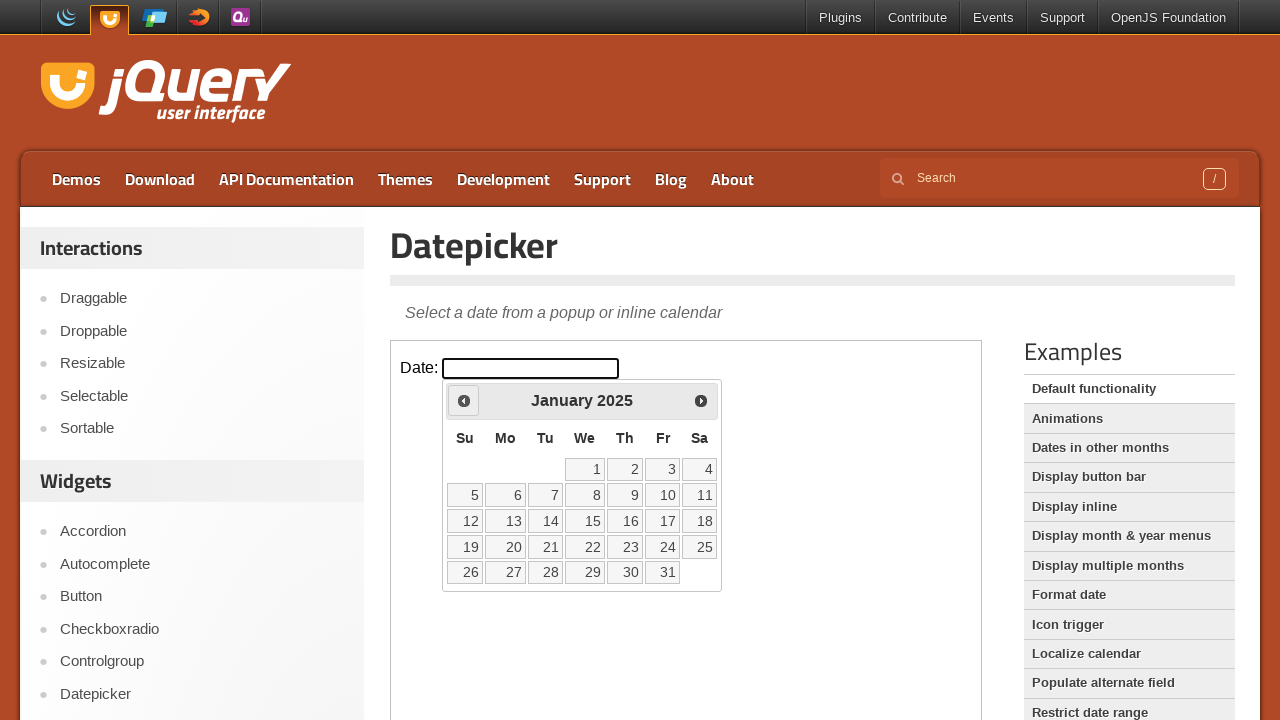

Clicked previous month button to navigate backwards at (464, 400) on iframe >> nth=0 >> internal:control=enter-frame >> span.ui-icon-circle-triangle-
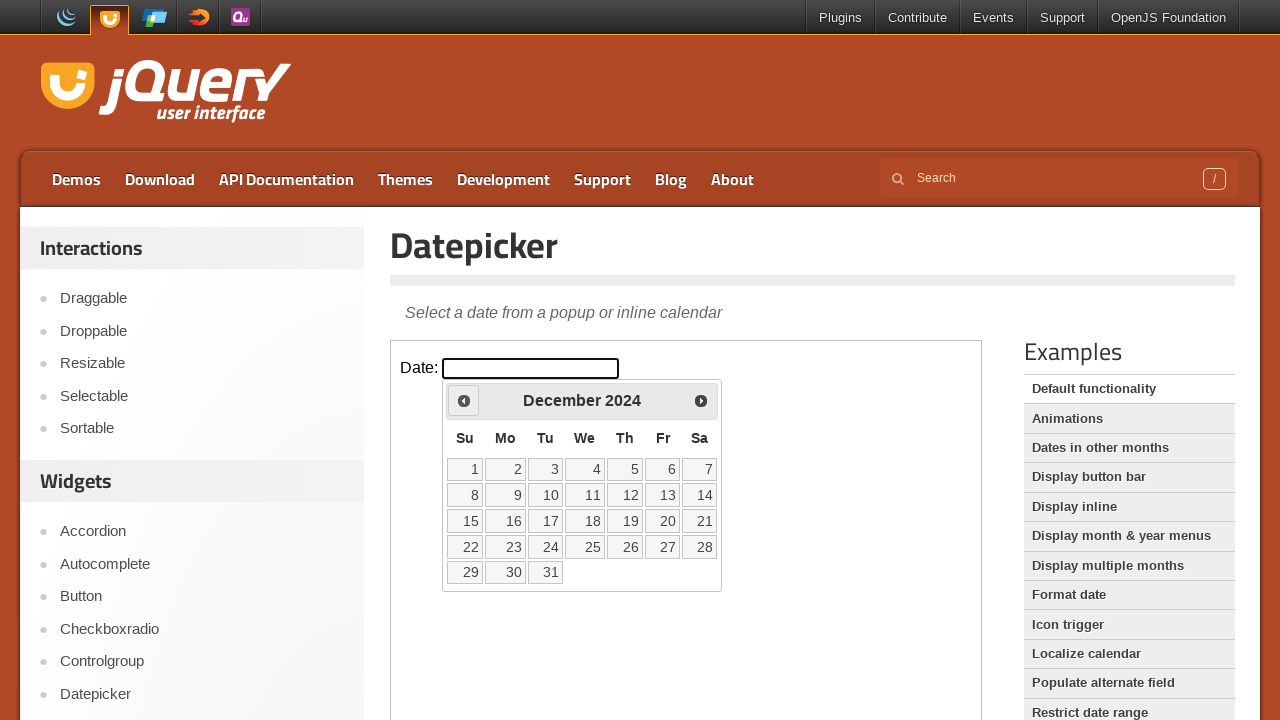

Waited for calendar to update after month navigation
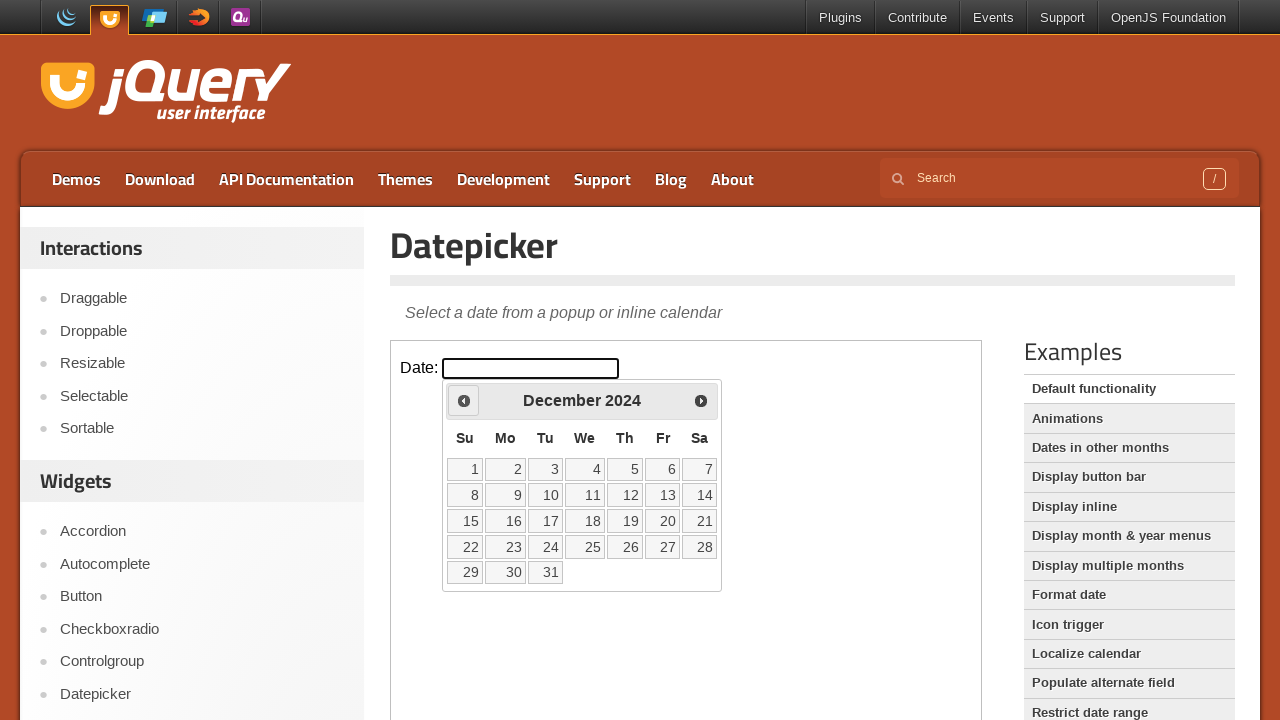

Checked current month/year: December 2024
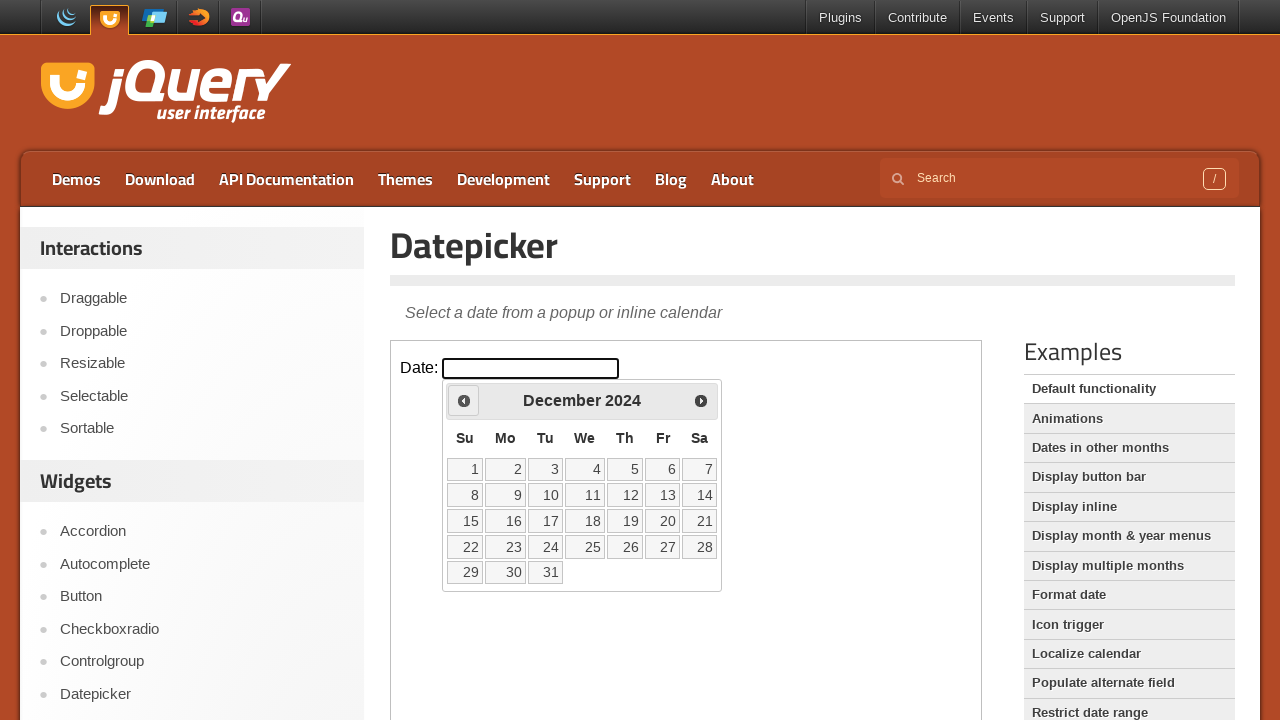

Clicked previous month button to navigate backwards at (464, 400) on iframe >> nth=0 >> internal:control=enter-frame >> span.ui-icon-circle-triangle-
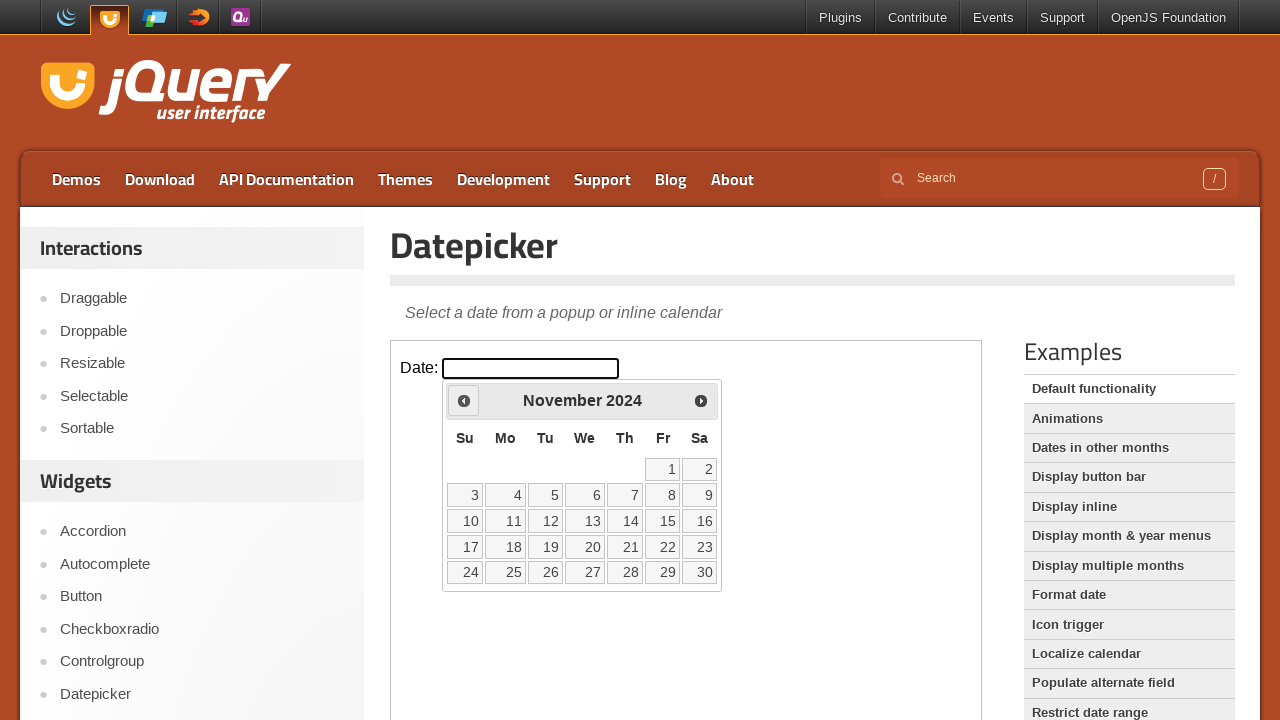

Waited for calendar to update after month navigation
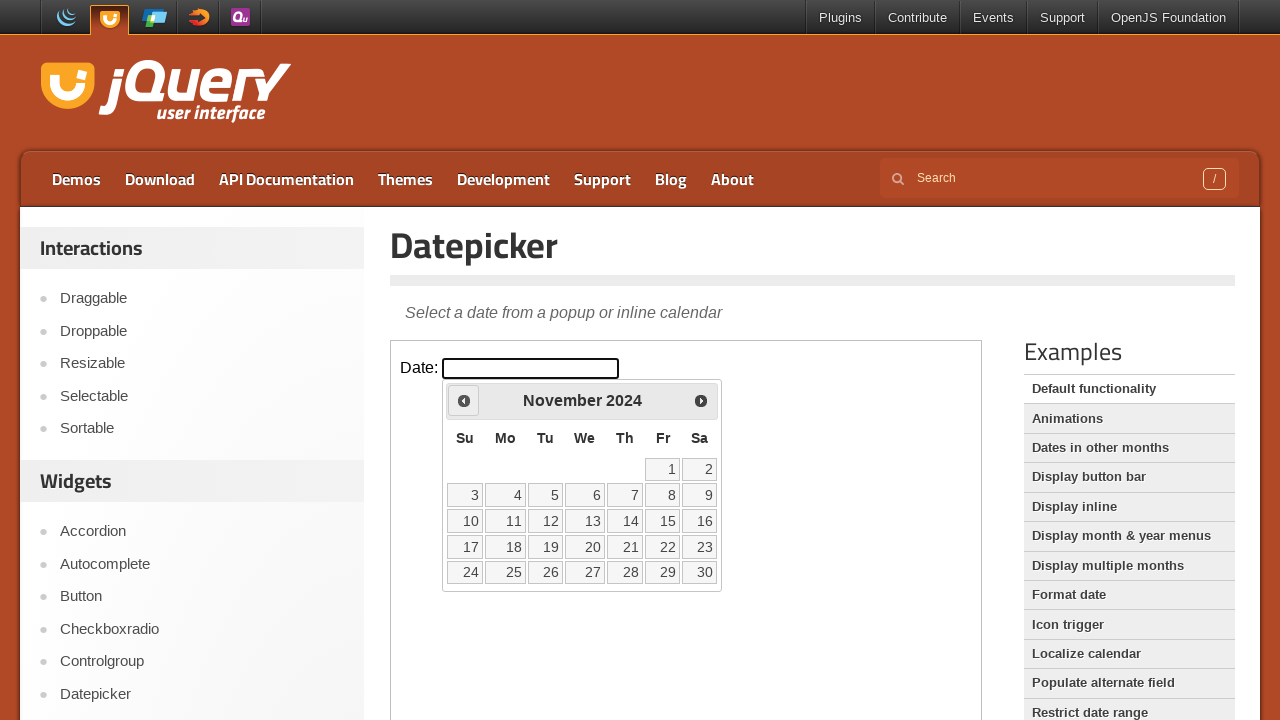

Checked current month/year: November 2024
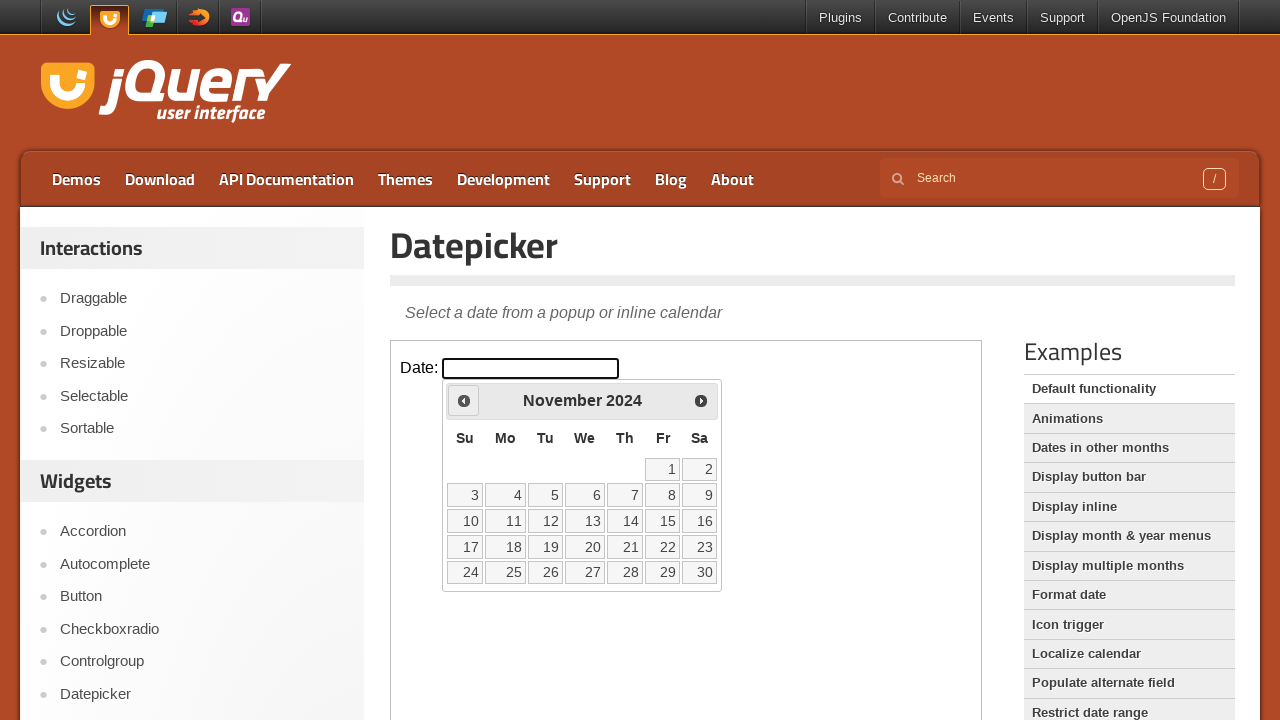

Clicked previous month button to navigate backwards at (464, 400) on iframe >> nth=0 >> internal:control=enter-frame >> span.ui-icon-circle-triangle-
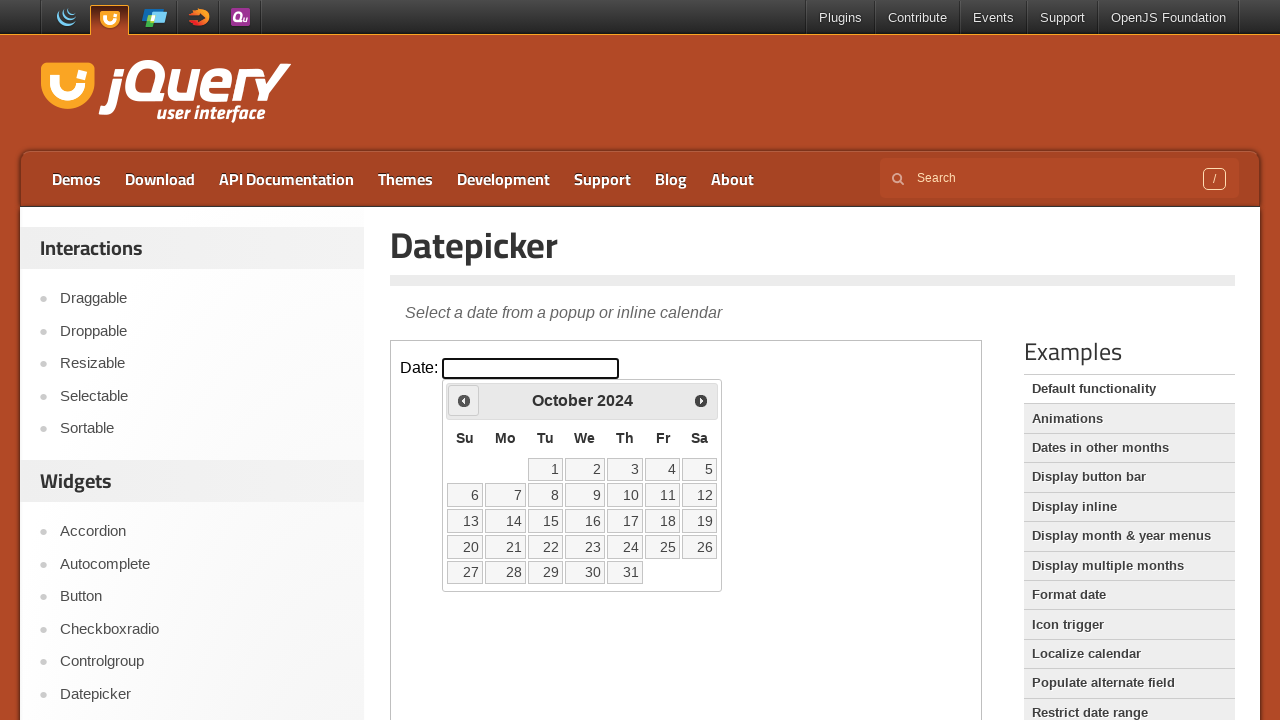

Waited for calendar to update after month navigation
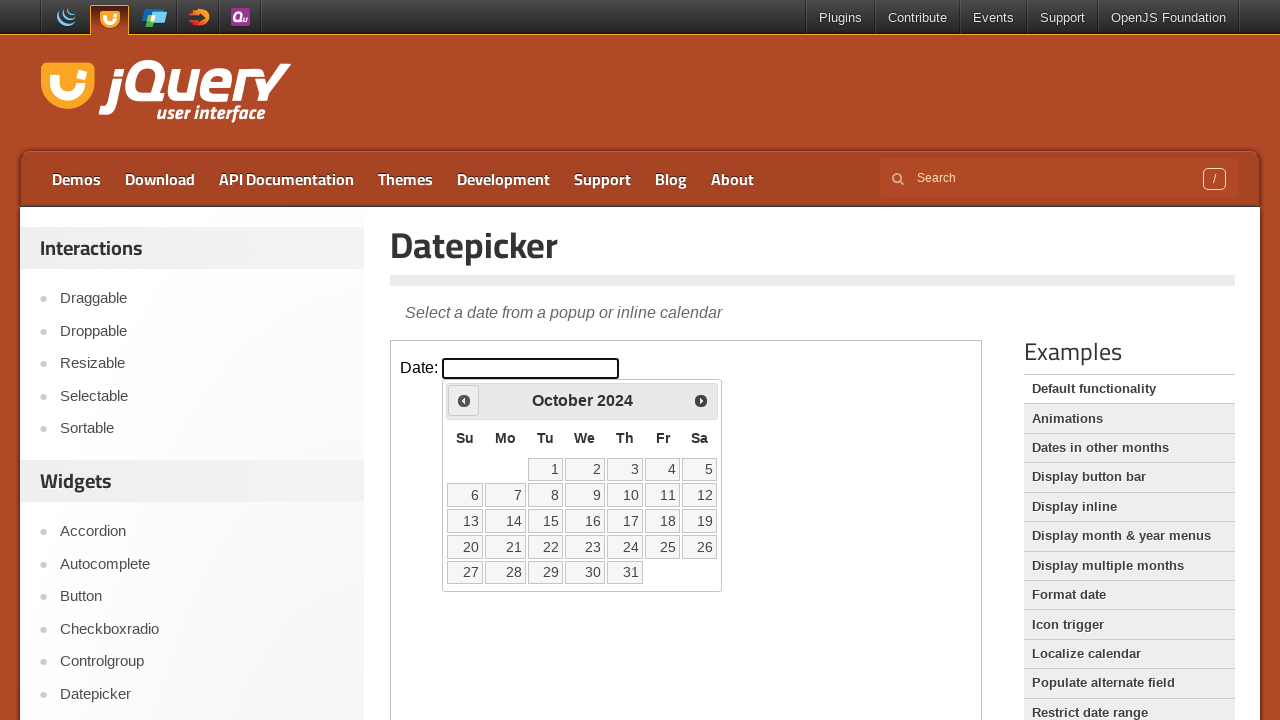

Checked current month/year: October 2024
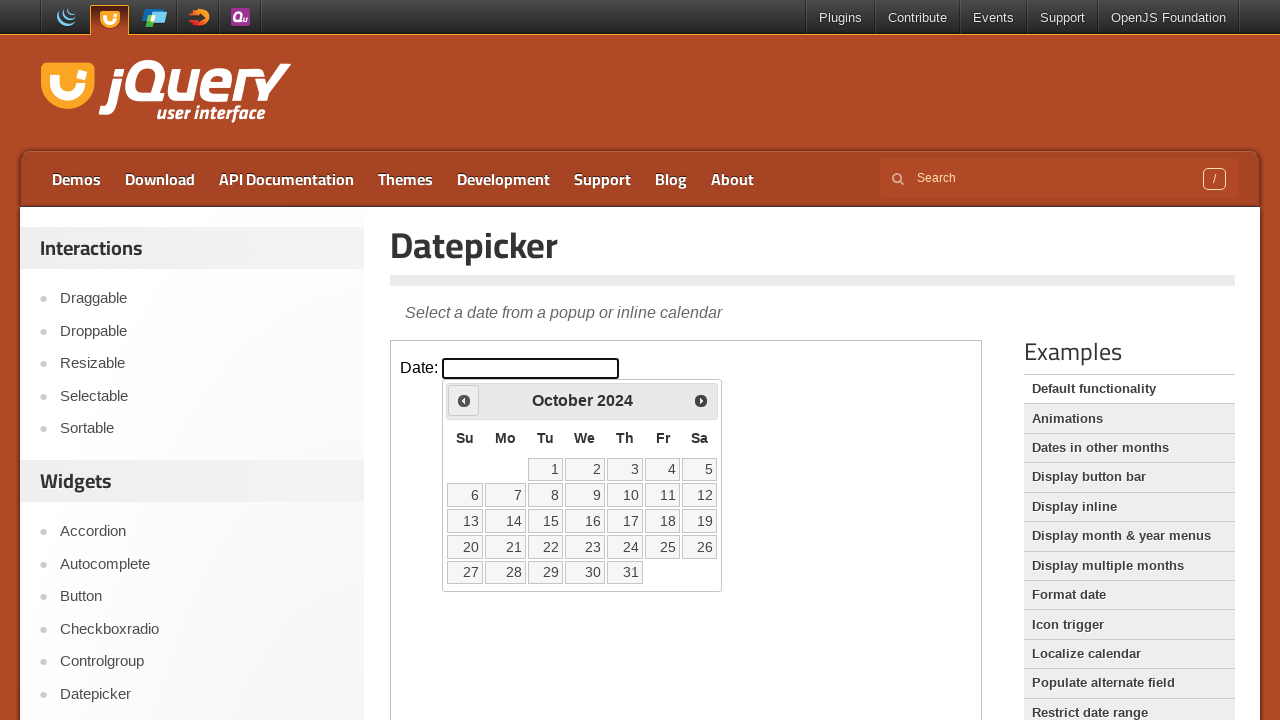

Clicked previous month button to navigate backwards at (464, 400) on iframe >> nth=0 >> internal:control=enter-frame >> span.ui-icon-circle-triangle-
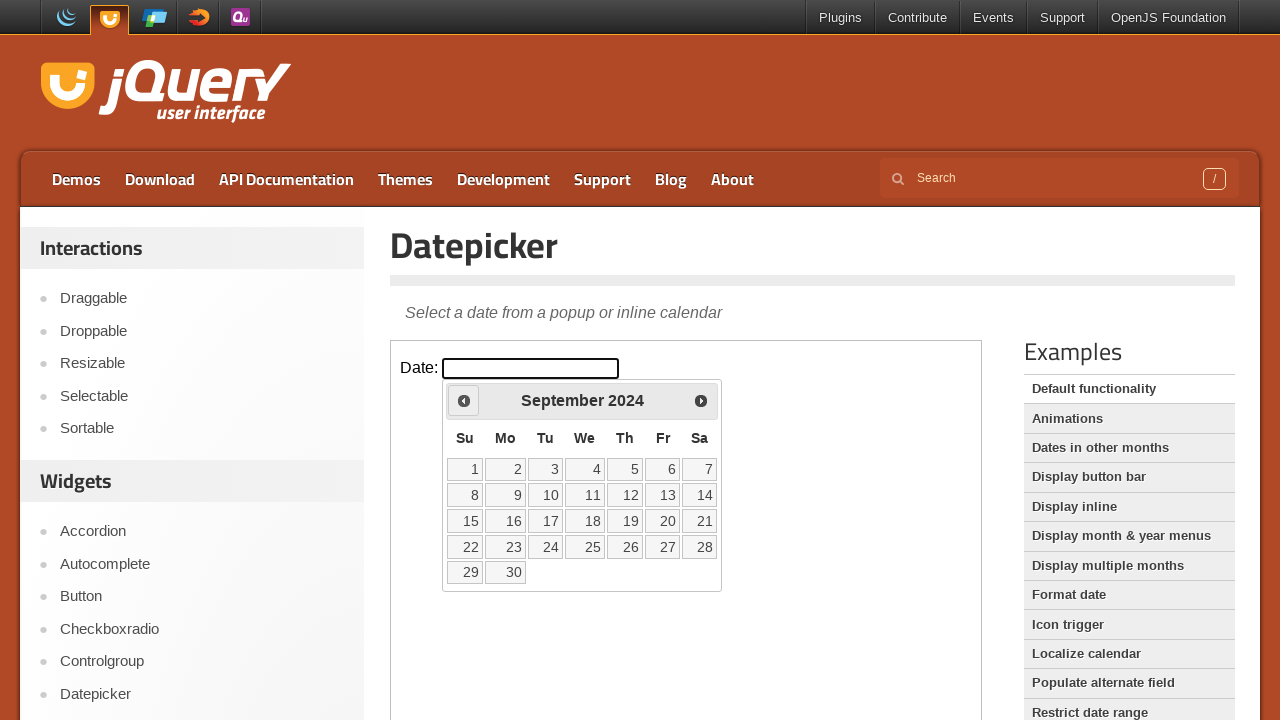

Waited for calendar to update after month navigation
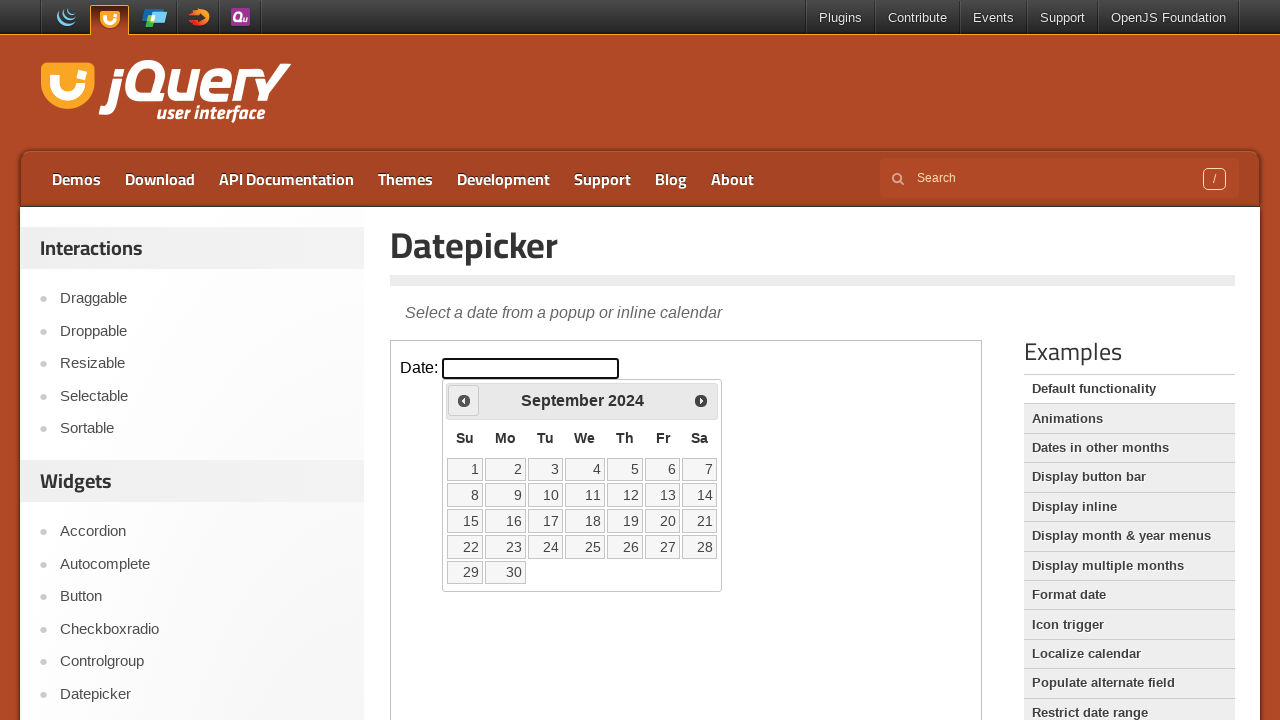

Checked current month/year: September 2024
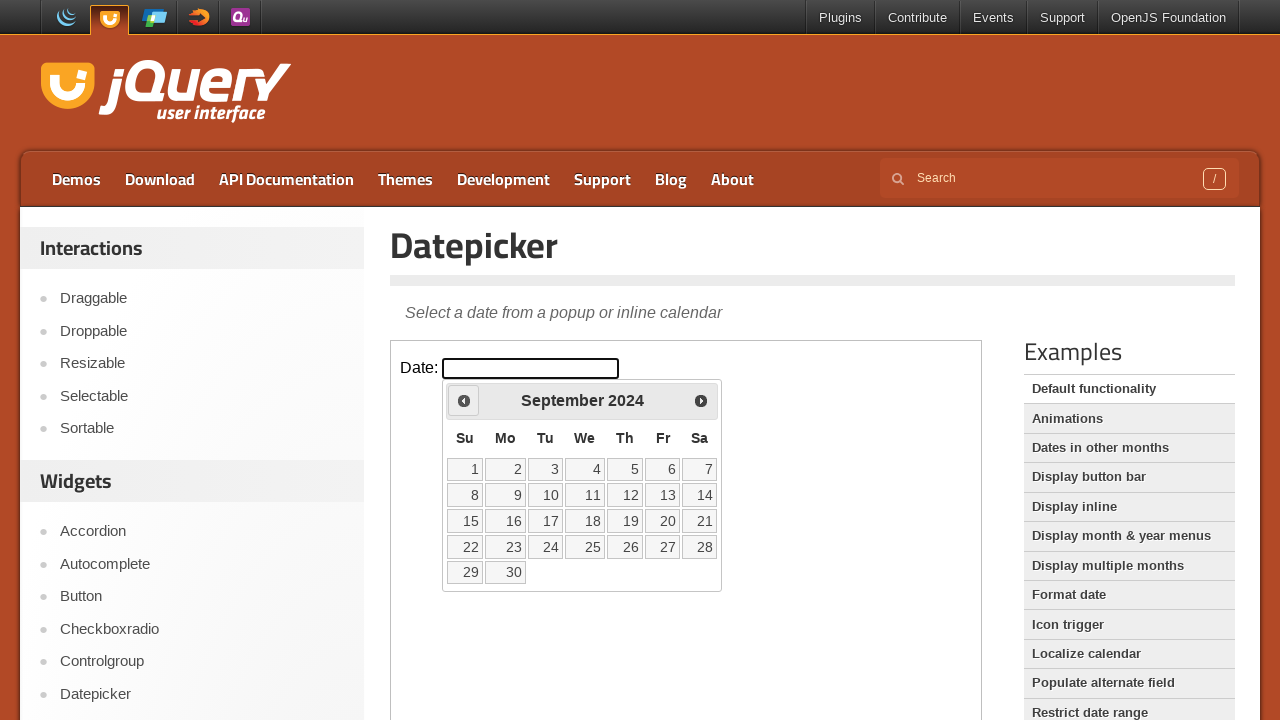

Clicked previous month button to navigate backwards at (464, 400) on iframe >> nth=0 >> internal:control=enter-frame >> span.ui-icon-circle-triangle-
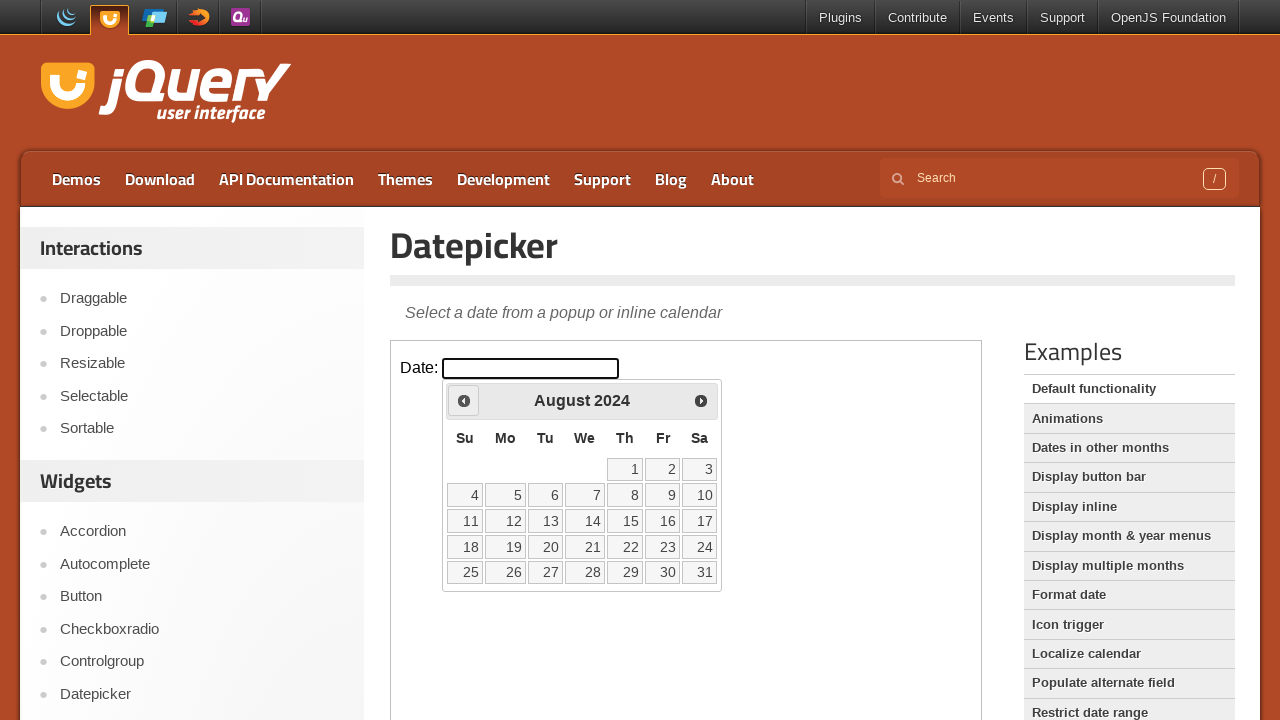

Waited for calendar to update after month navigation
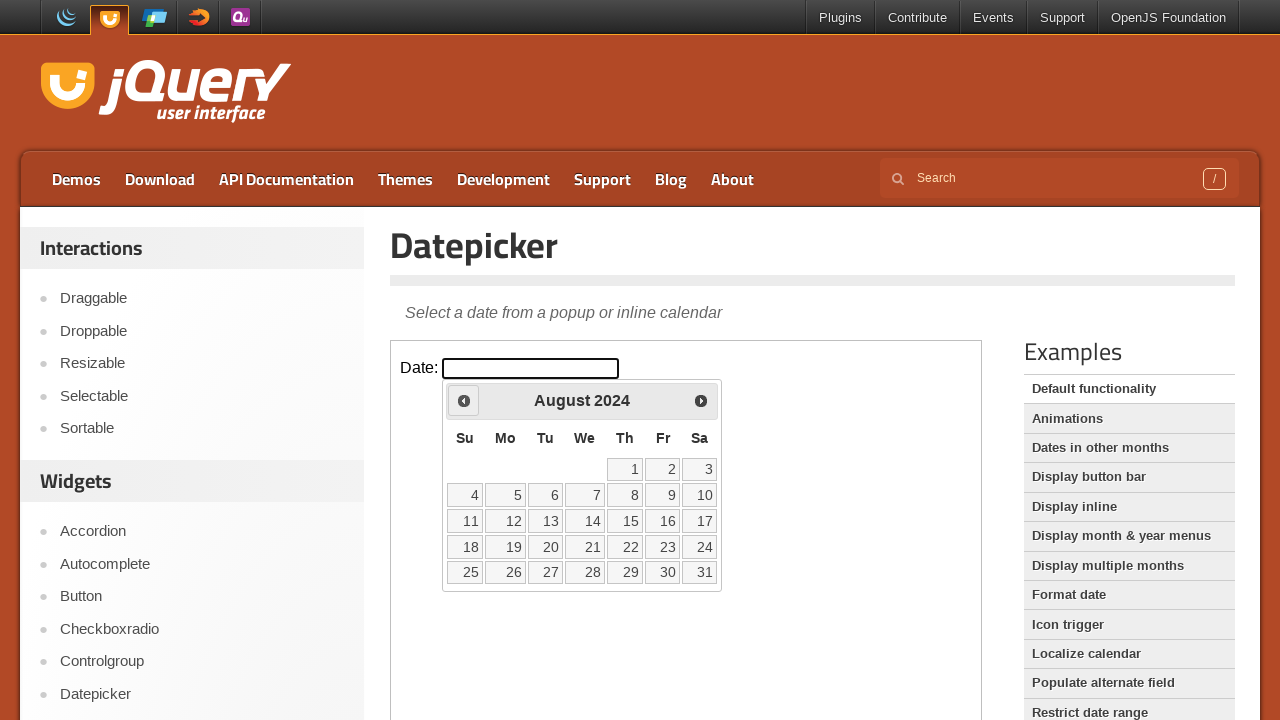

Checked current month/year: August 2024
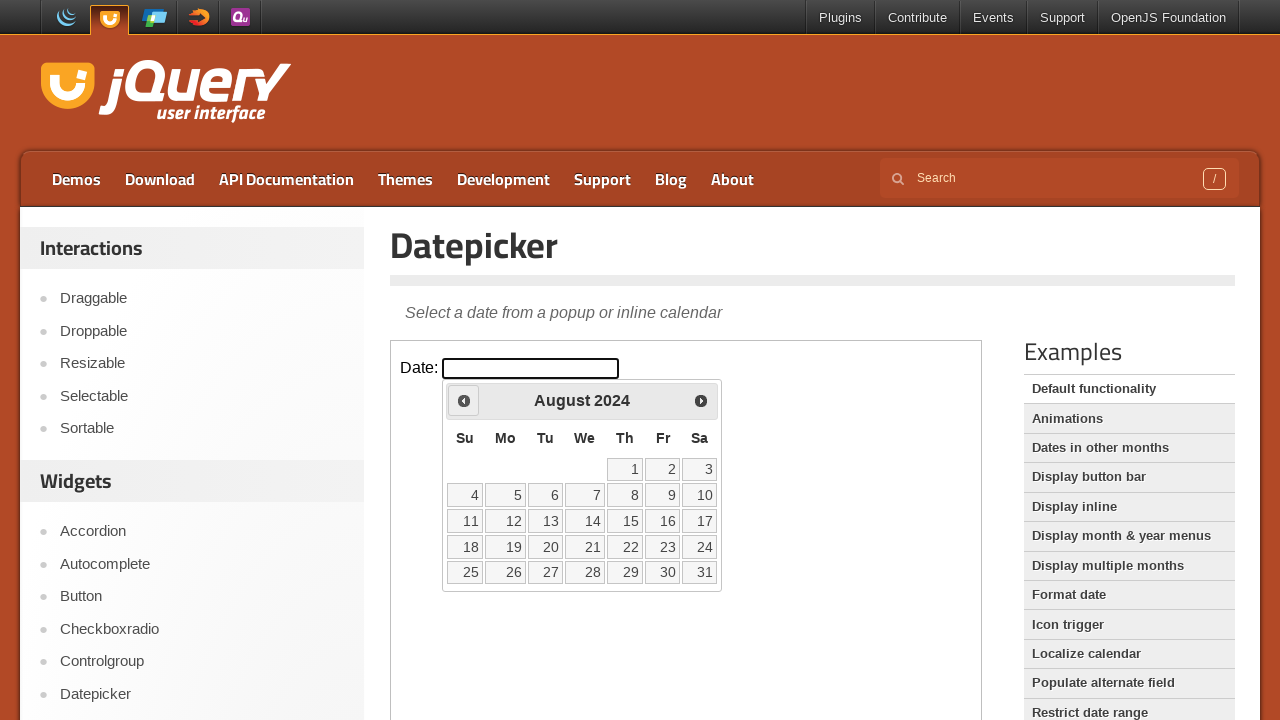

Clicked previous month button to navigate backwards at (464, 400) on iframe >> nth=0 >> internal:control=enter-frame >> span.ui-icon-circle-triangle-
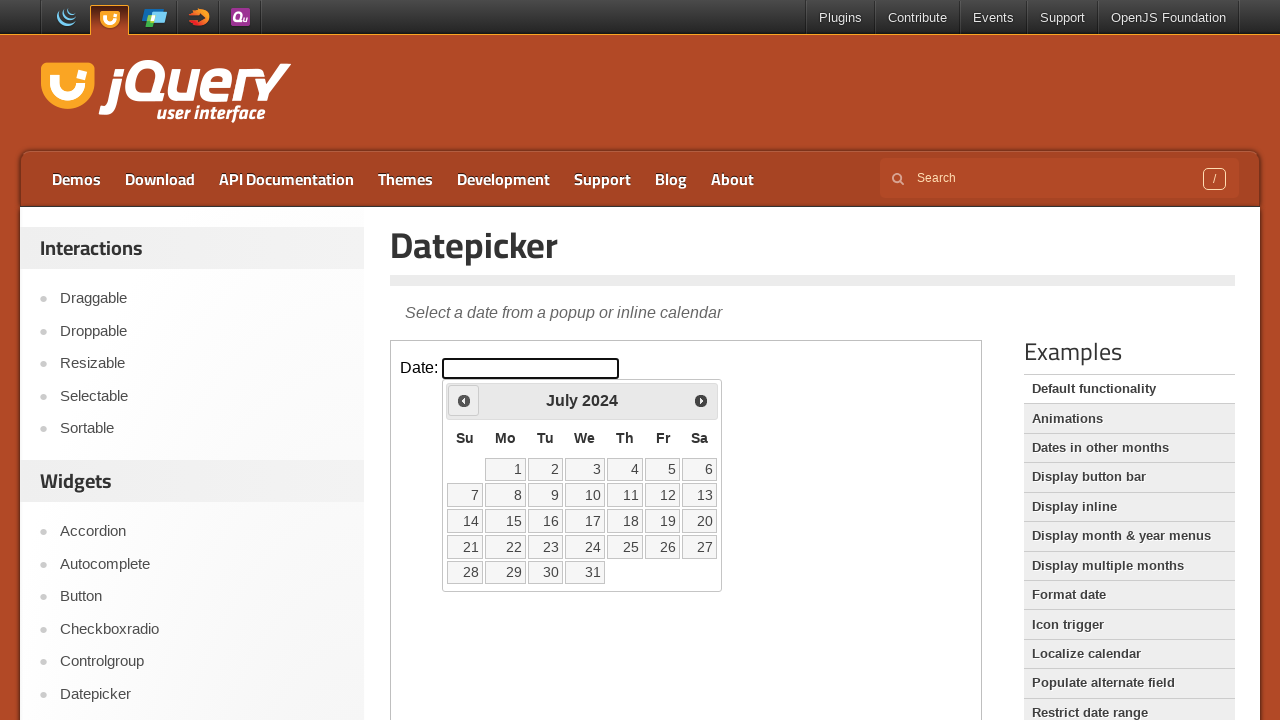

Waited for calendar to update after month navigation
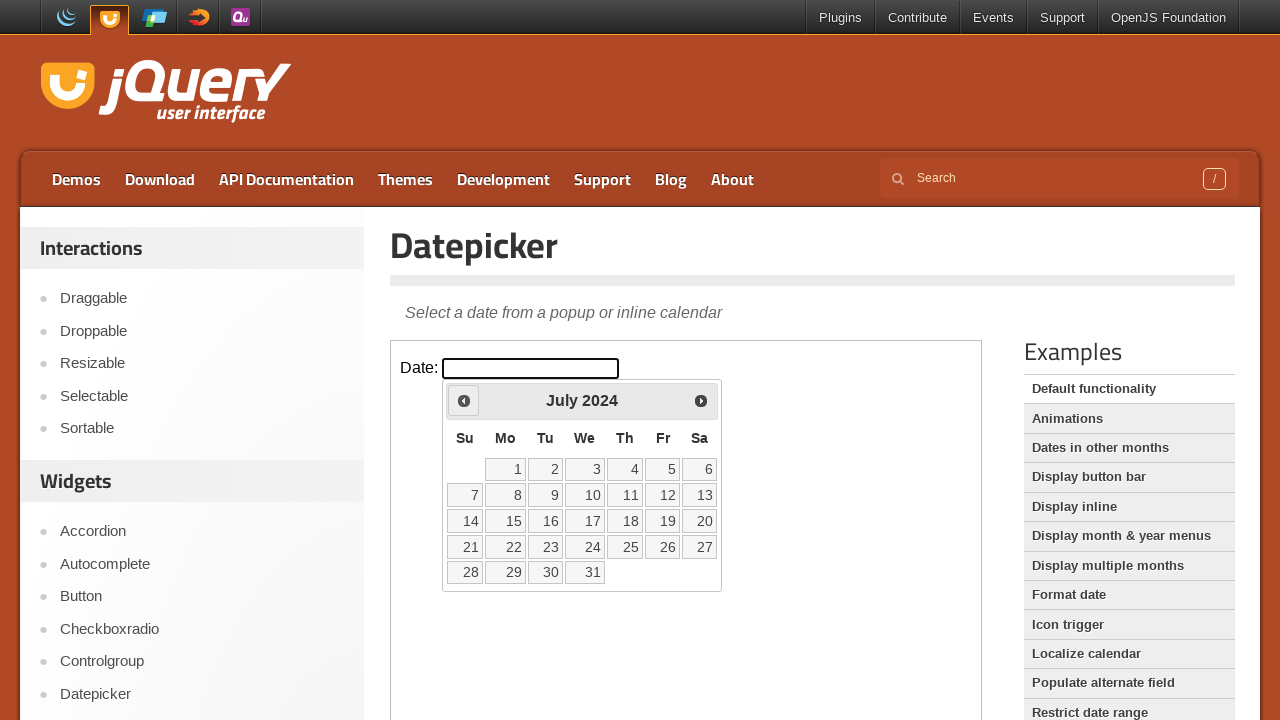

Checked current month/year: July 2024
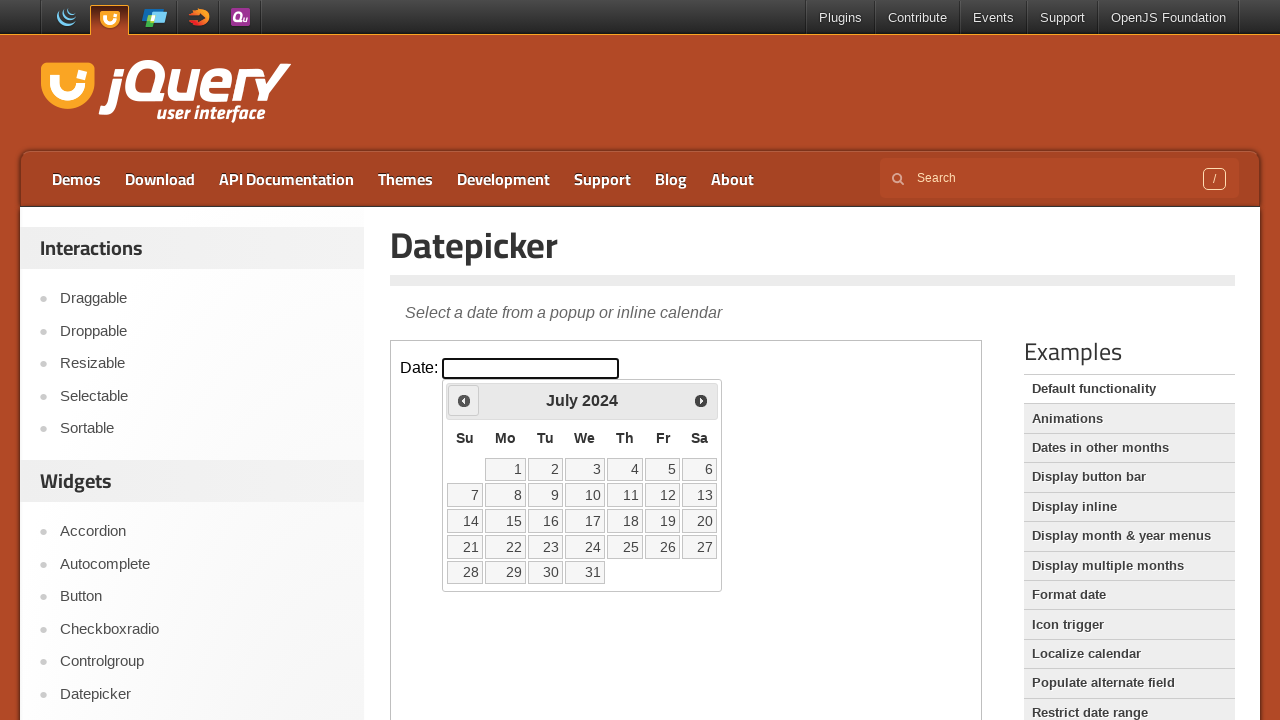

Clicked previous month button to navigate backwards at (464, 400) on iframe >> nth=0 >> internal:control=enter-frame >> span.ui-icon-circle-triangle-
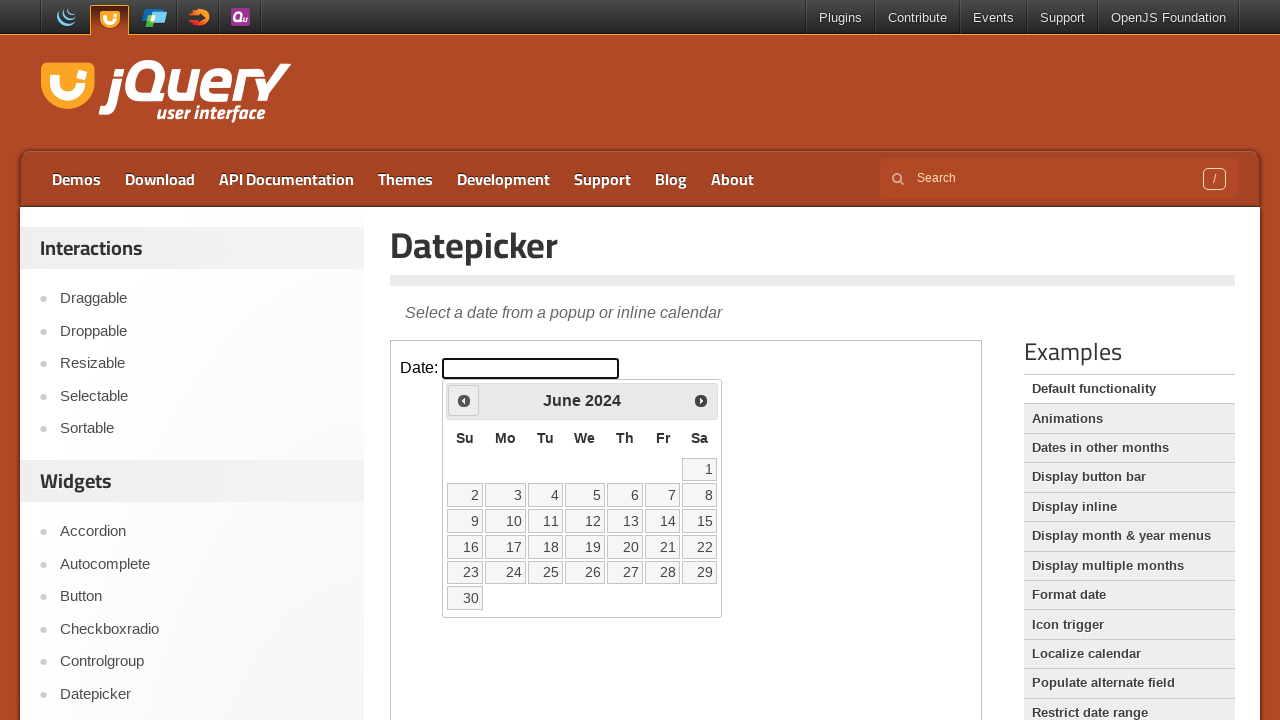

Waited for calendar to update after month navigation
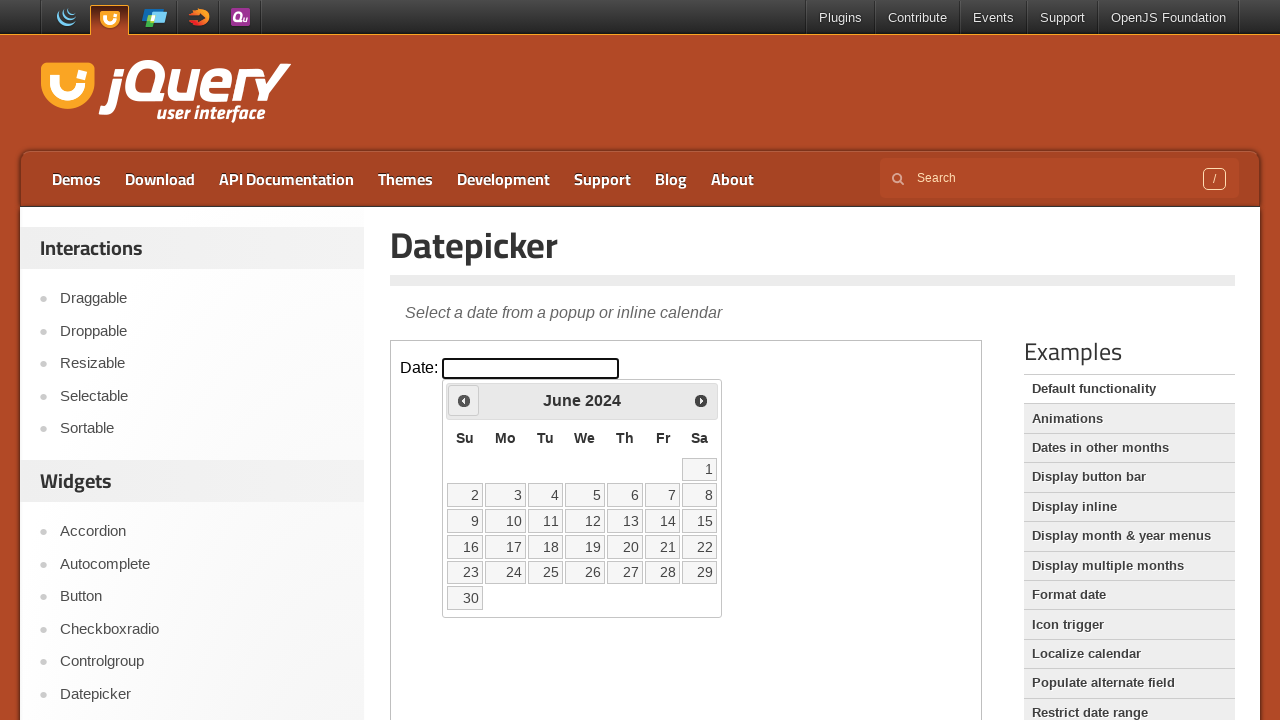

Checked current month/year: June 2024
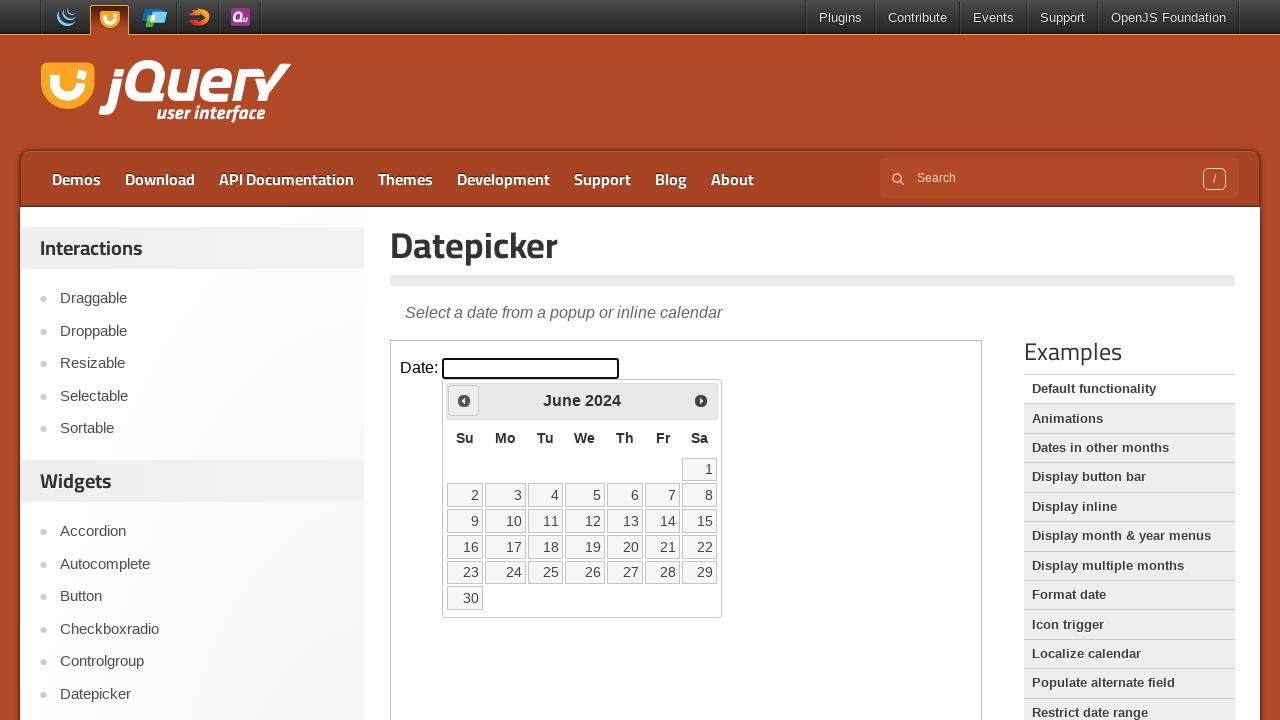

Clicked previous month button to navigate backwards at (464, 400) on iframe >> nth=0 >> internal:control=enter-frame >> span.ui-icon-circle-triangle-
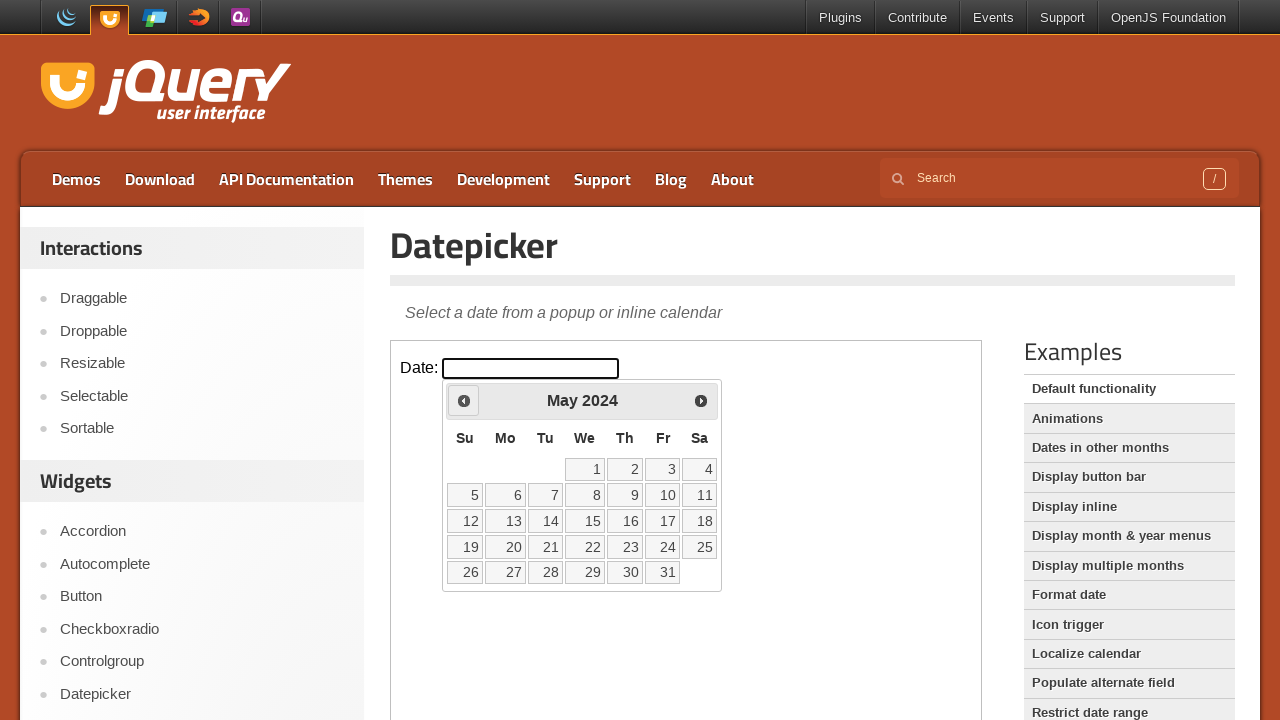

Waited for calendar to update after month navigation
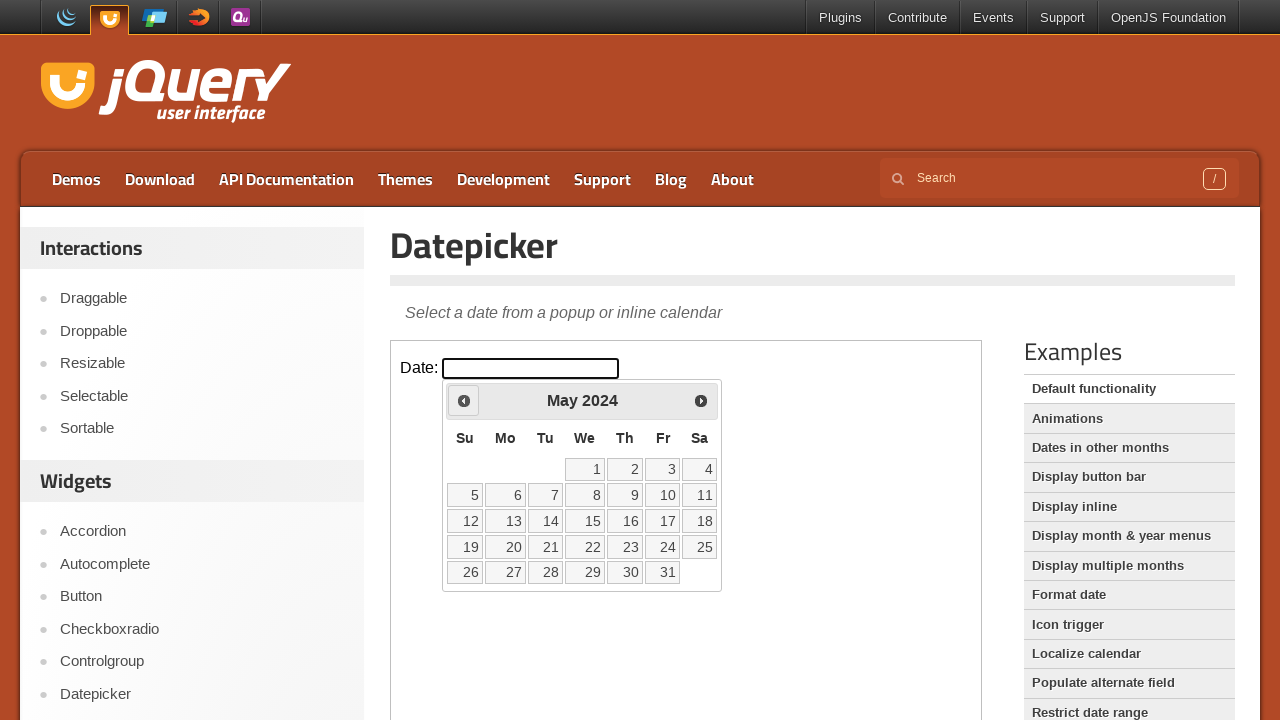

Checked current month/year: May 2024
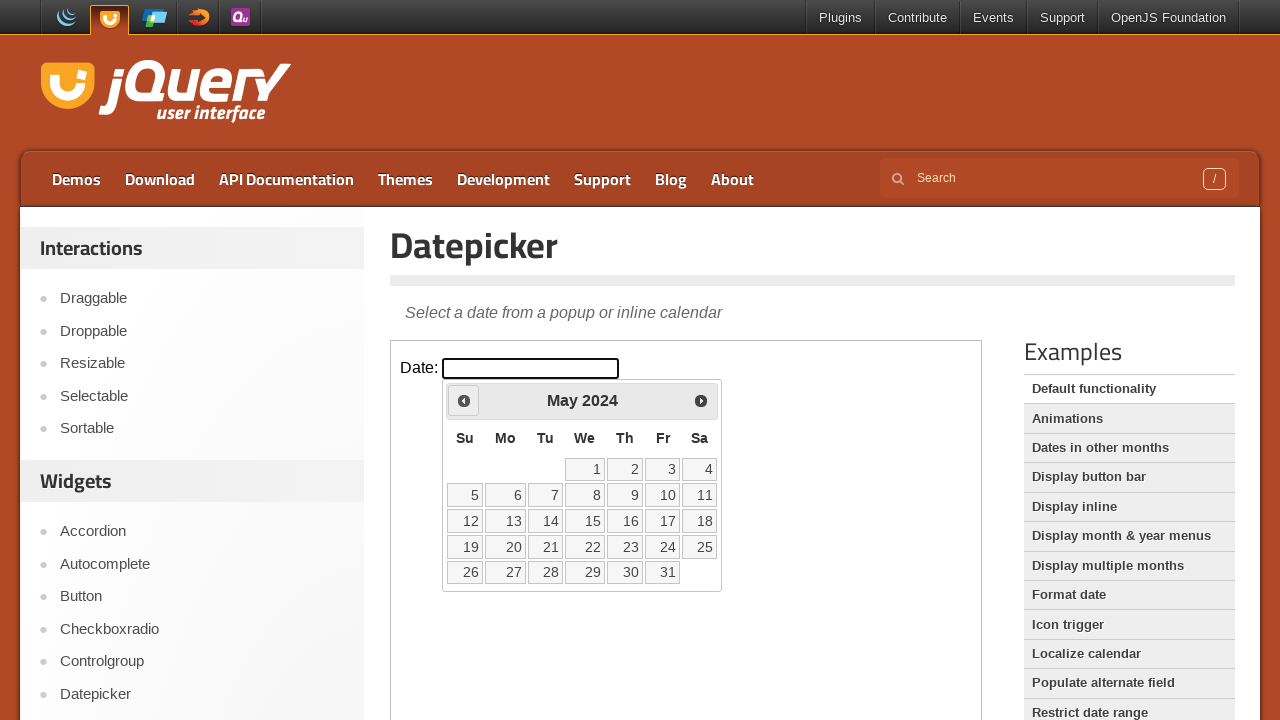

Clicked previous month button to navigate backwards at (464, 400) on iframe >> nth=0 >> internal:control=enter-frame >> span.ui-icon-circle-triangle-
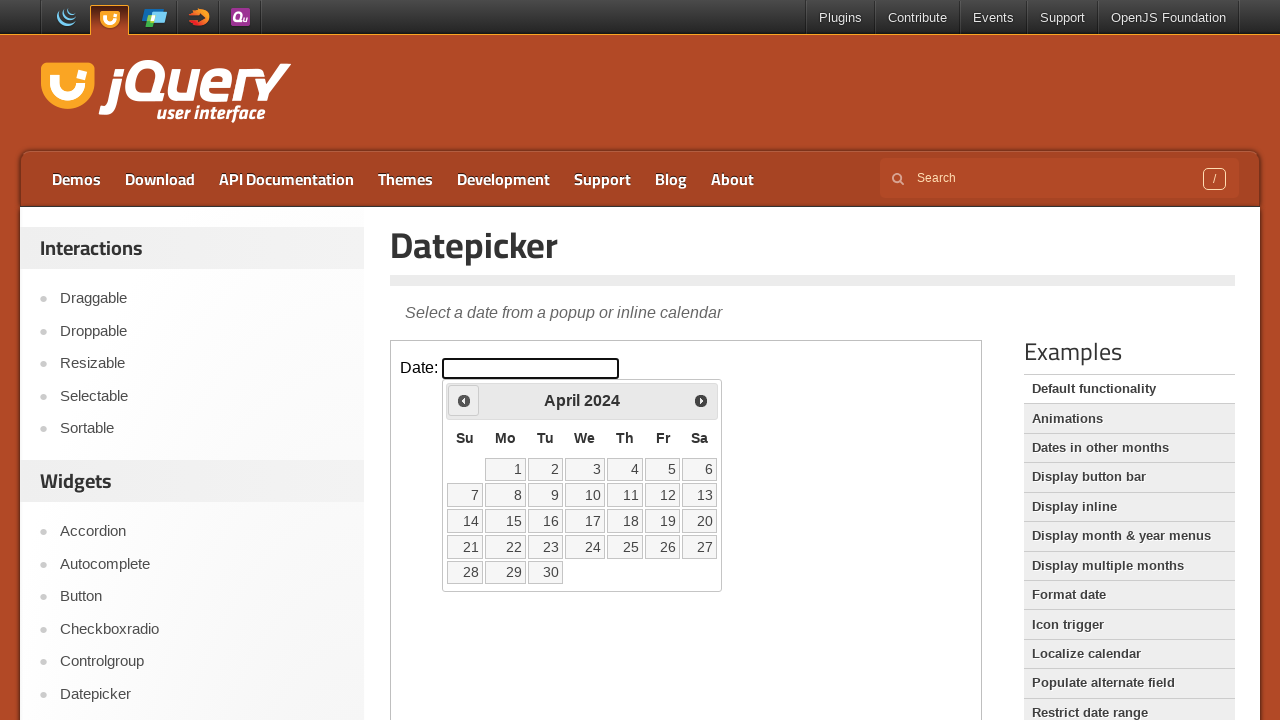

Waited for calendar to update after month navigation
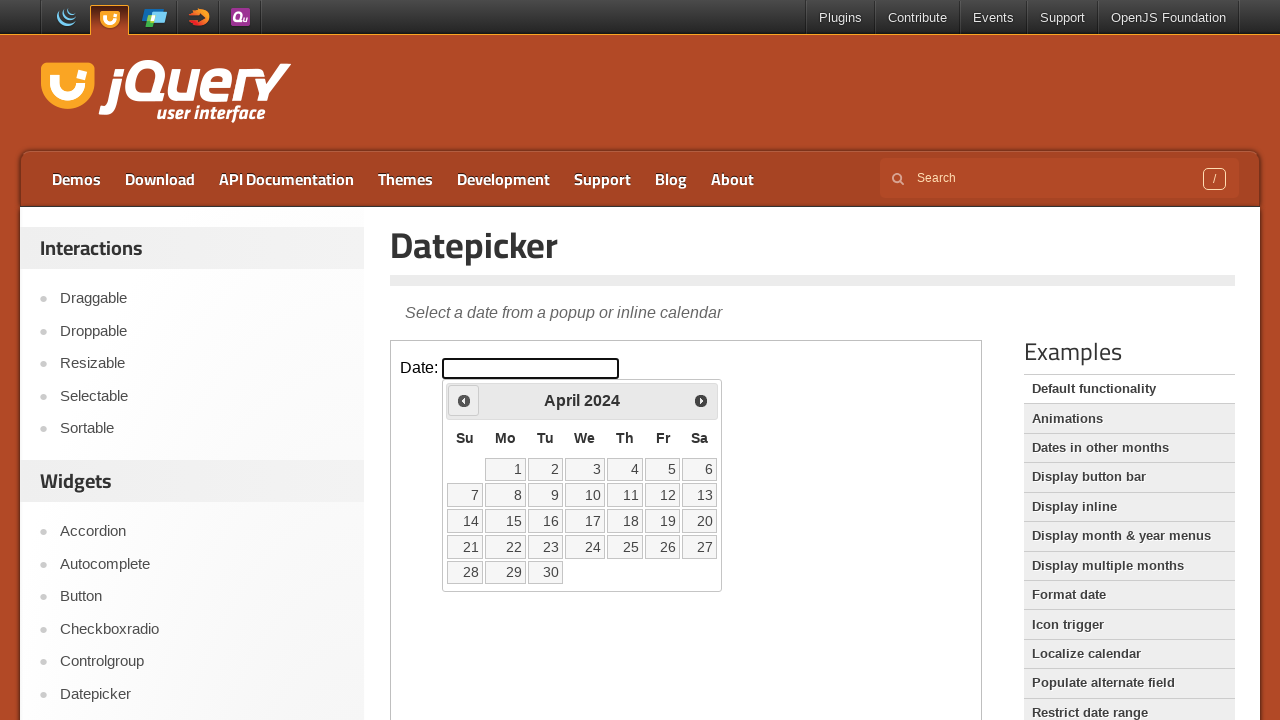

Checked current month/year: April 2024
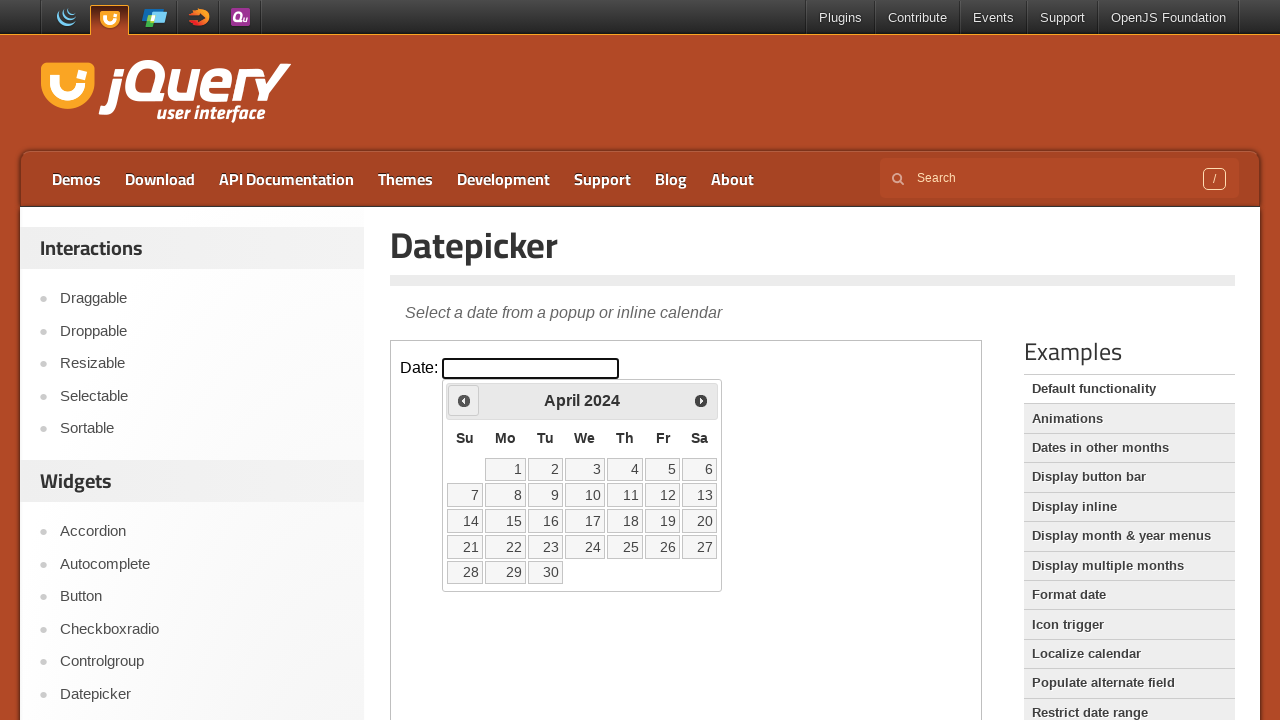

Clicked previous month button to navigate backwards at (464, 400) on iframe >> nth=0 >> internal:control=enter-frame >> span.ui-icon-circle-triangle-
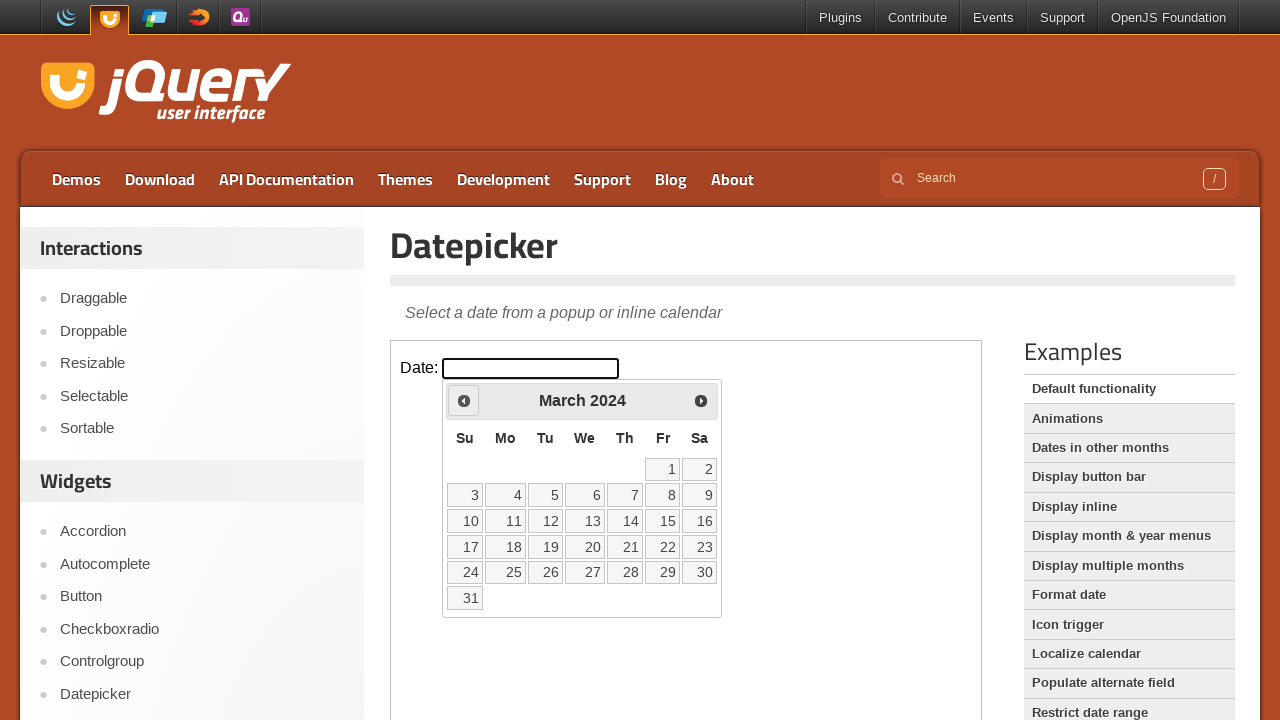

Waited for calendar to update after month navigation
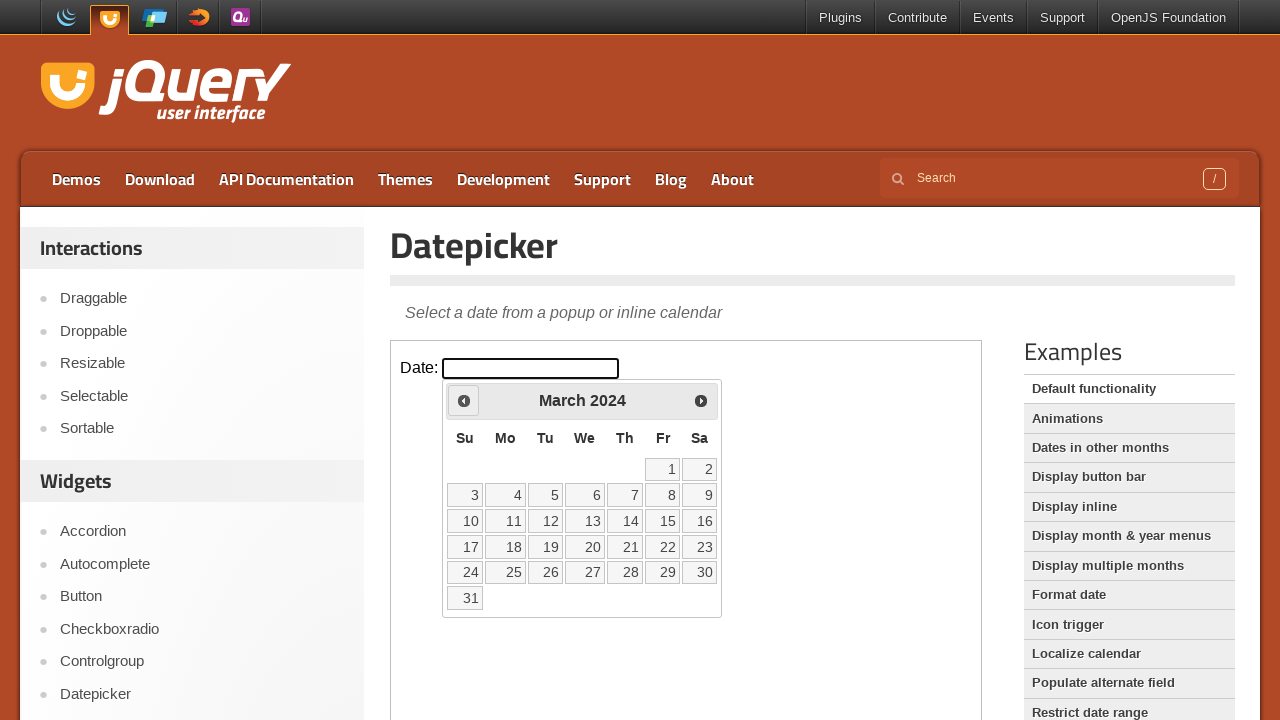

Checked current month/year: March 2024
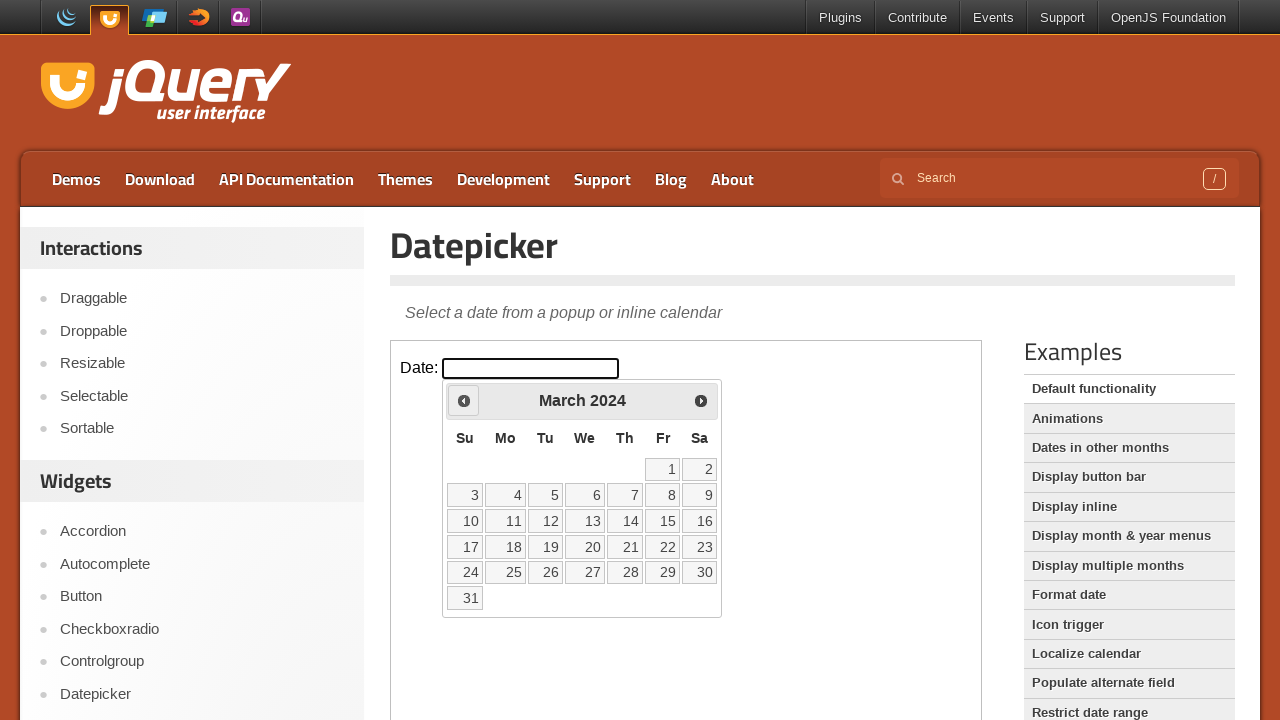

Clicked previous month button to navigate backwards at (464, 400) on iframe >> nth=0 >> internal:control=enter-frame >> span.ui-icon-circle-triangle-
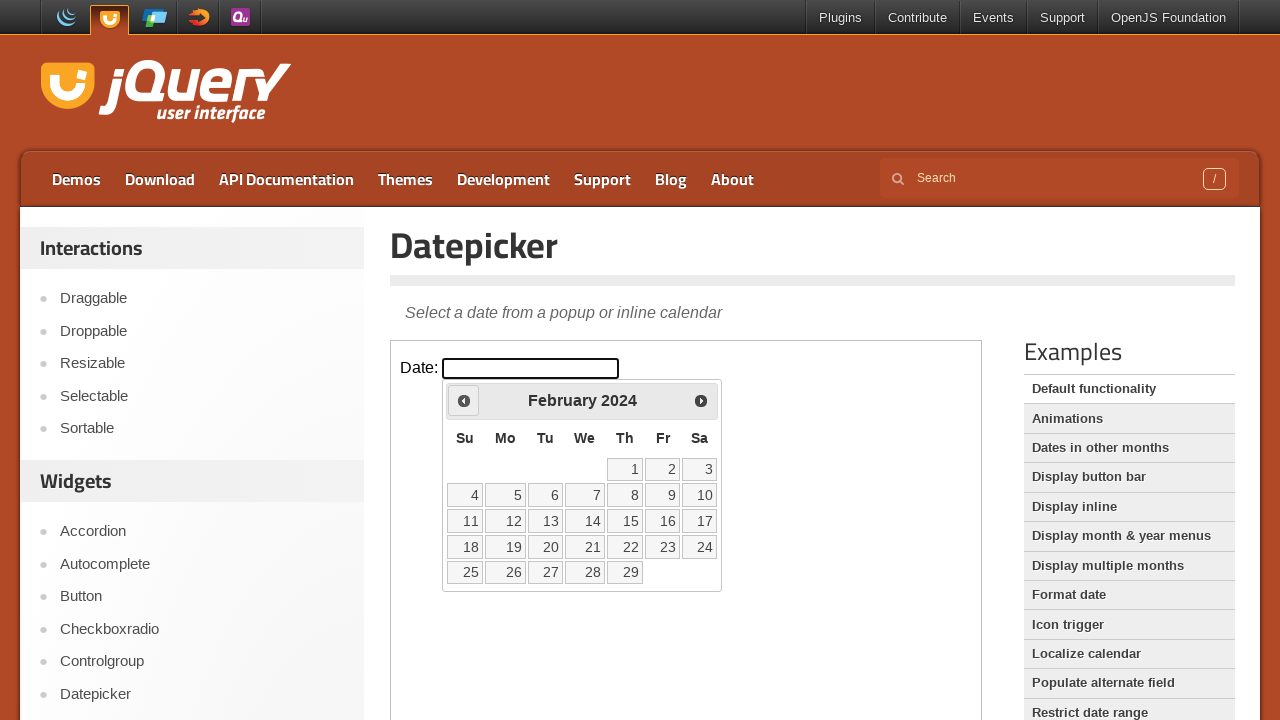

Waited for calendar to update after month navigation
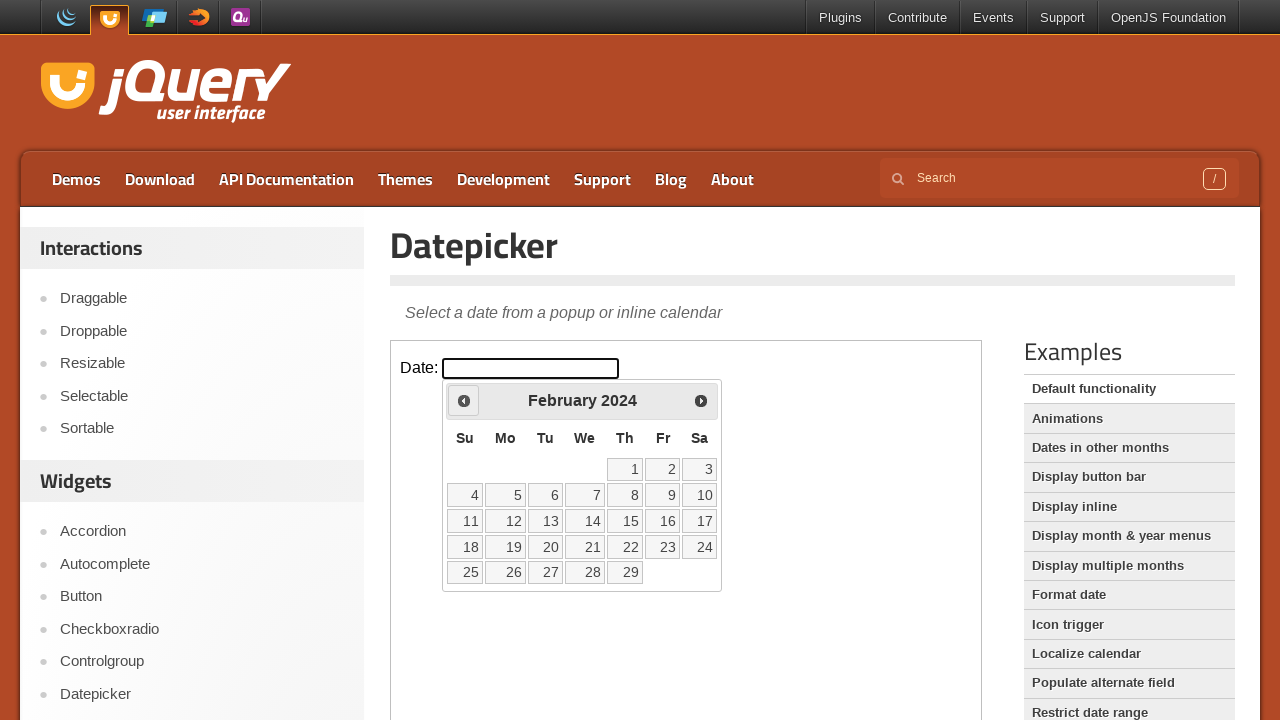

Checked current month/year: February 2024
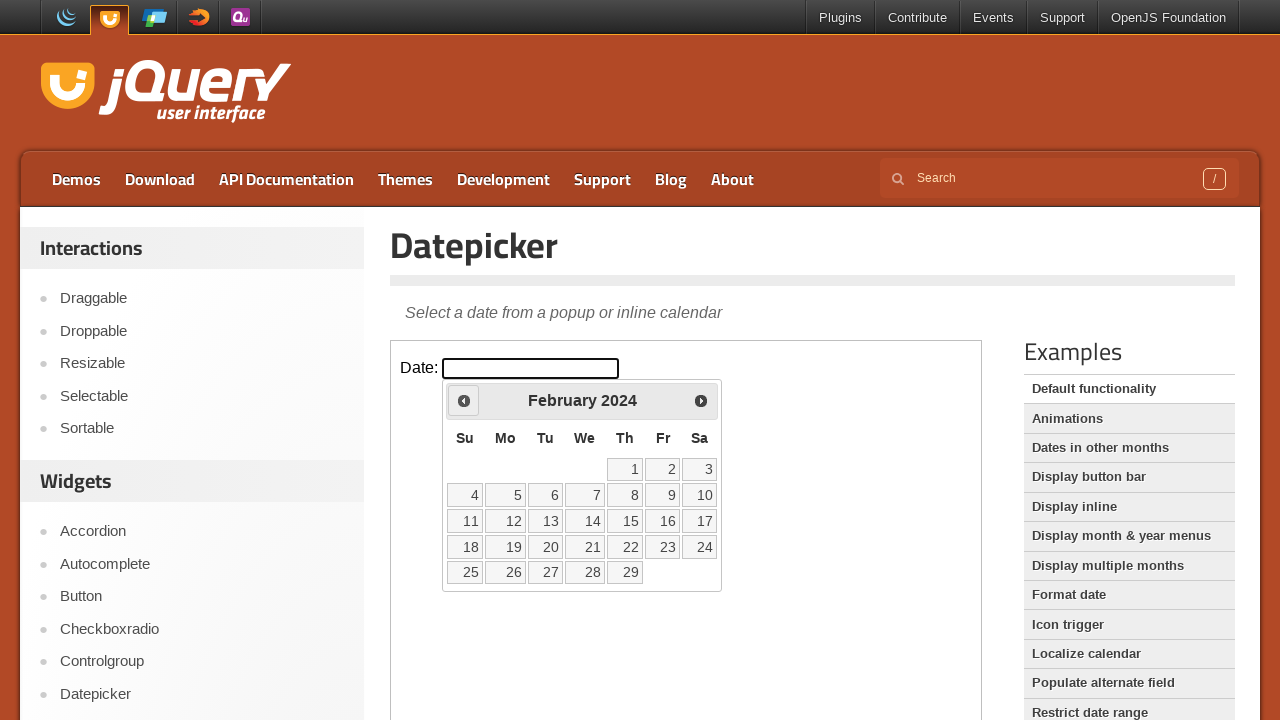

Clicked previous month button to navigate backwards at (464, 400) on iframe >> nth=0 >> internal:control=enter-frame >> span.ui-icon-circle-triangle-
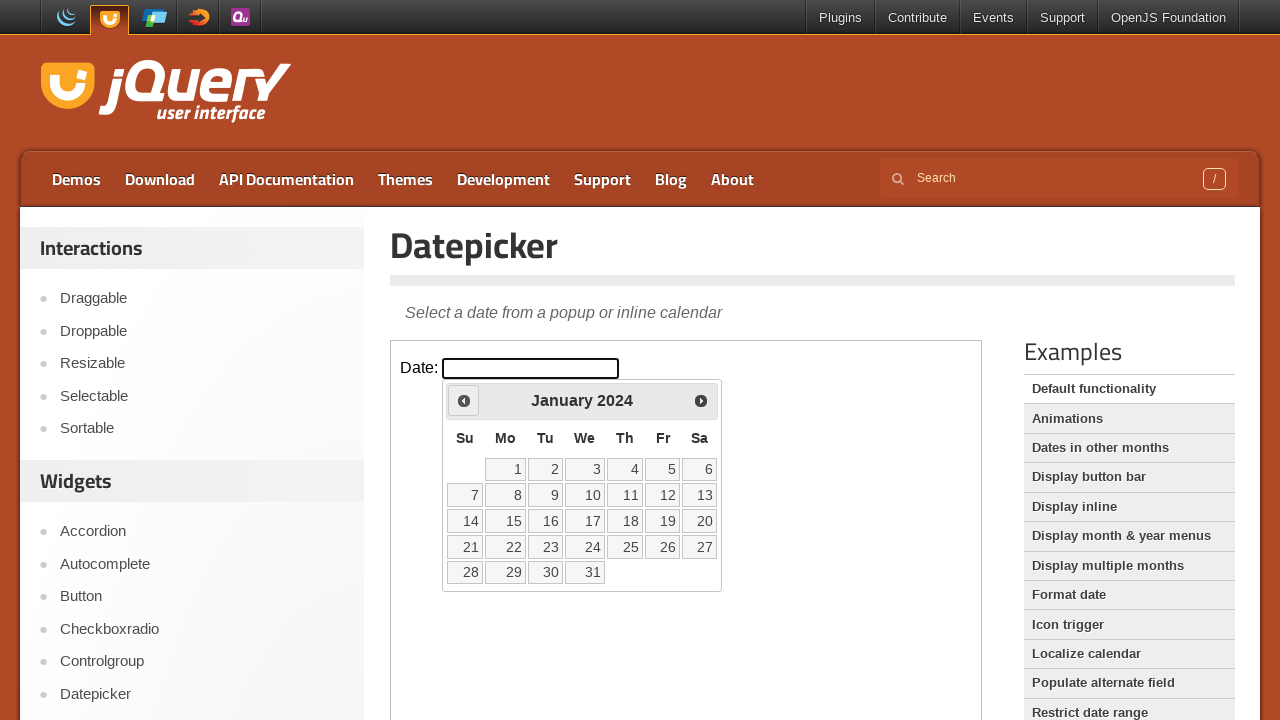

Waited for calendar to update after month navigation
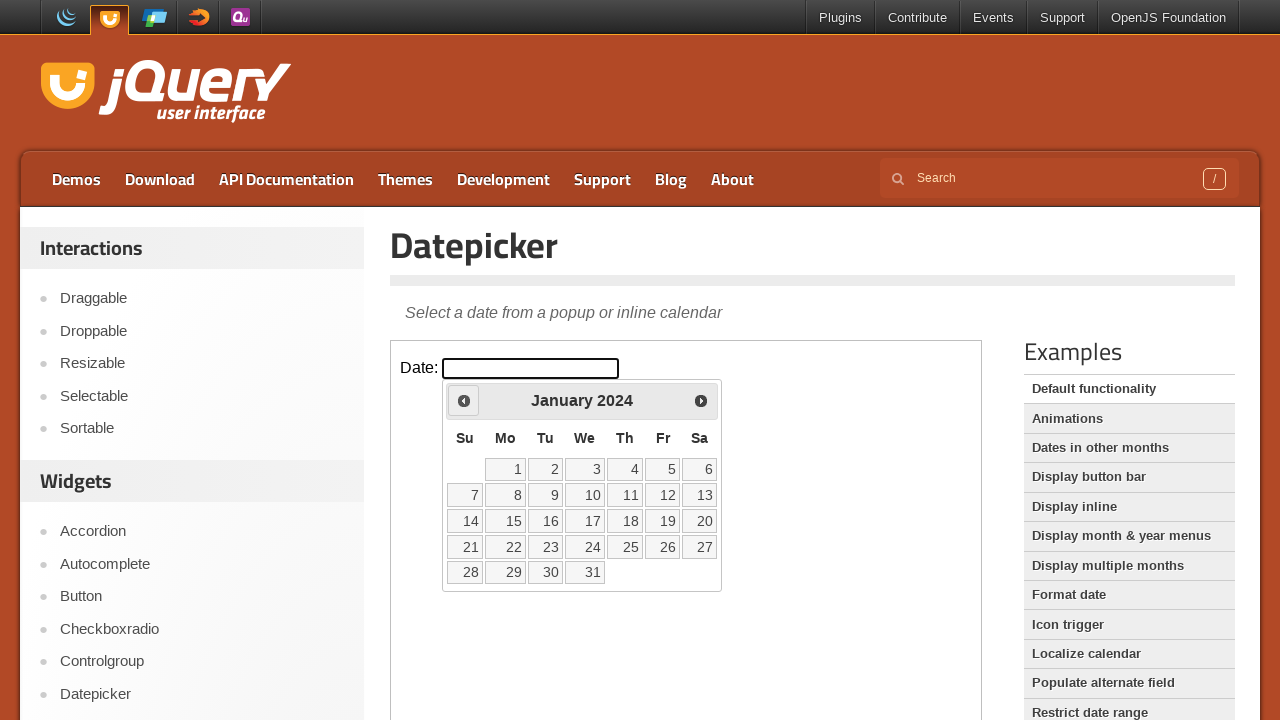

Checked current month/year: January 2024
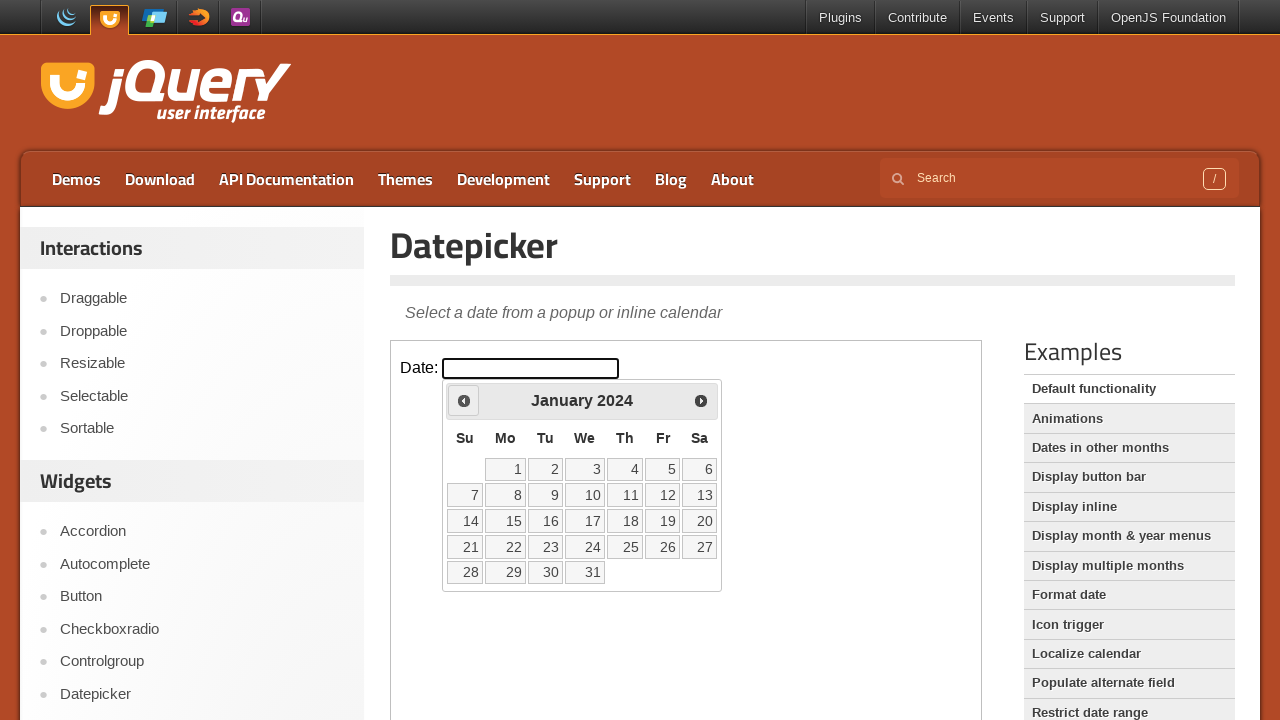

Clicked previous month button to navigate backwards at (464, 400) on iframe >> nth=0 >> internal:control=enter-frame >> span.ui-icon-circle-triangle-
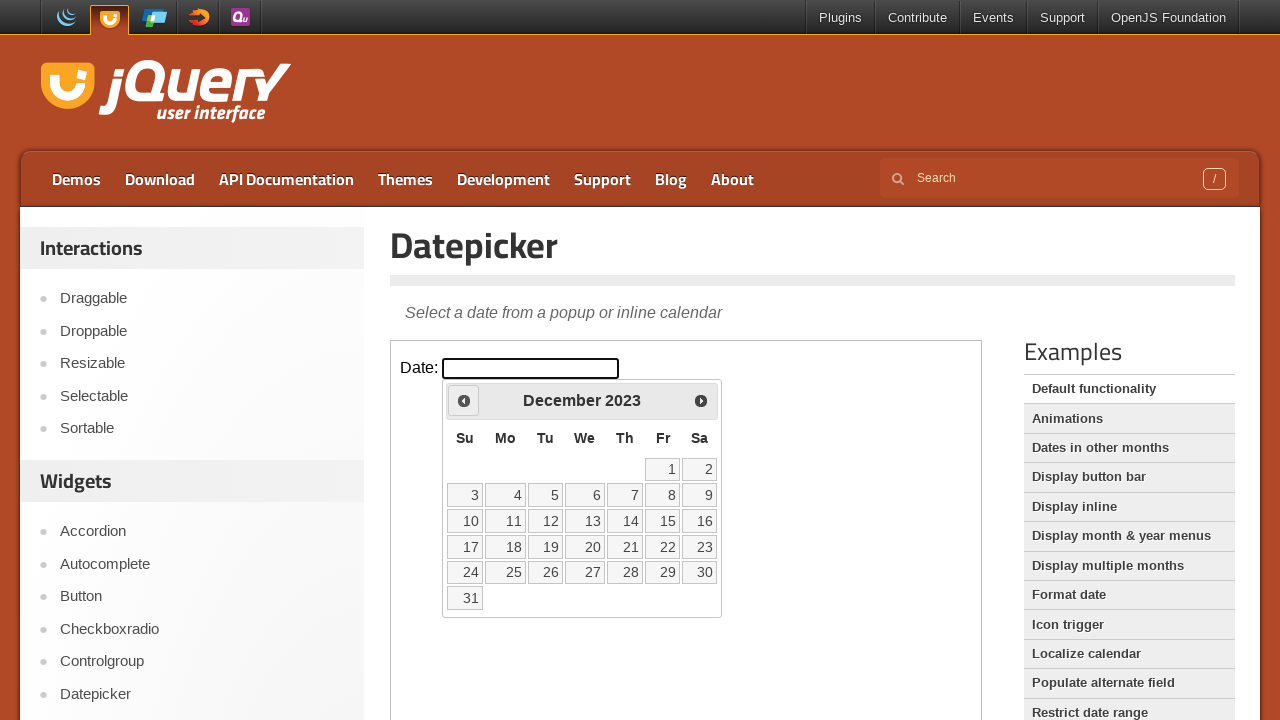

Waited for calendar to update after month navigation
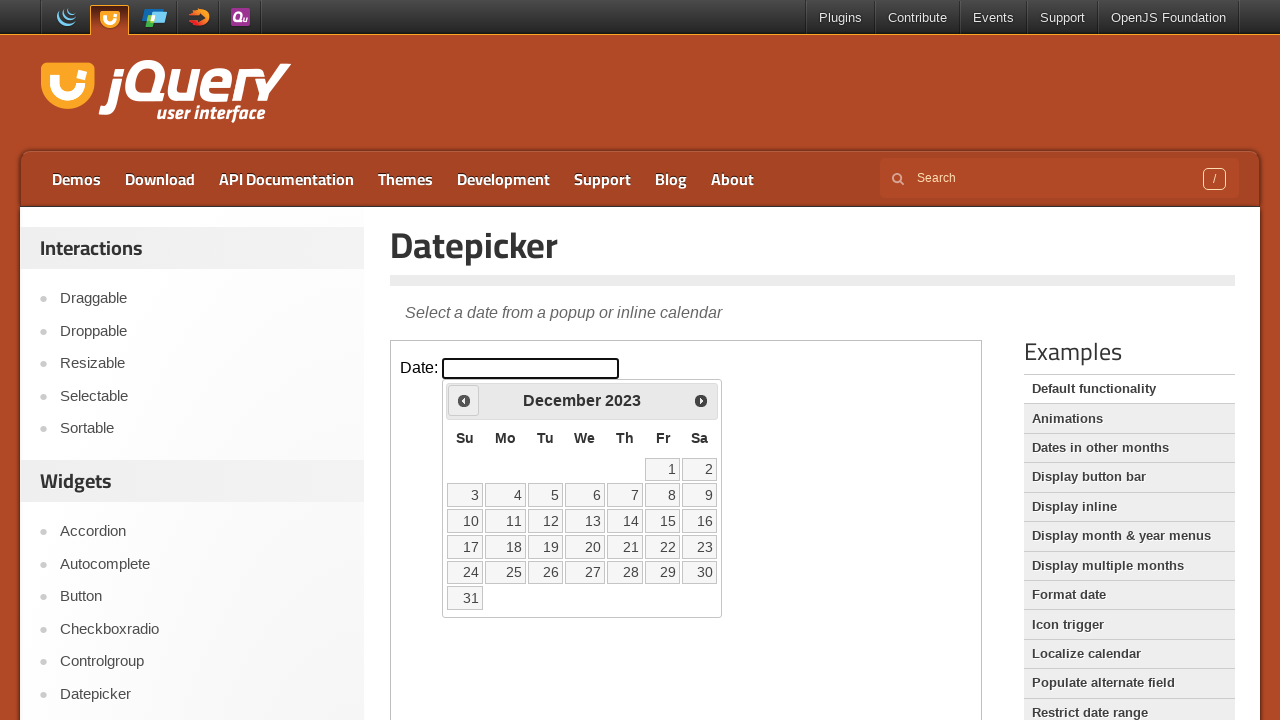

Checked current month/year: December 2023
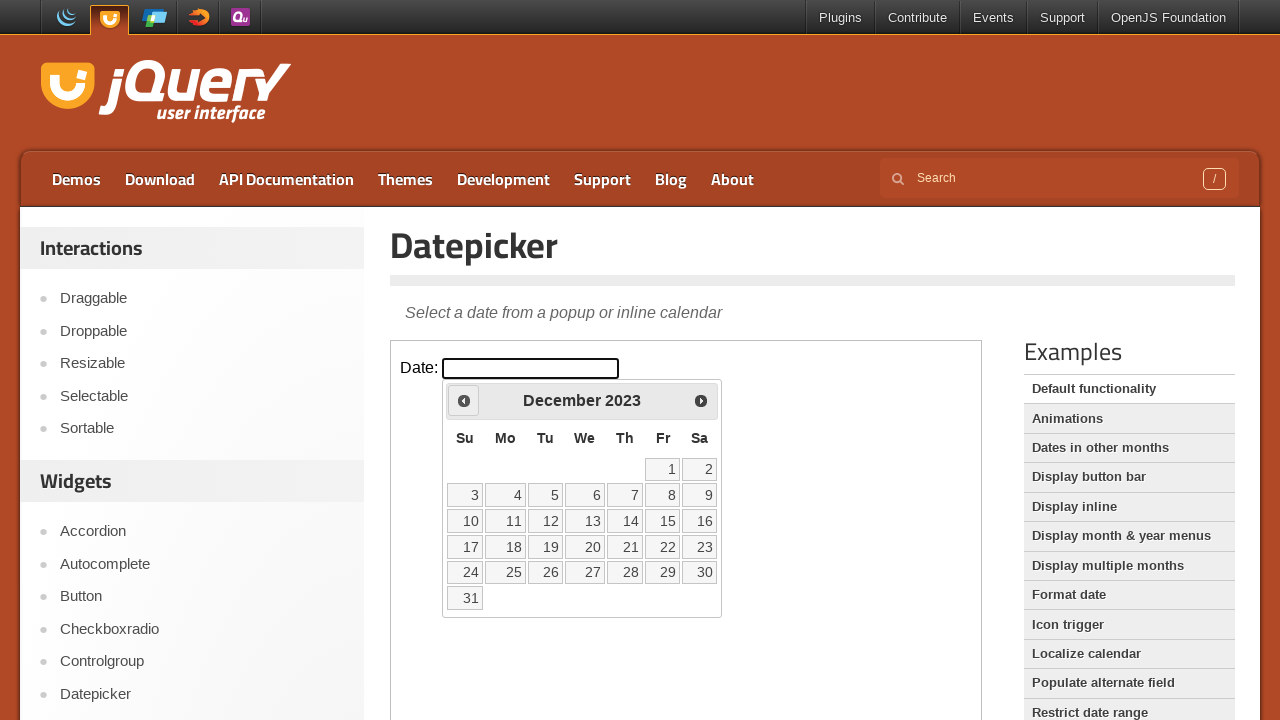

Clicked previous month button to navigate backwards at (464, 400) on iframe >> nth=0 >> internal:control=enter-frame >> span.ui-icon-circle-triangle-
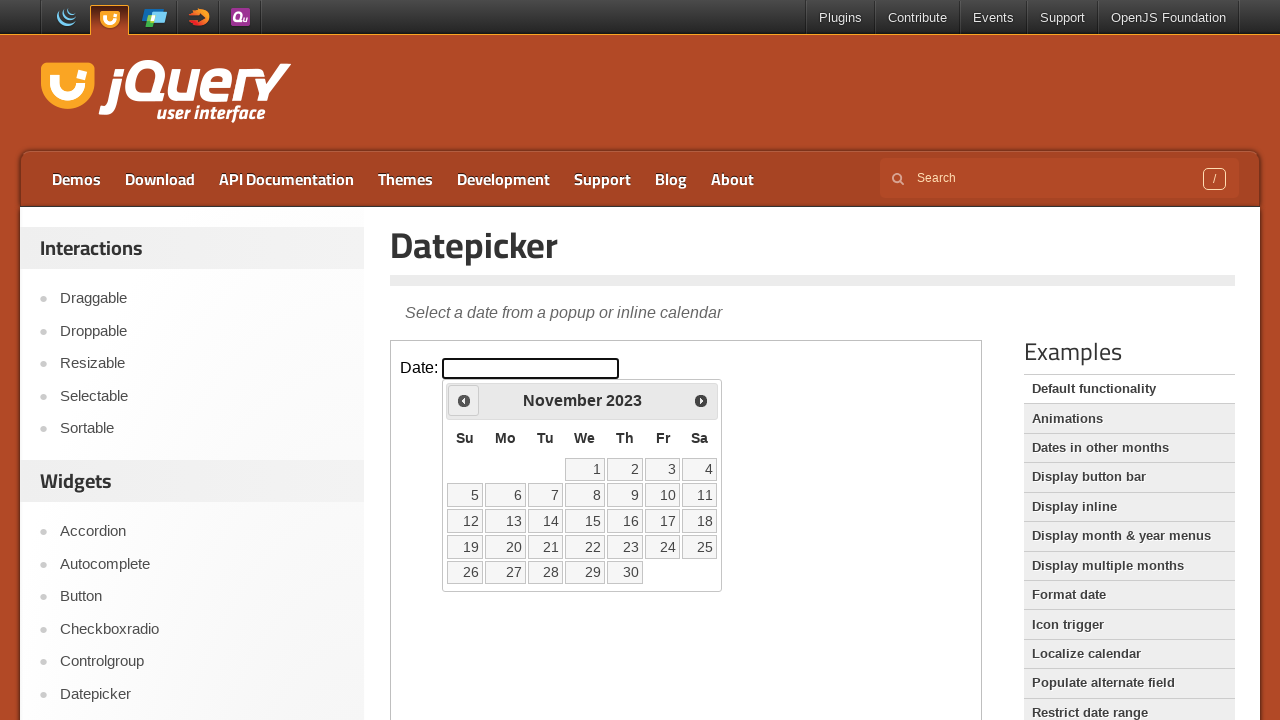

Waited for calendar to update after month navigation
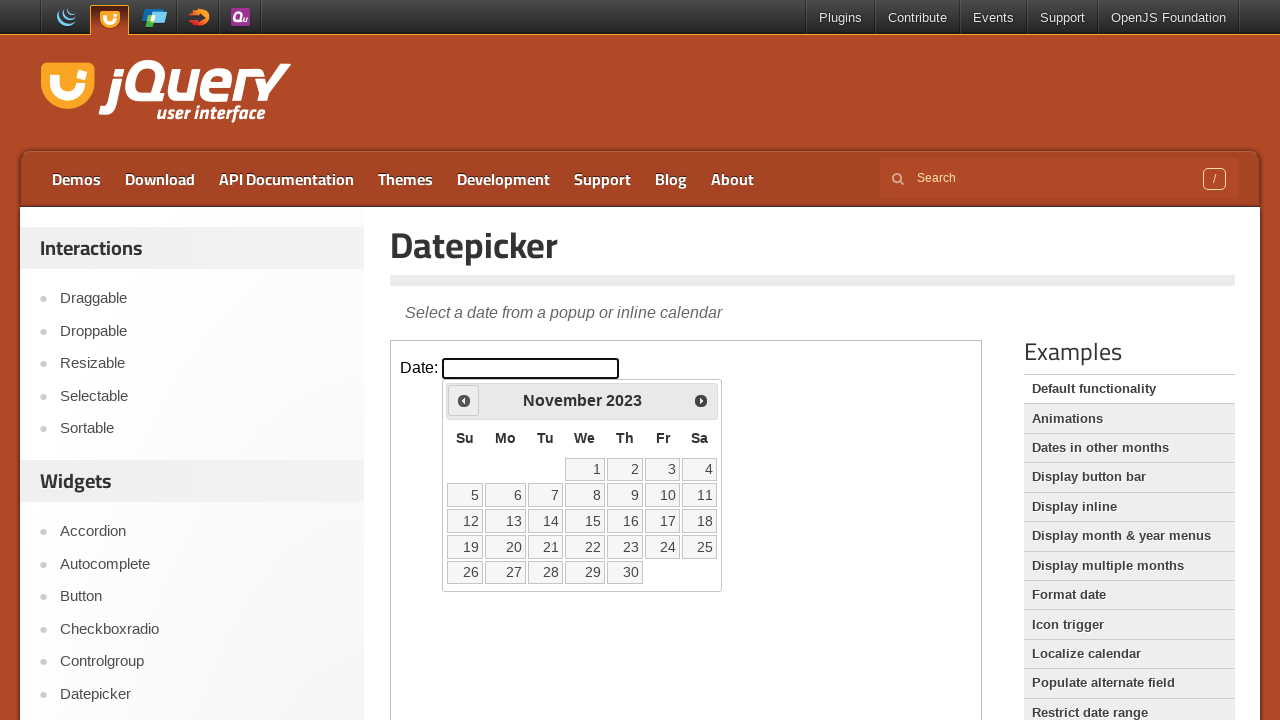

Checked current month/year: November 2023
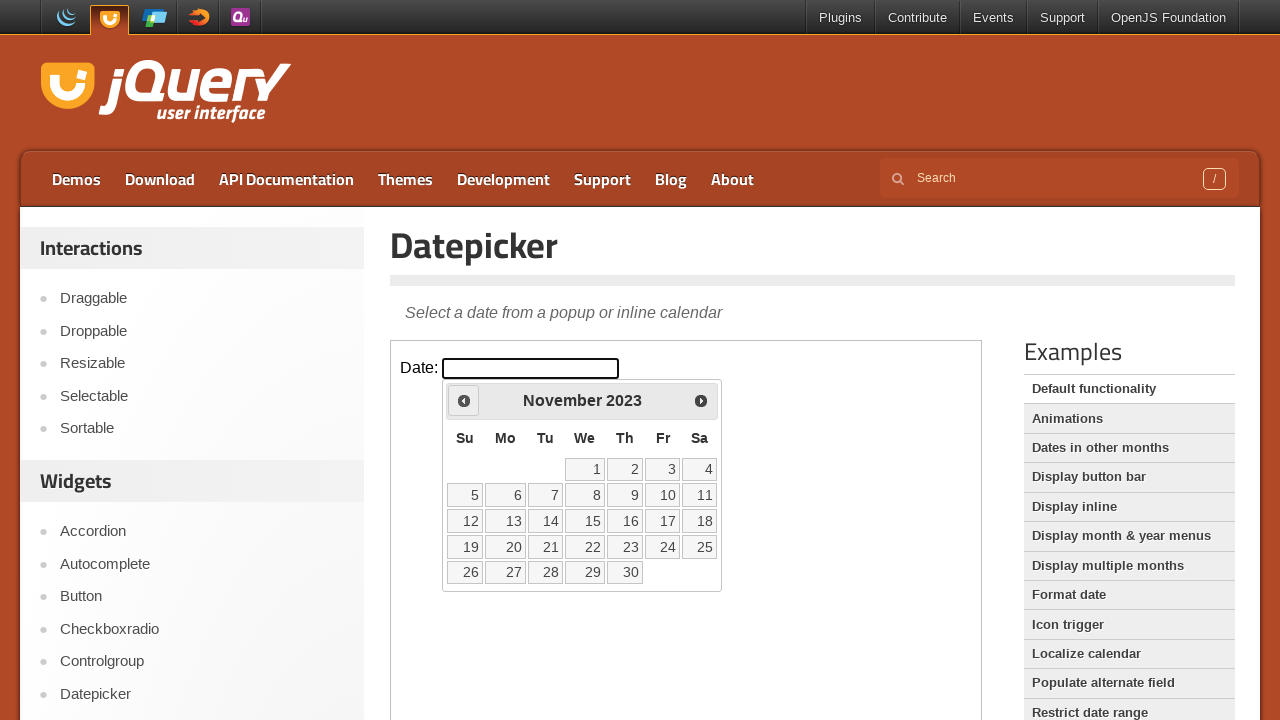

Clicked previous month button to navigate backwards at (464, 400) on iframe >> nth=0 >> internal:control=enter-frame >> span.ui-icon-circle-triangle-
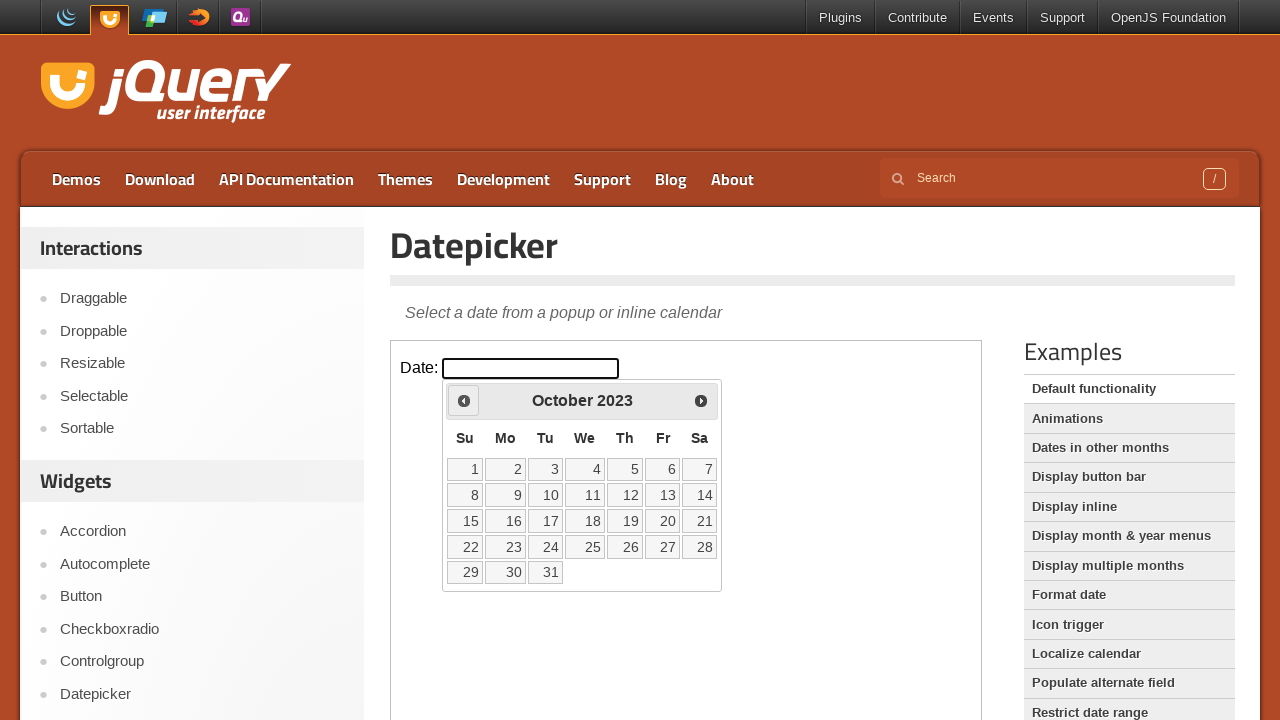

Waited for calendar to update after month navigation
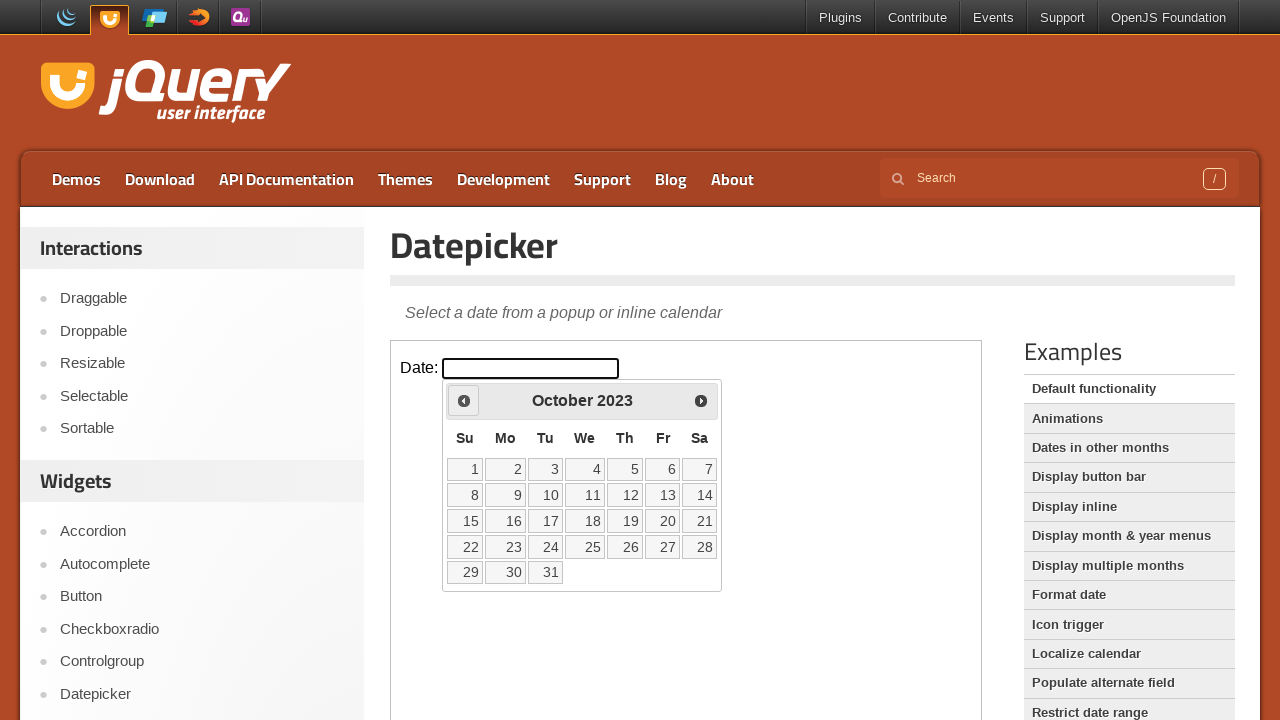

Checked current month/year: October 2023
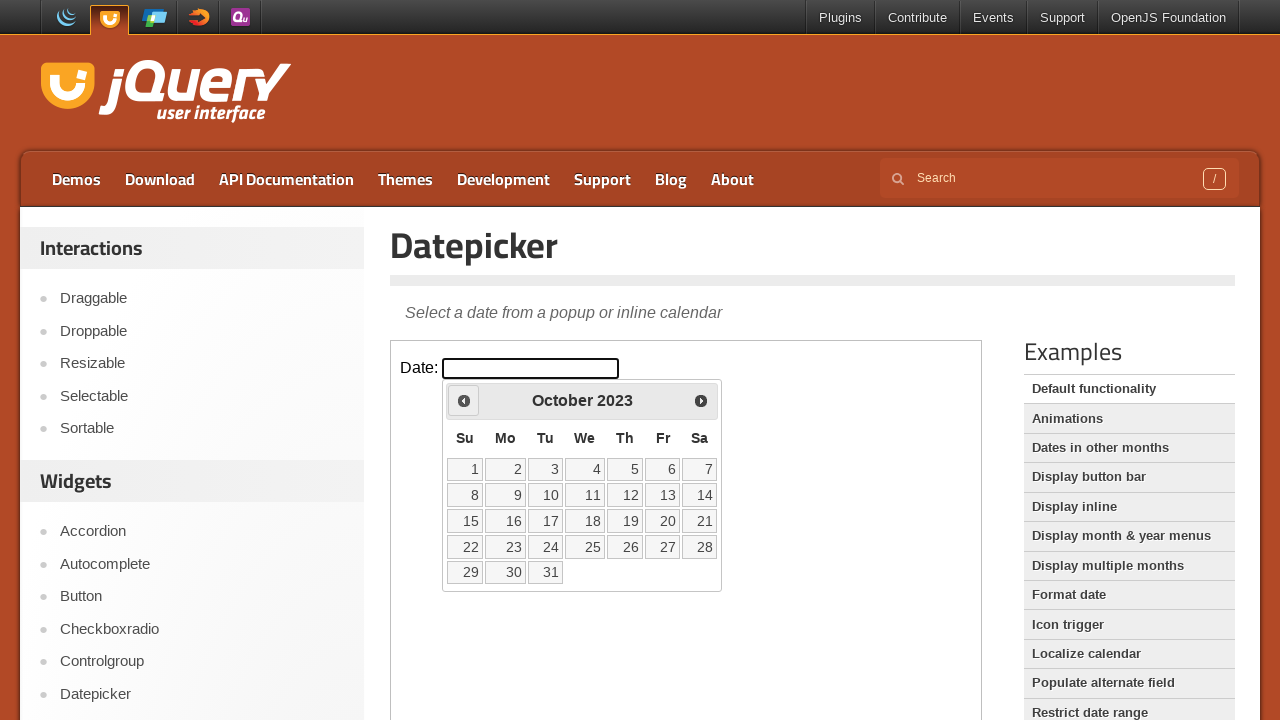

Clicked previous month button to navigate backwards at (464, 400) on iframe >> nth=0 >> internal:control=enter-frame >> span.ui-icon-circle-triangle-
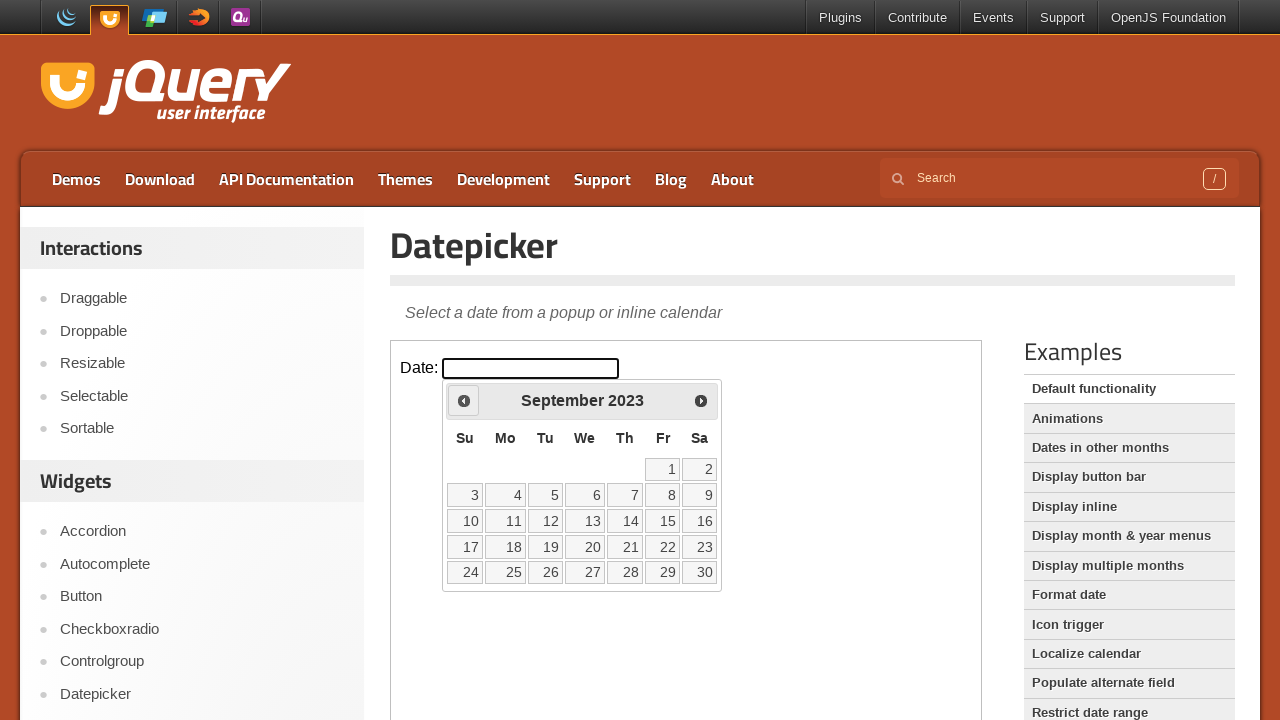

Waited for calendar to update after month navigation
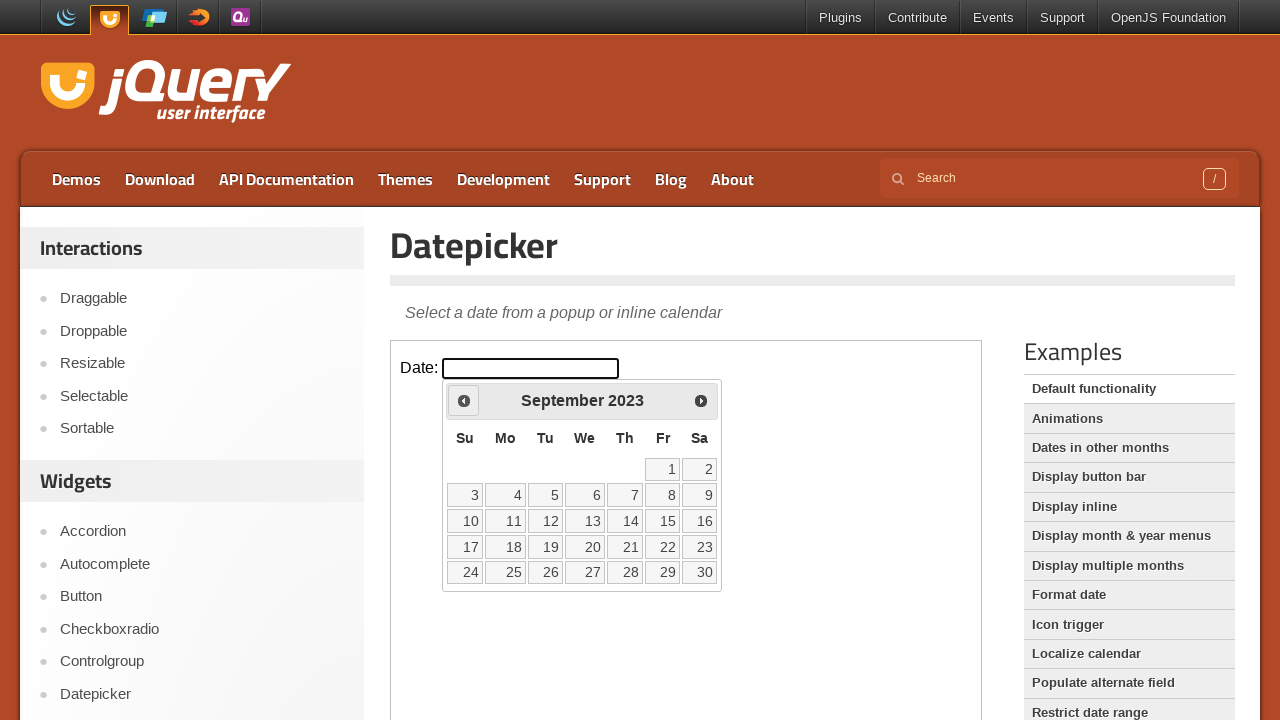

Checked current month/year: September 2023
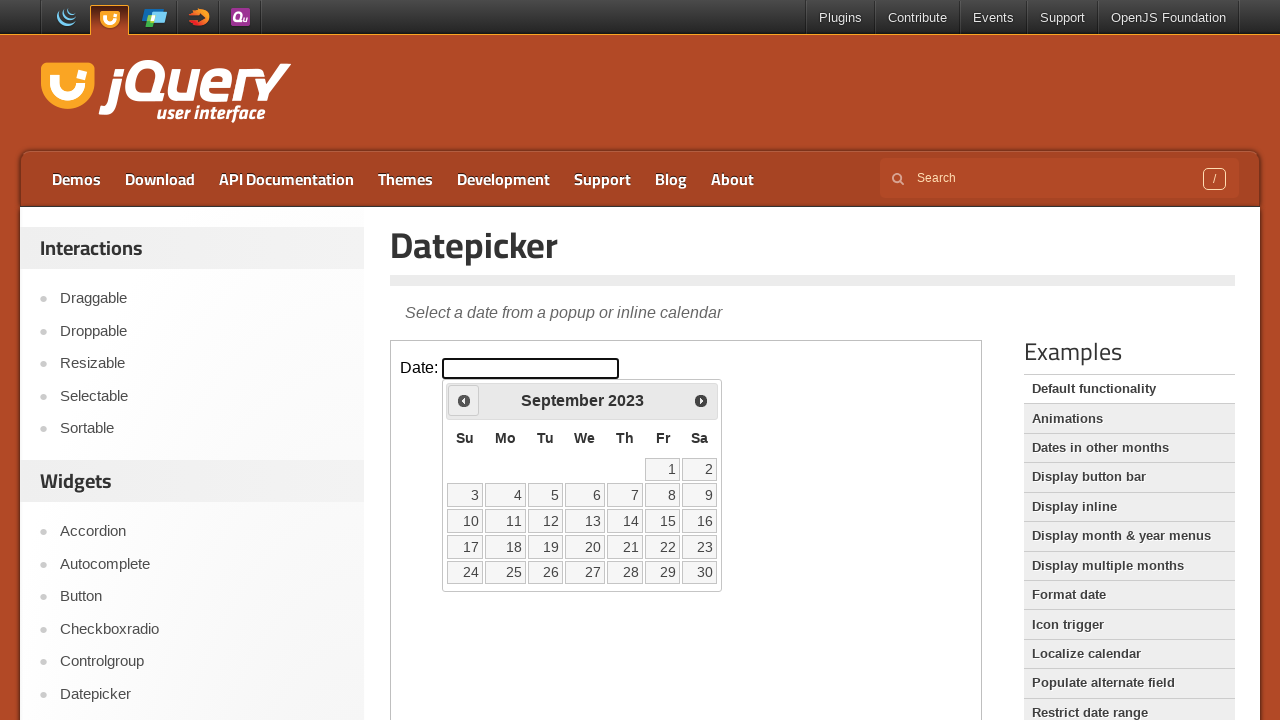

Clicked previous month button to navigate backwards at (464, 400) on iframe >> nth=0 >> internal:control=enter-frame >> span.ui-icon-circle-triangle-
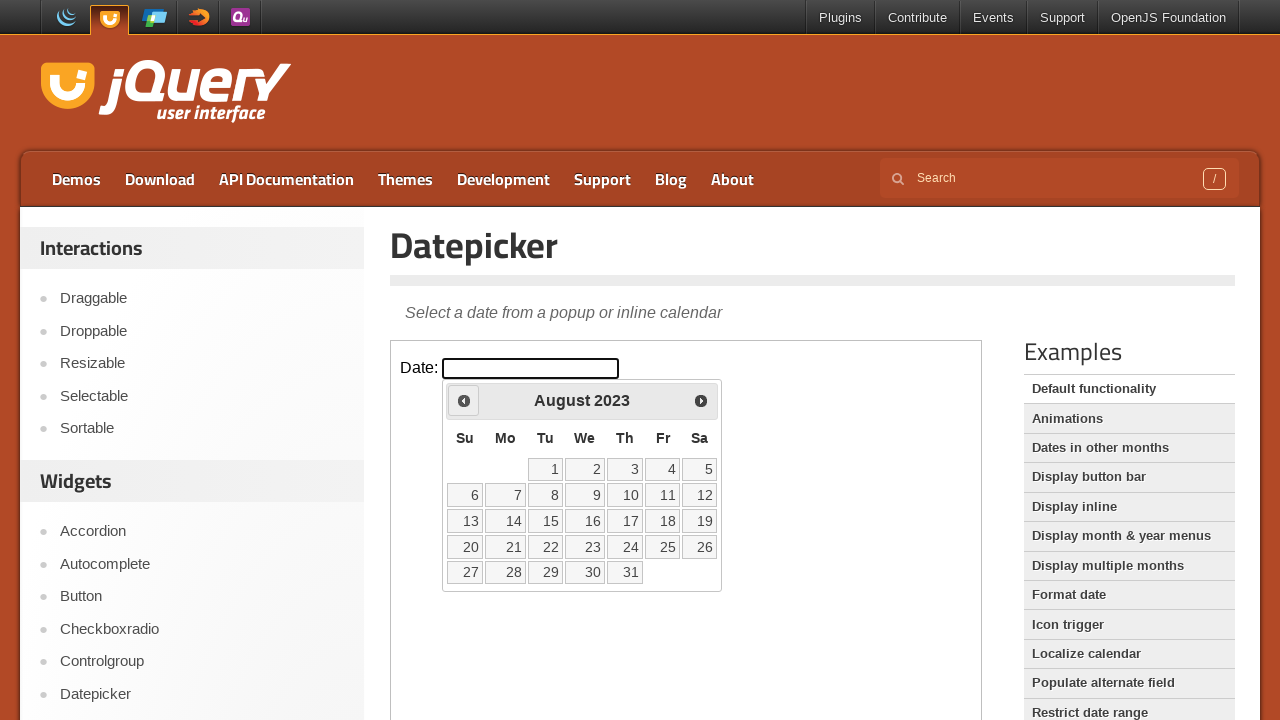

Waited for calendar to update after month navigation
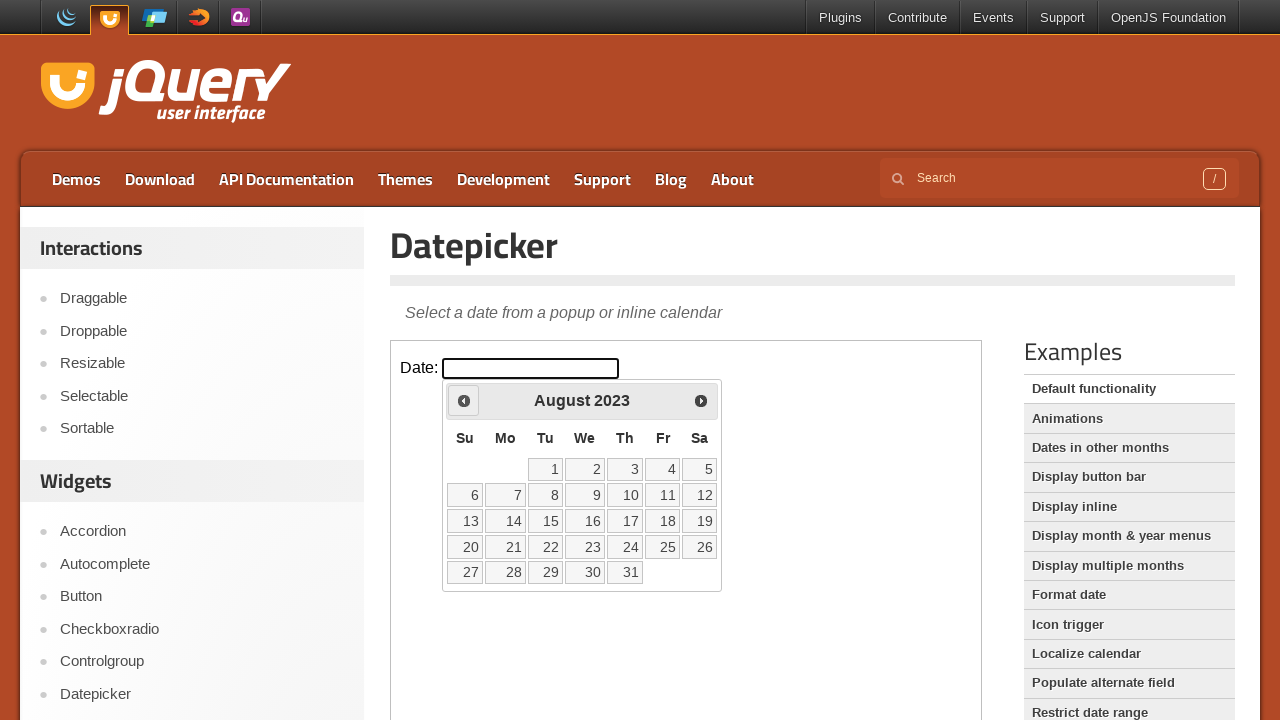

Checked current month/year: August 2023
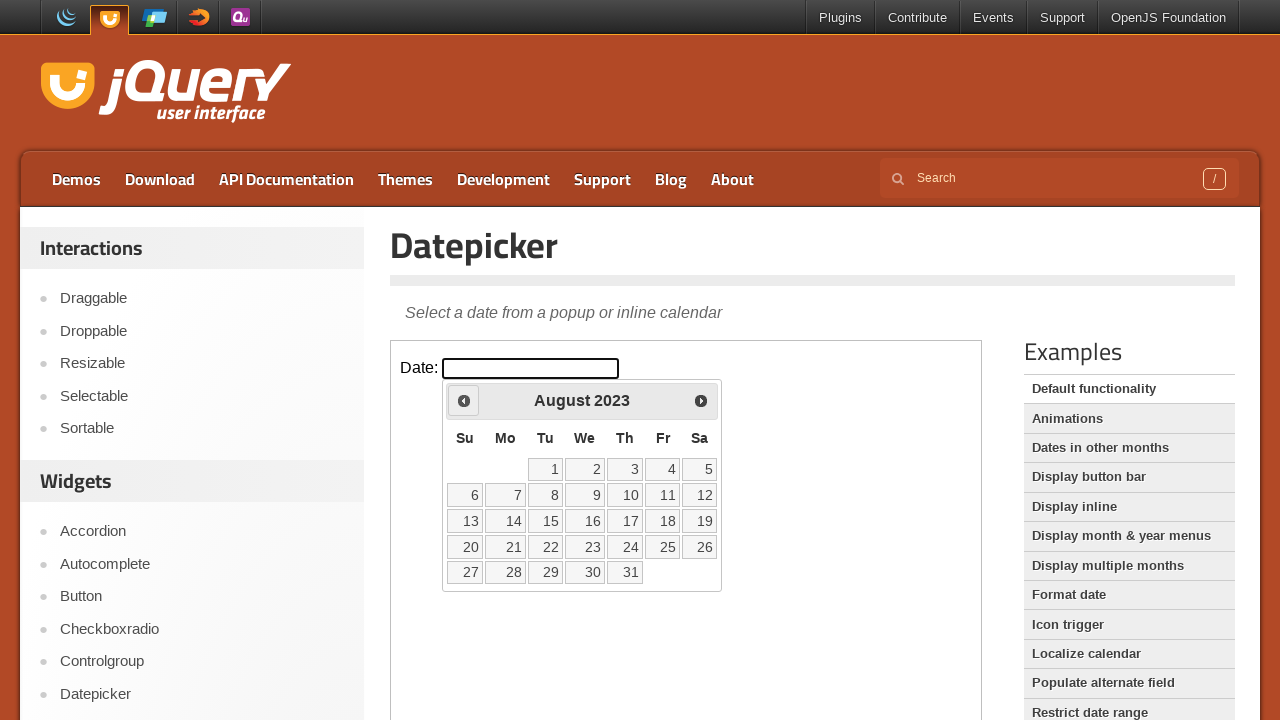

Clicked previous month button to navigate backwards at (464, 400) on iframe >> nth=0 >> internal:control=enter-frame >> span.ui-icon-circle-triangle-
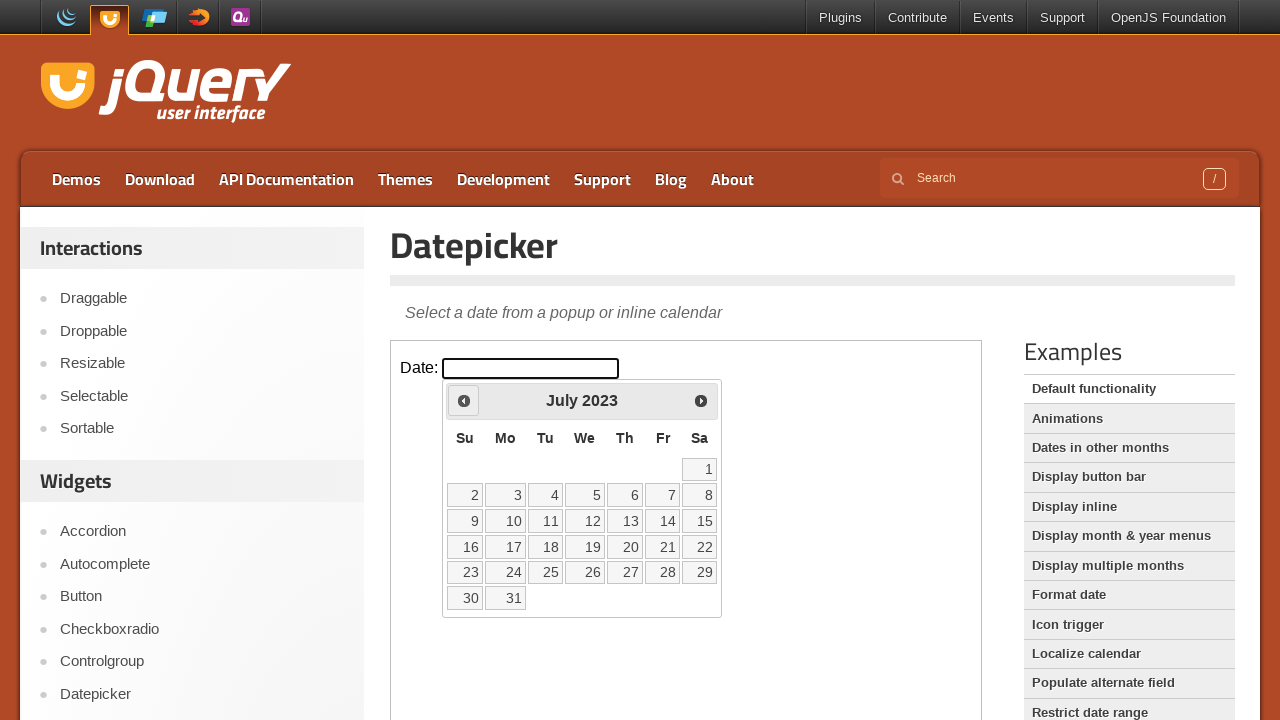

Waited for calendar to update after month navigation
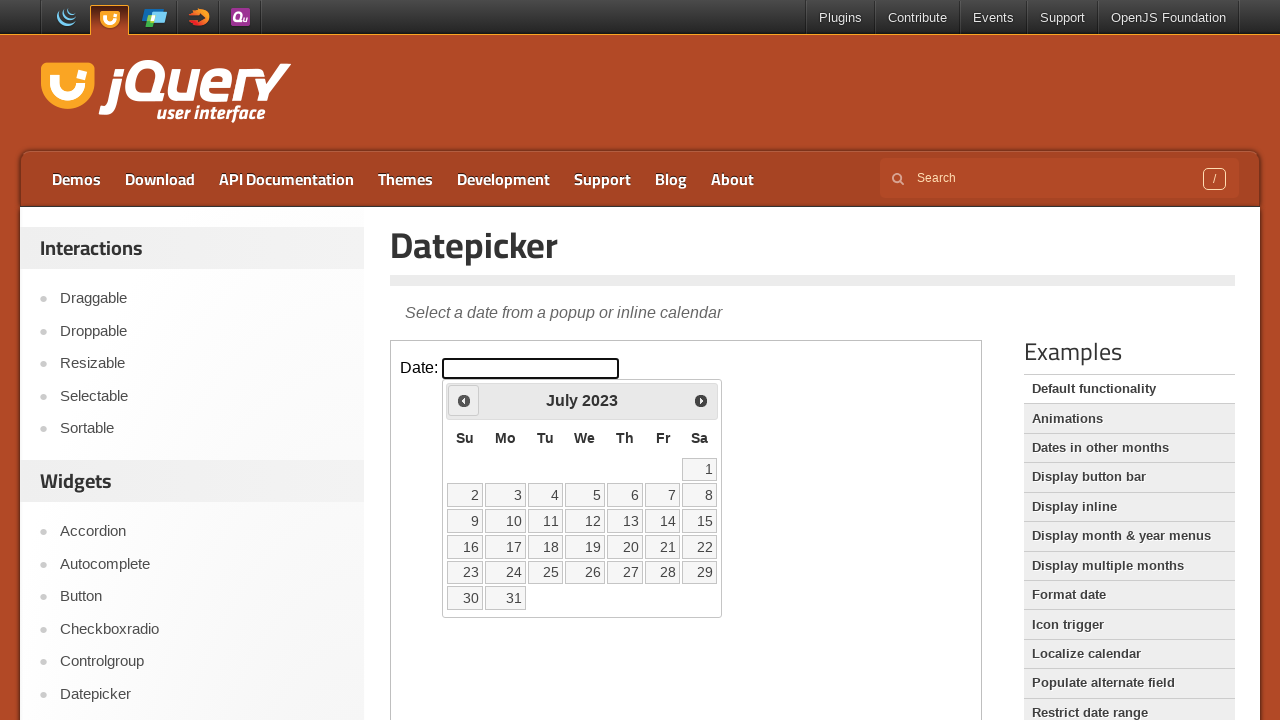

Checked current month/year: July 2023
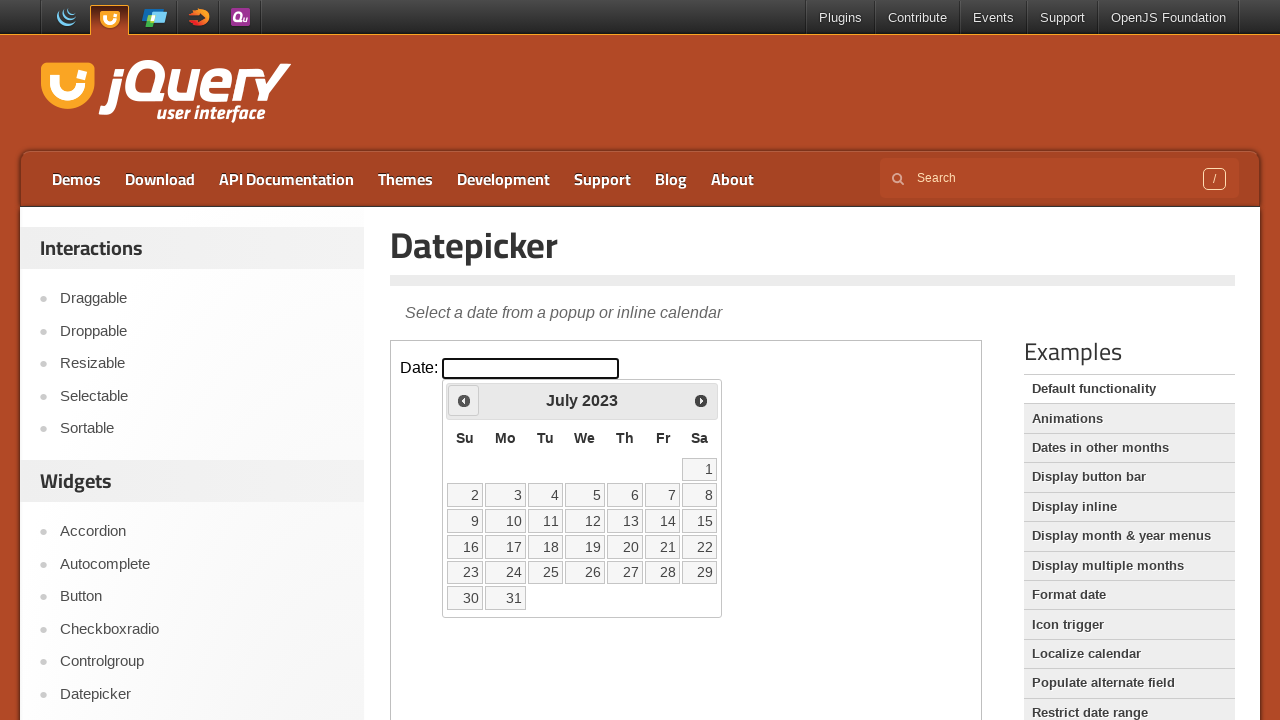

Clicked previous month button to navigate backwards at (464, 400) on iframe >> nth=0 >> internal:control=enter-frame >> span.ui-icon-circle-triangle-
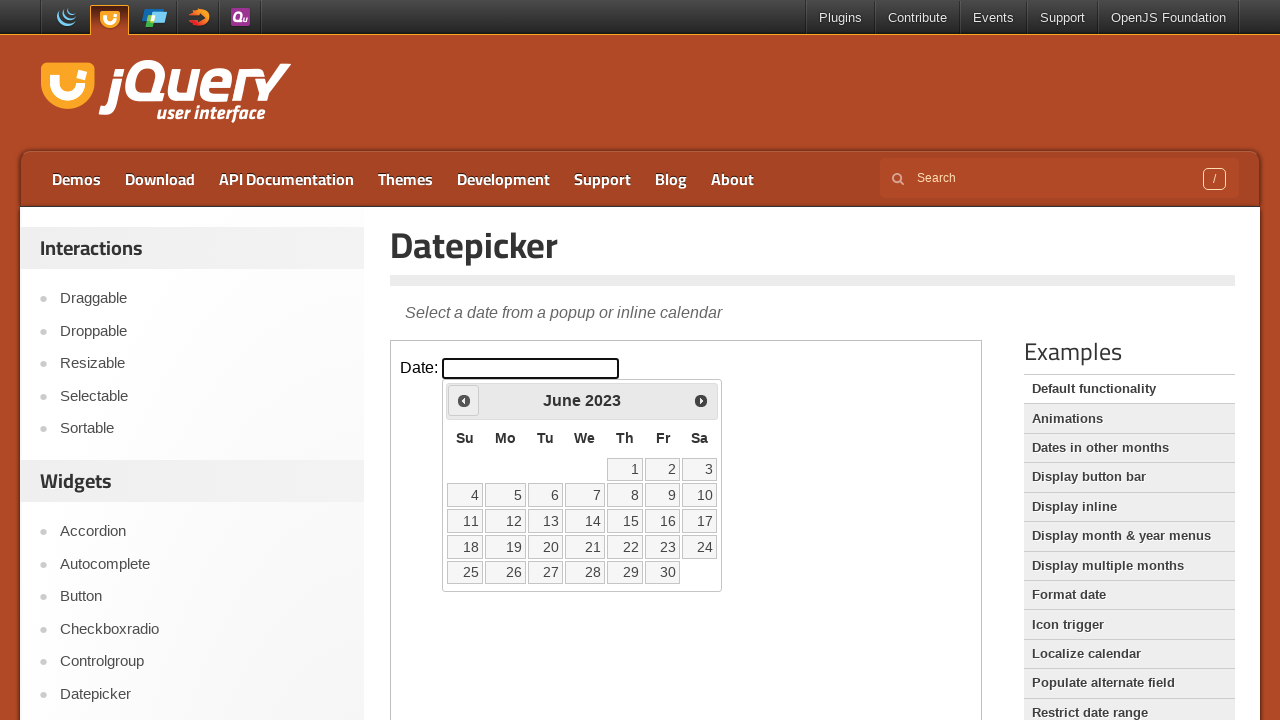

Waited for calendar to update after month navigation
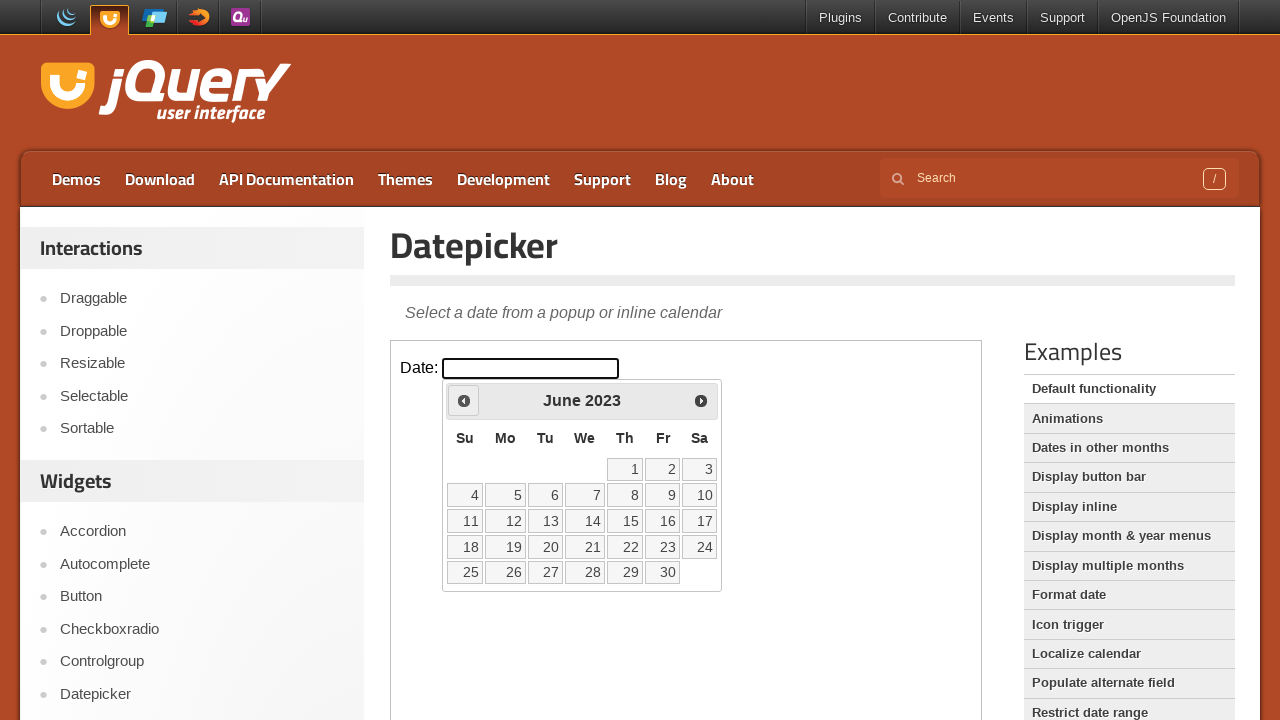

Checked current month/year: June 2023
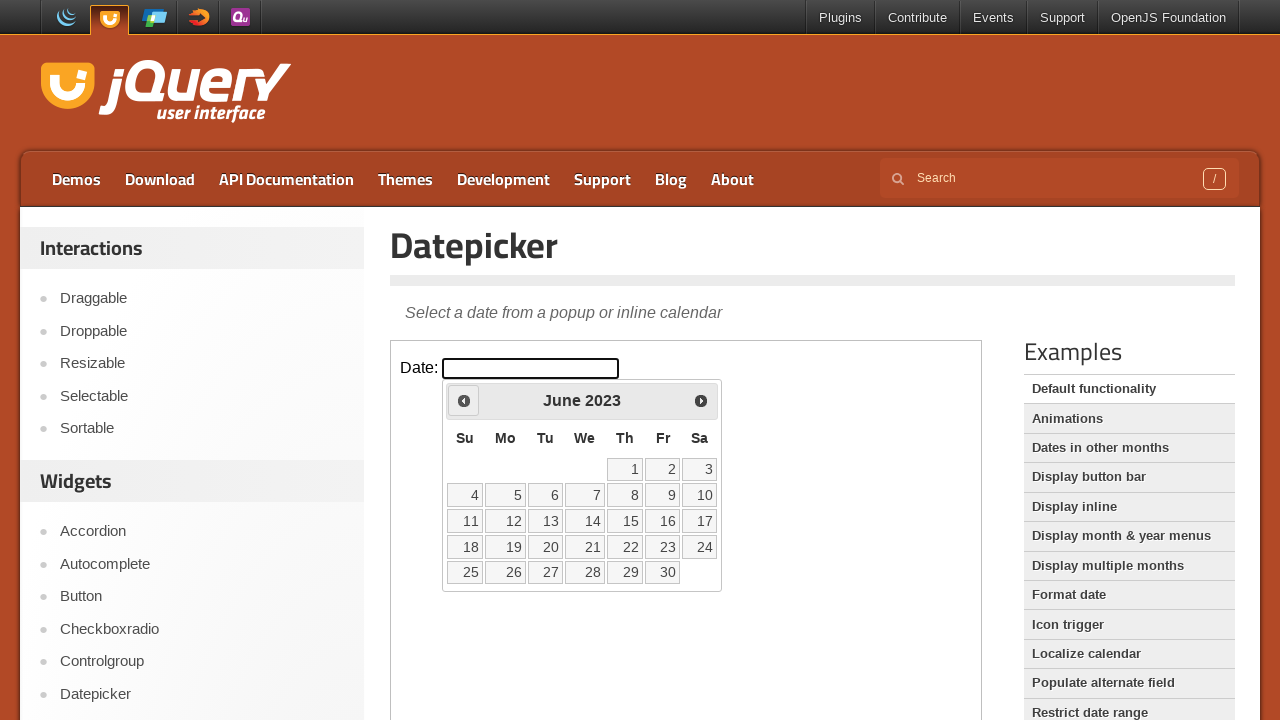

Clicked previous month button to navigate backwards at (464, 400) on iframe >> nth=0 >> internal:control=enter-frame >> span.ui-icon-circle-triangle-
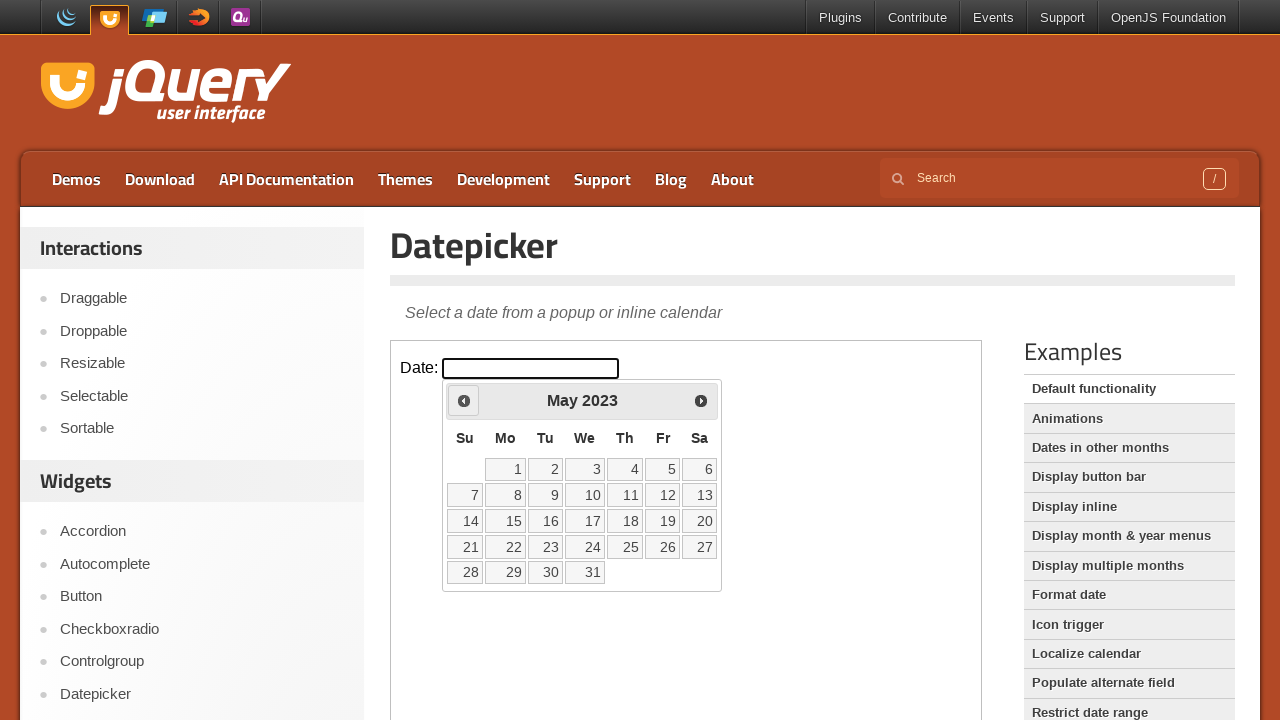

Waited for calendar to update after month navigation
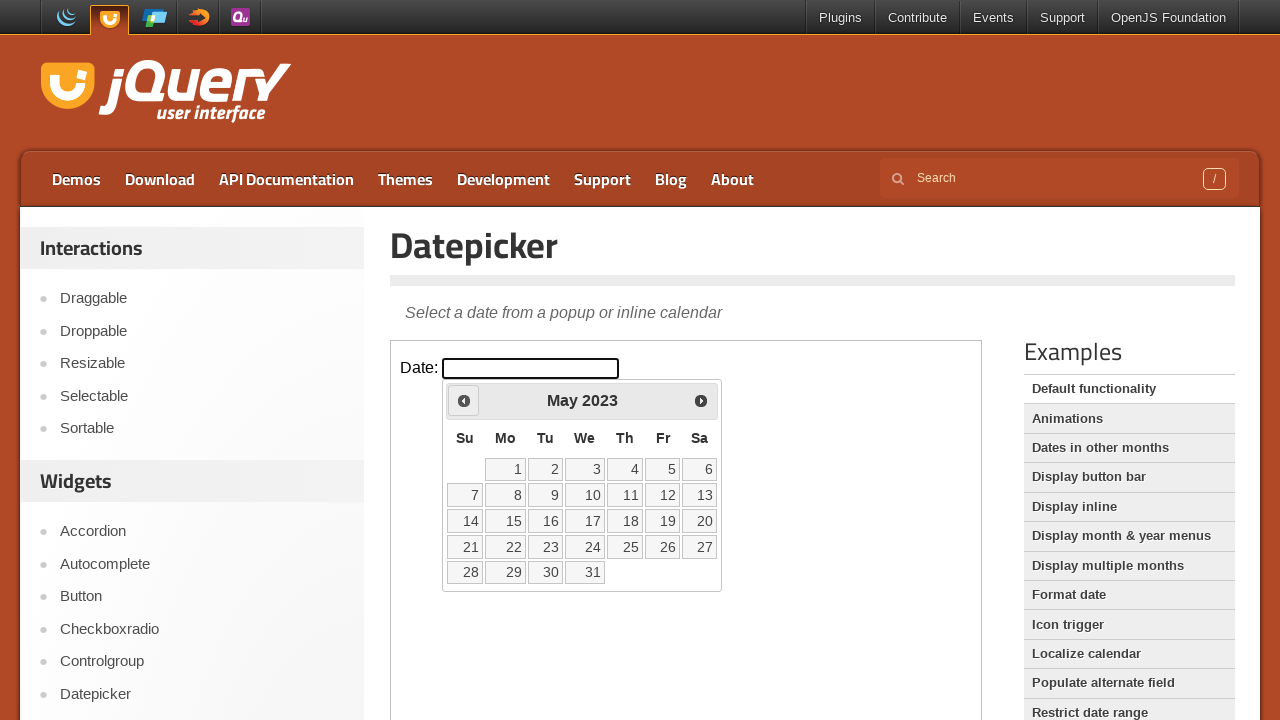

Checked current month/year: May 2023
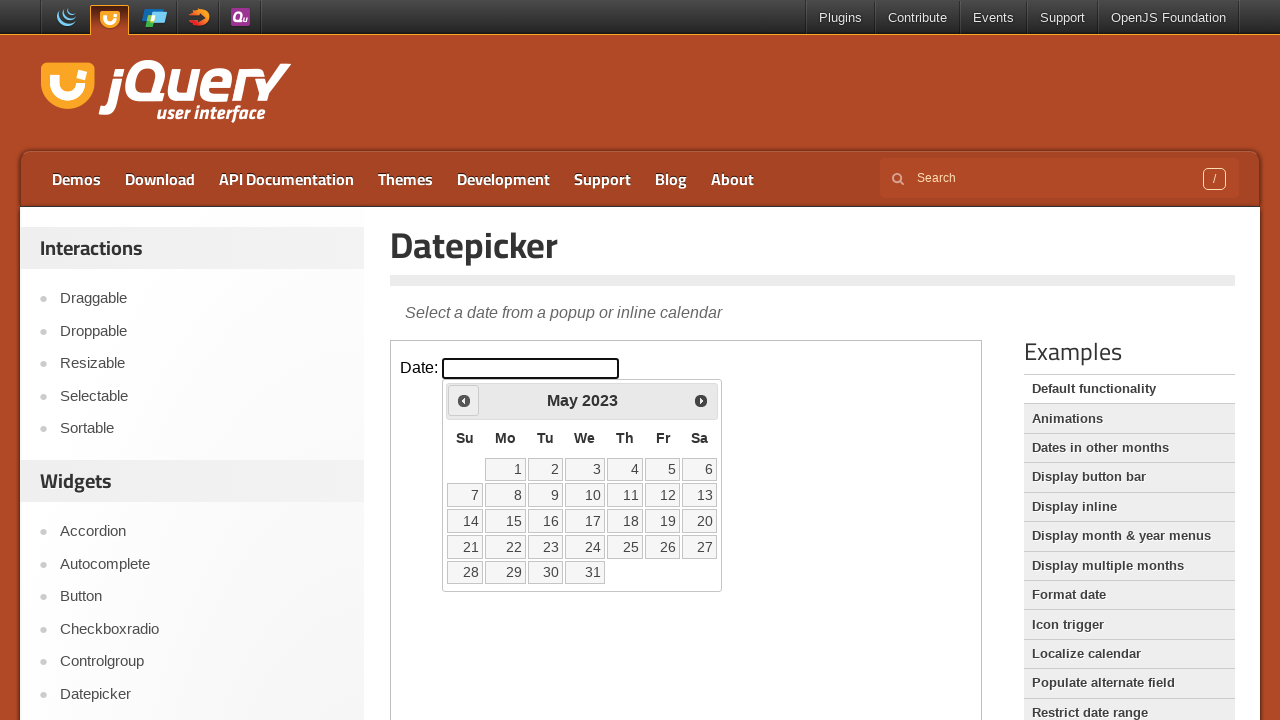

Clicked previous month button to navigate backwards at (464, 400) on iframe >> nth=0 >> internal:control=enter-frame >> span.ui-icon-circle-triangle-
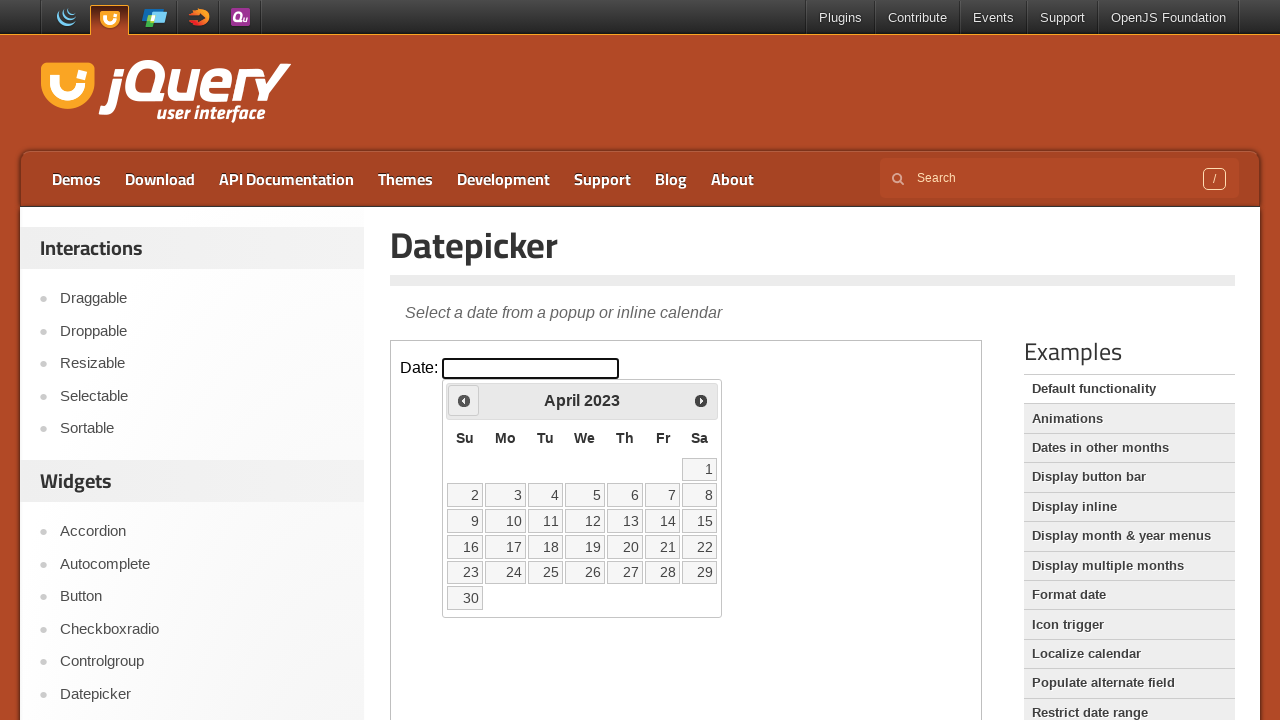

Waited for calendar to update after month navigation
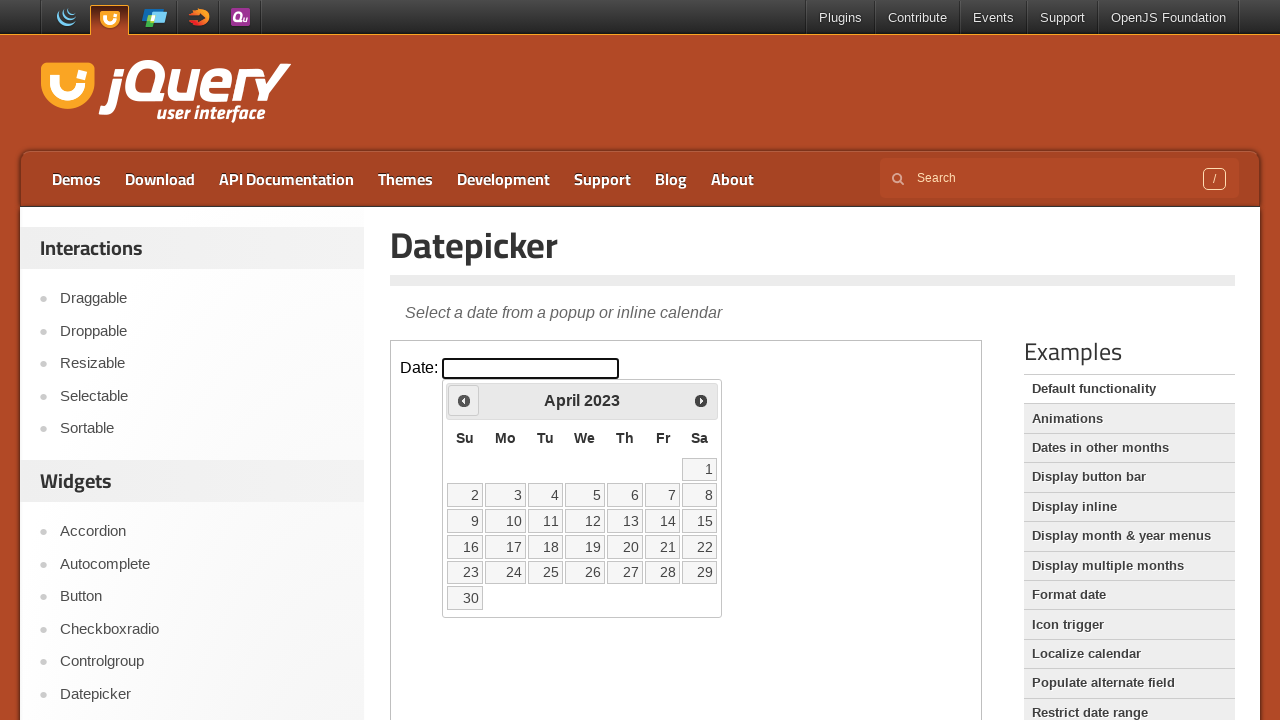

Checked current month/year: April 2023
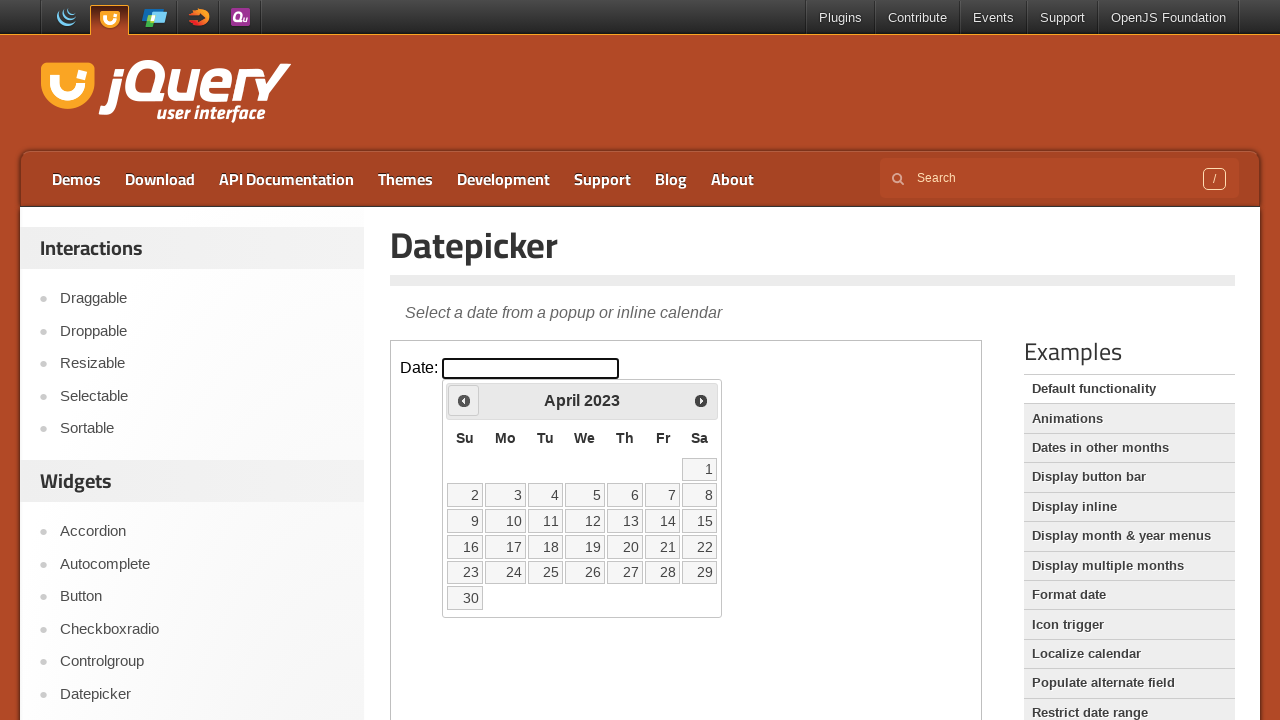

Clicked previous month button to navigate backwards at (464, 400) on iframe >> nth=0 >> internal:control=enter-frame >> span.ui-icon-circle-triangle-
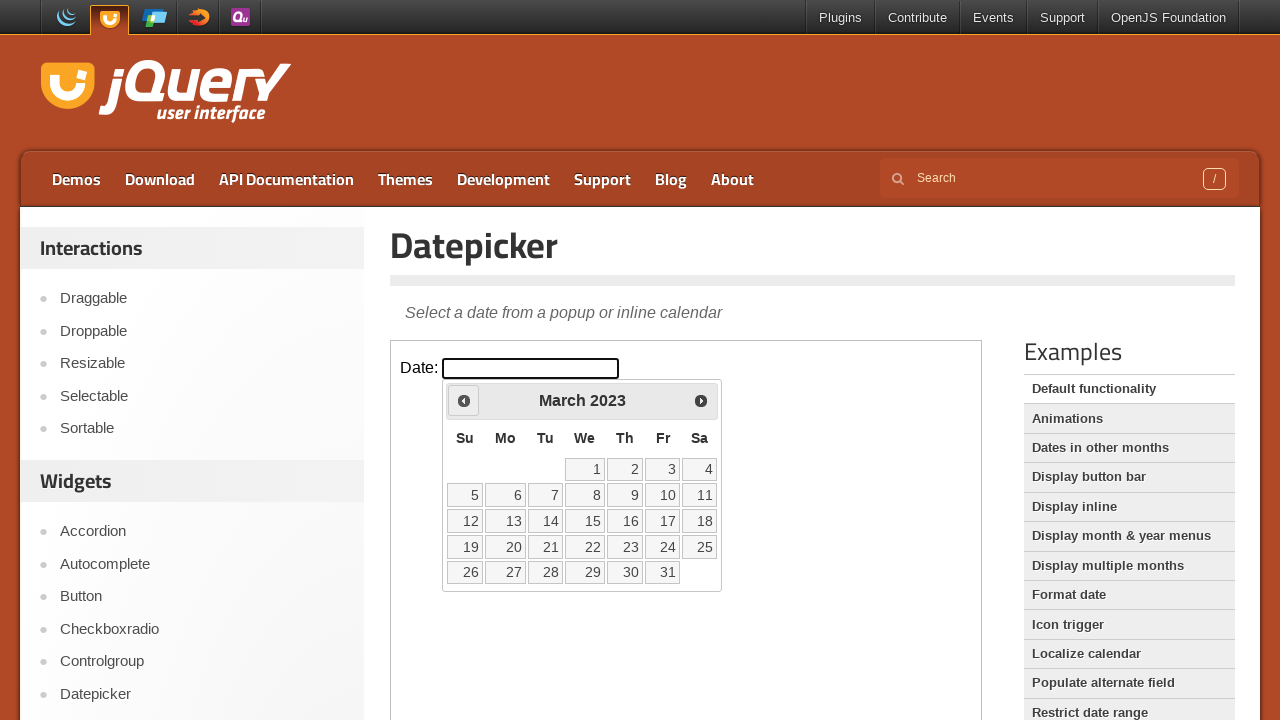

Waited for calendar to update after month navigation
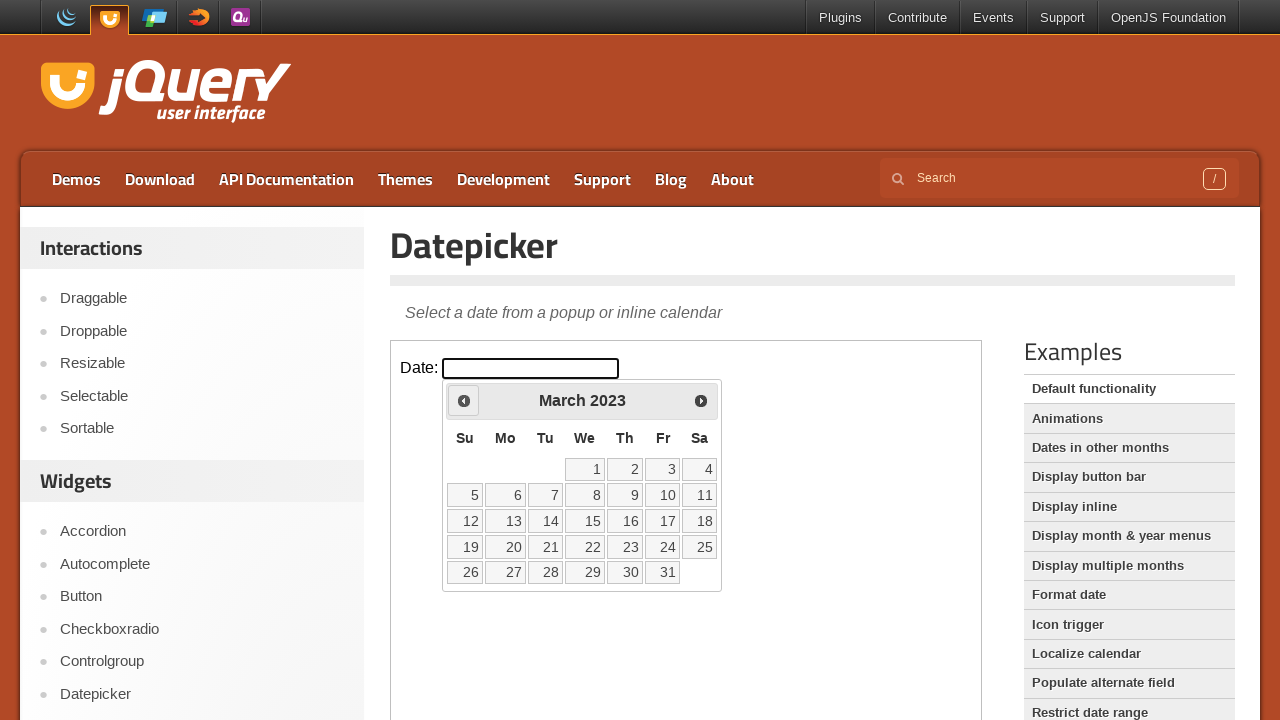

Checked current month/year: March 2023
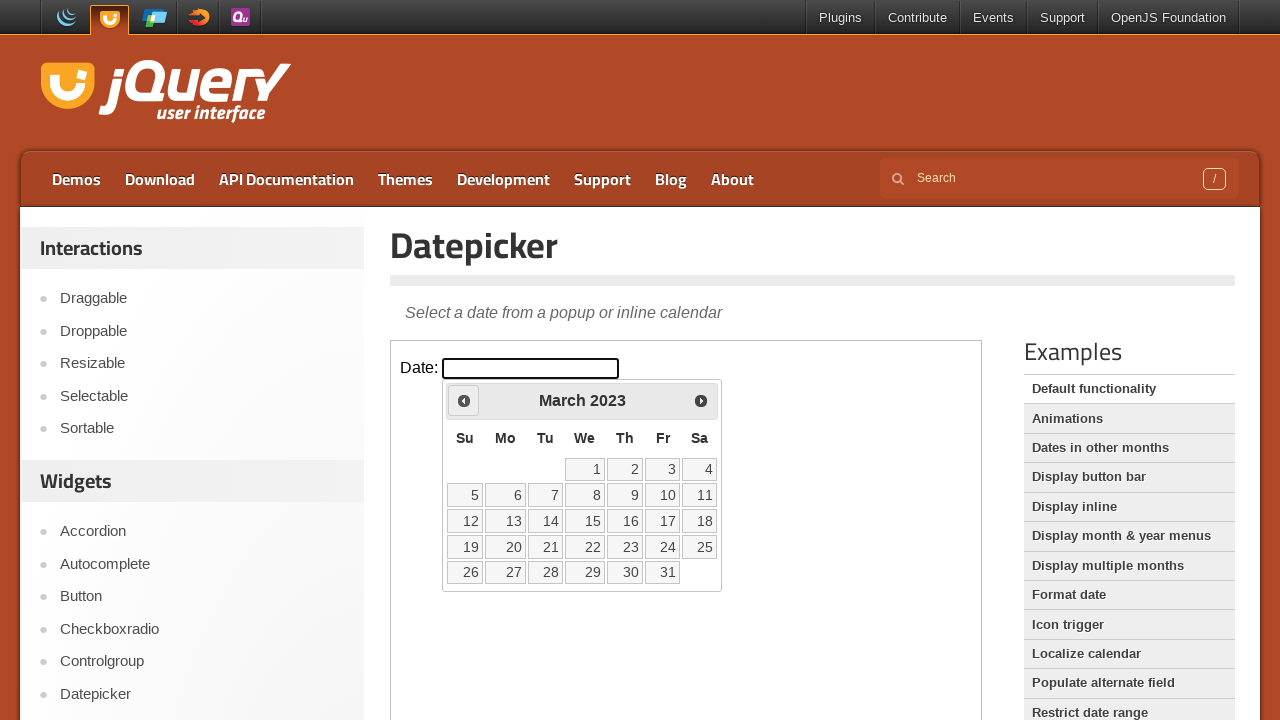

Clicked previous month button to navigate backwards at (464, 400) on iframe >> nth=0 >> internal:control=enter-frame >> span.ui-icon-circle-triangle-
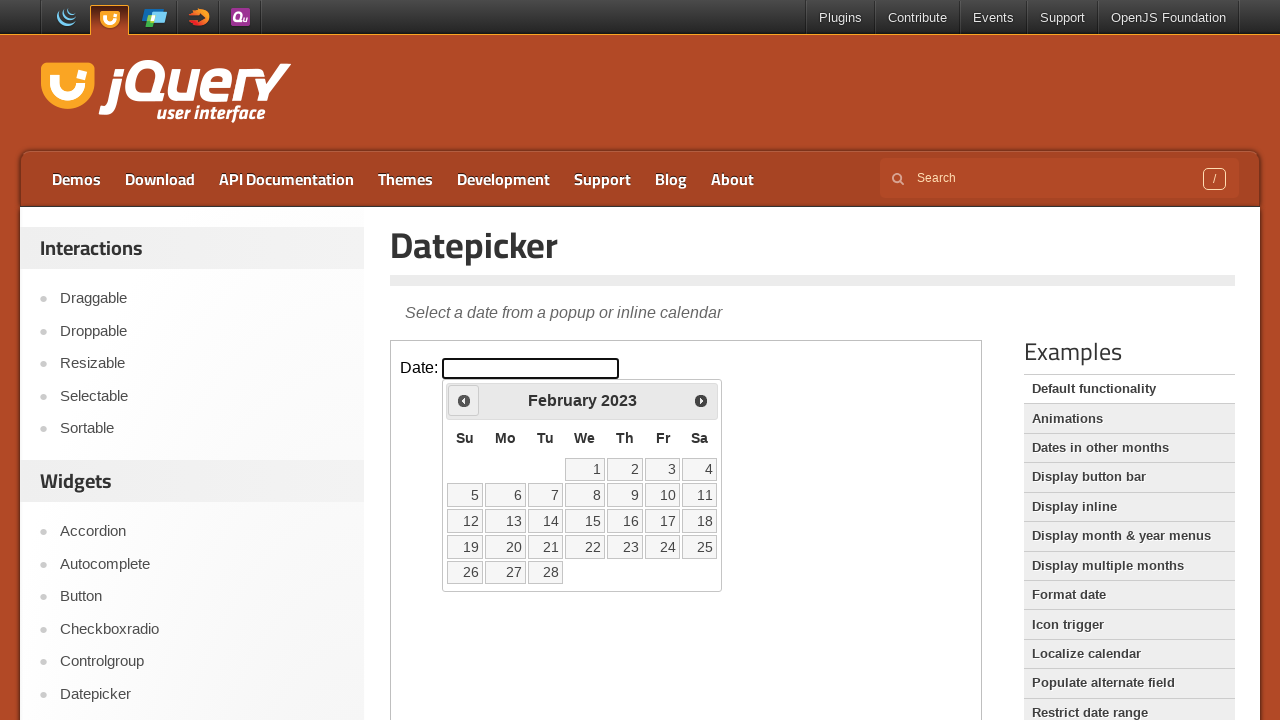

Waited for calendar to update after month navigation
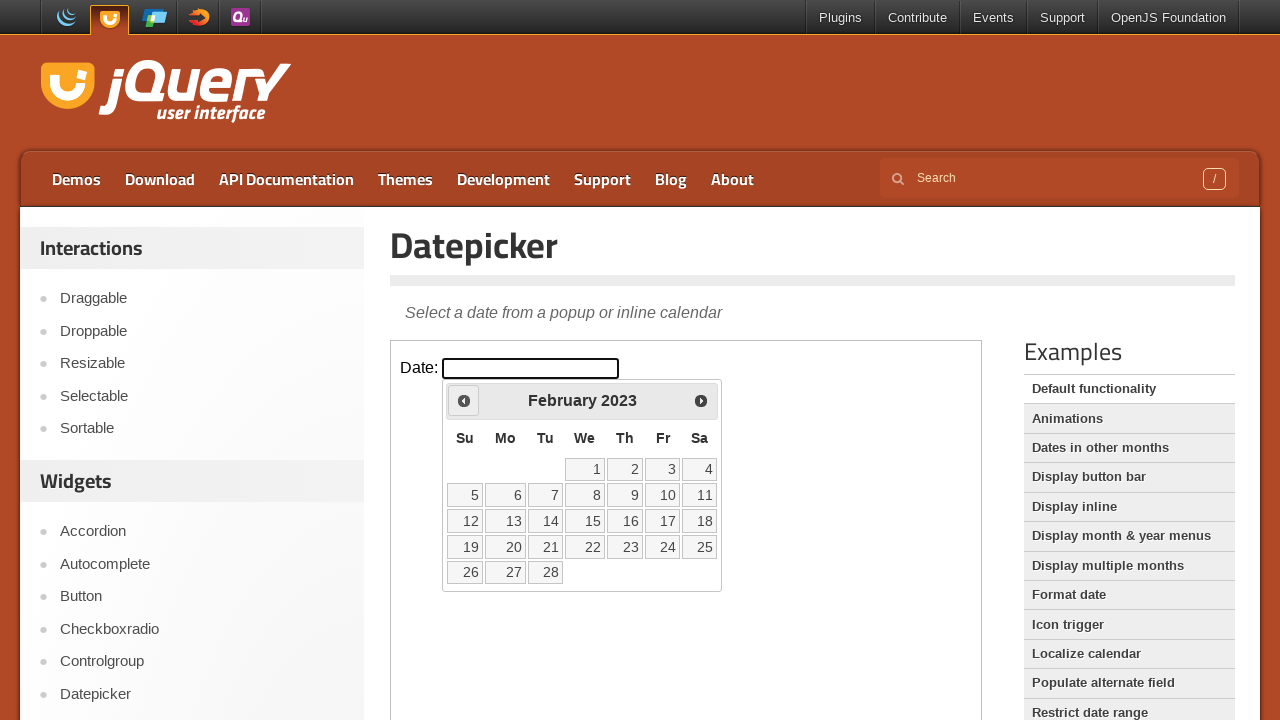

Checked current month/year: February 2023
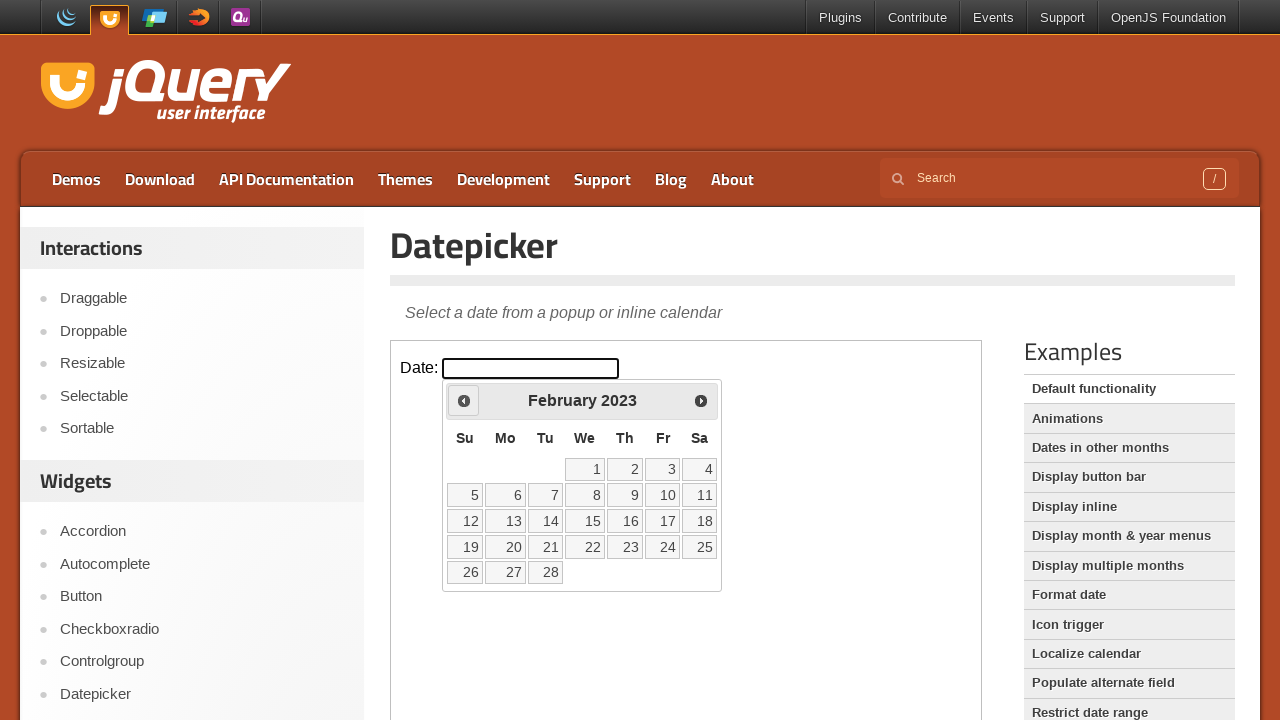

Clicked previous month button to navigate backwards at (464, 400) on iframe >> nth=0 >> internal:control=enter-frame >> span.ui-icon-circle-triangle-
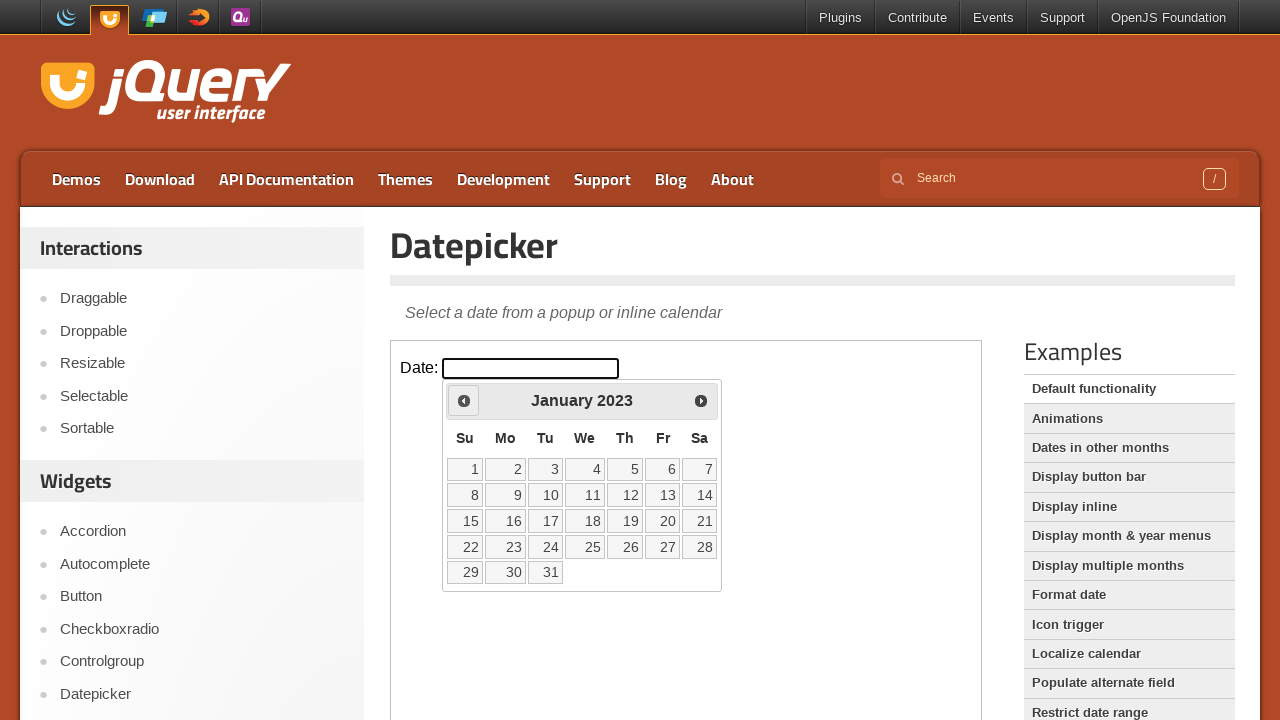

Waited for calendar to update after month navigation
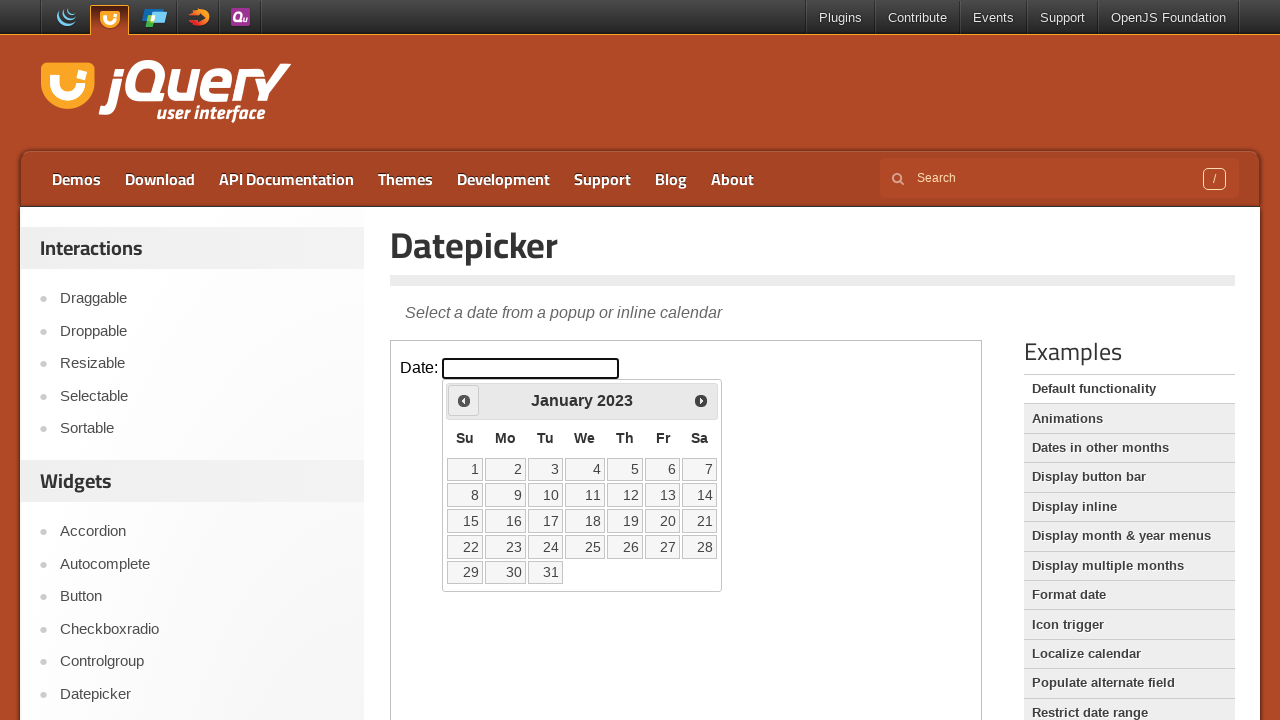

Checked current month/year: January 2023
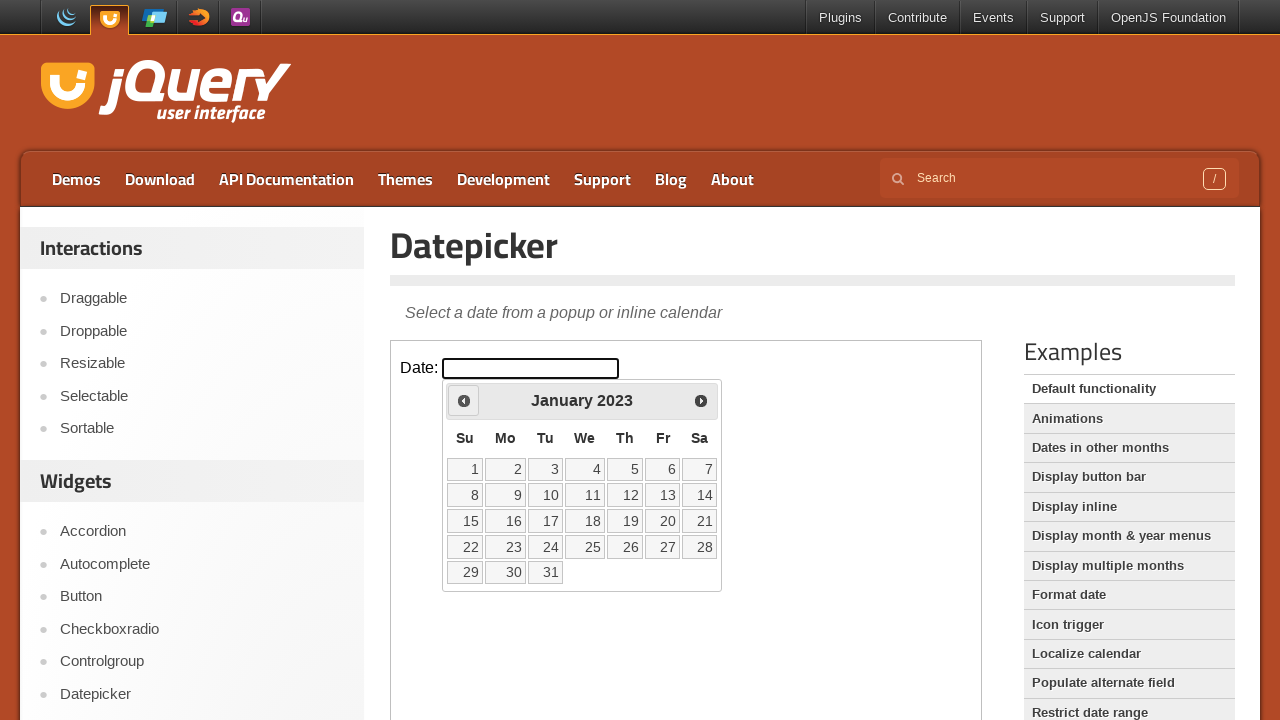

Clicked previous month button to navigate backwards at (464, 400) on iframe >> nth=0 >> internal:control=enter-frame >> span.ui-icon-circle-triangle-
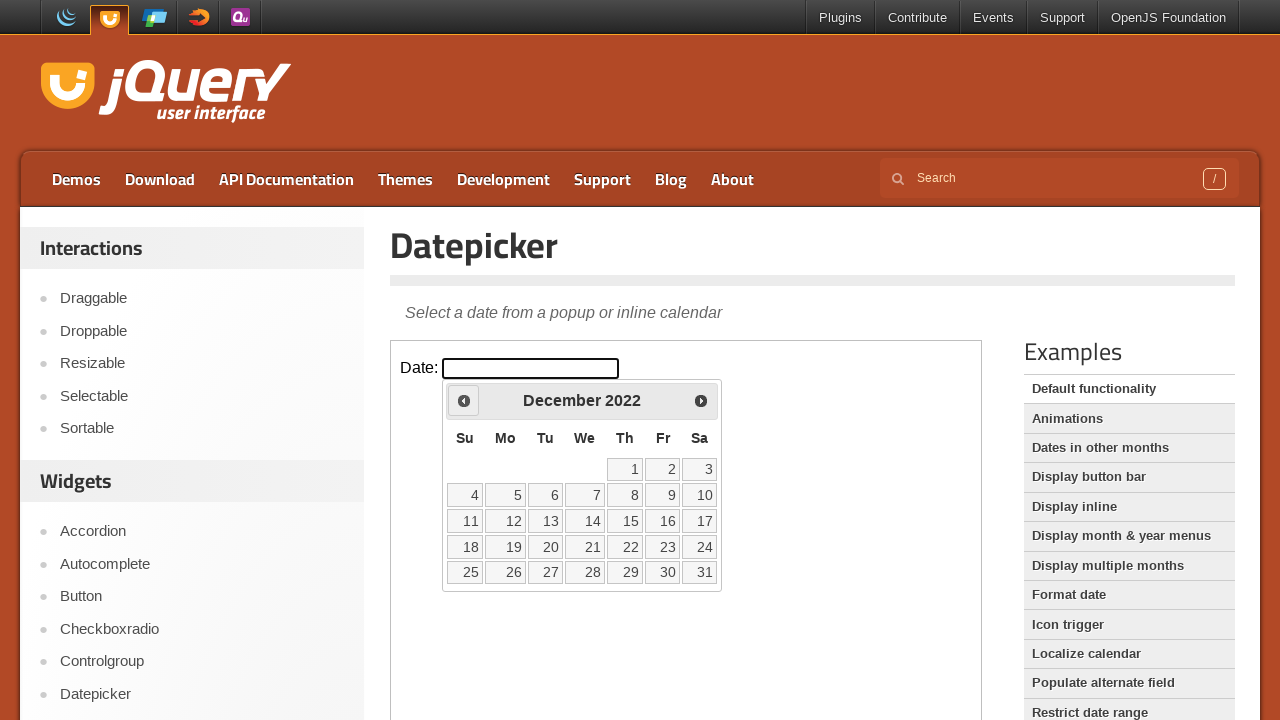

Waited for calendar to update after month navigation
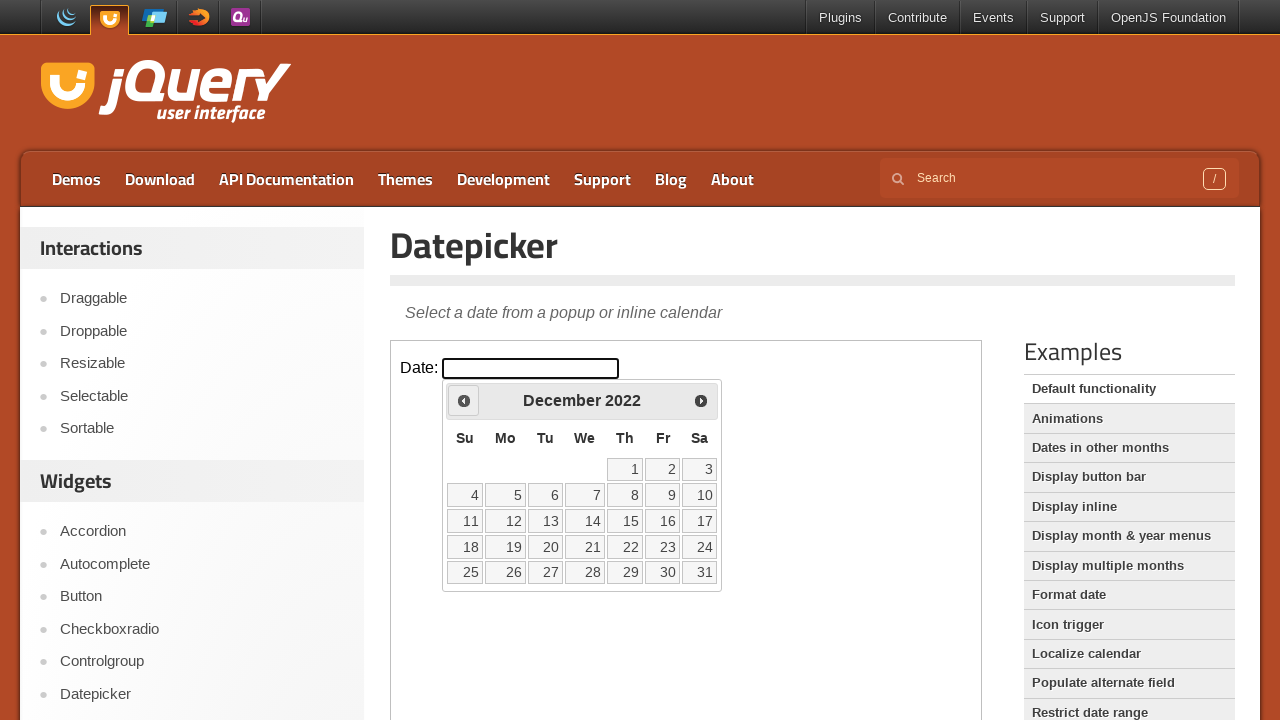

Checked current month/year: December 2022
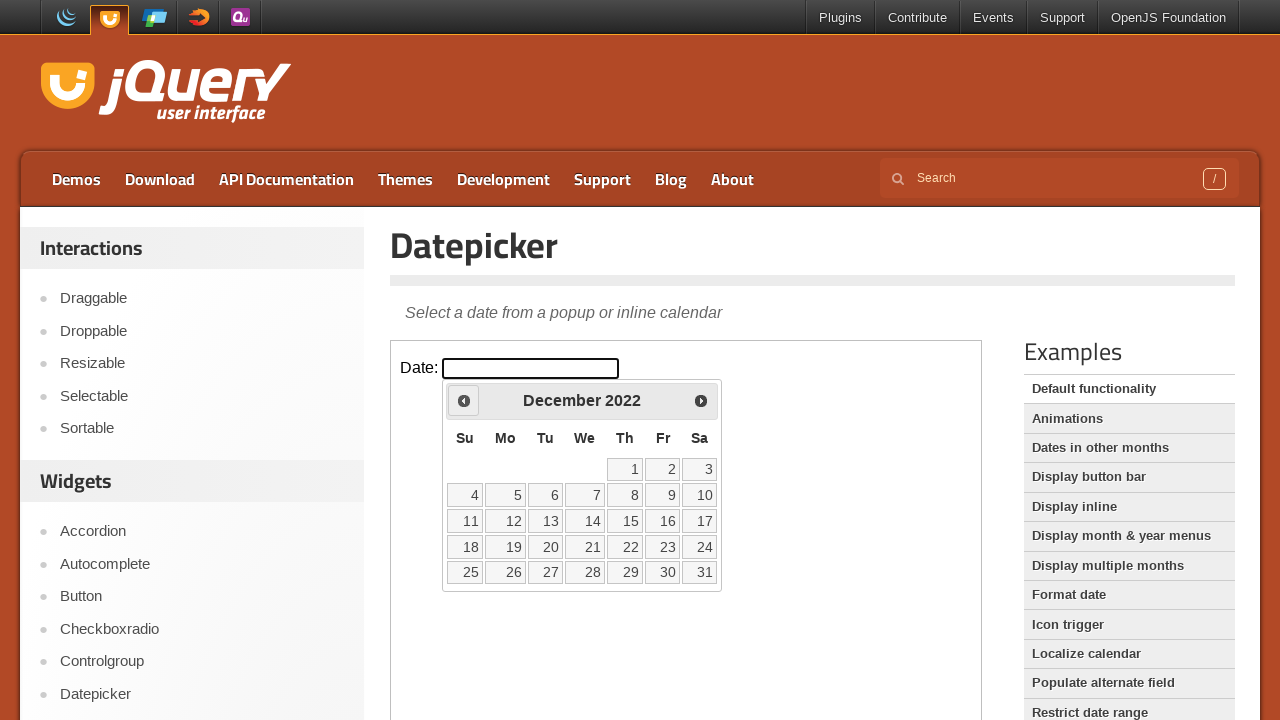

Clicked previous month button to navigate backwards at (464, 400) on iframe >> nth=0 >> internal:control=enter-frame >> span.ui-icon-circle-triangle-
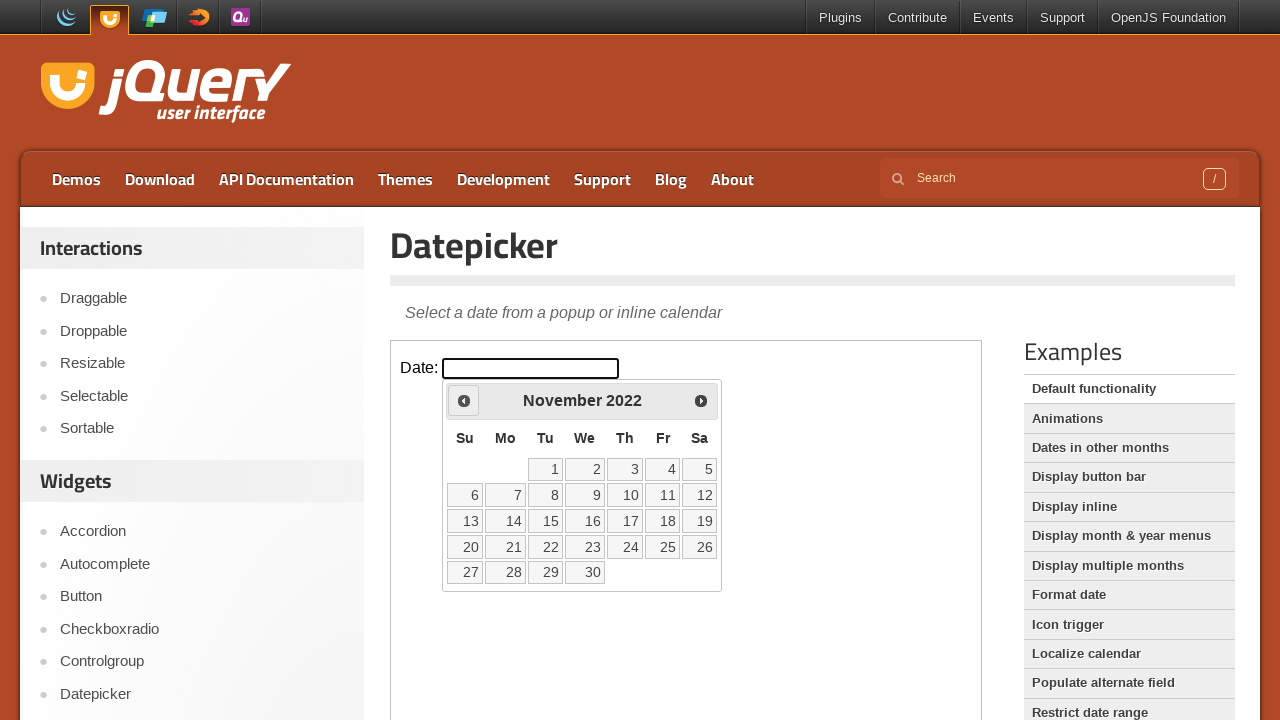

Waited for calendar to update after month navigation
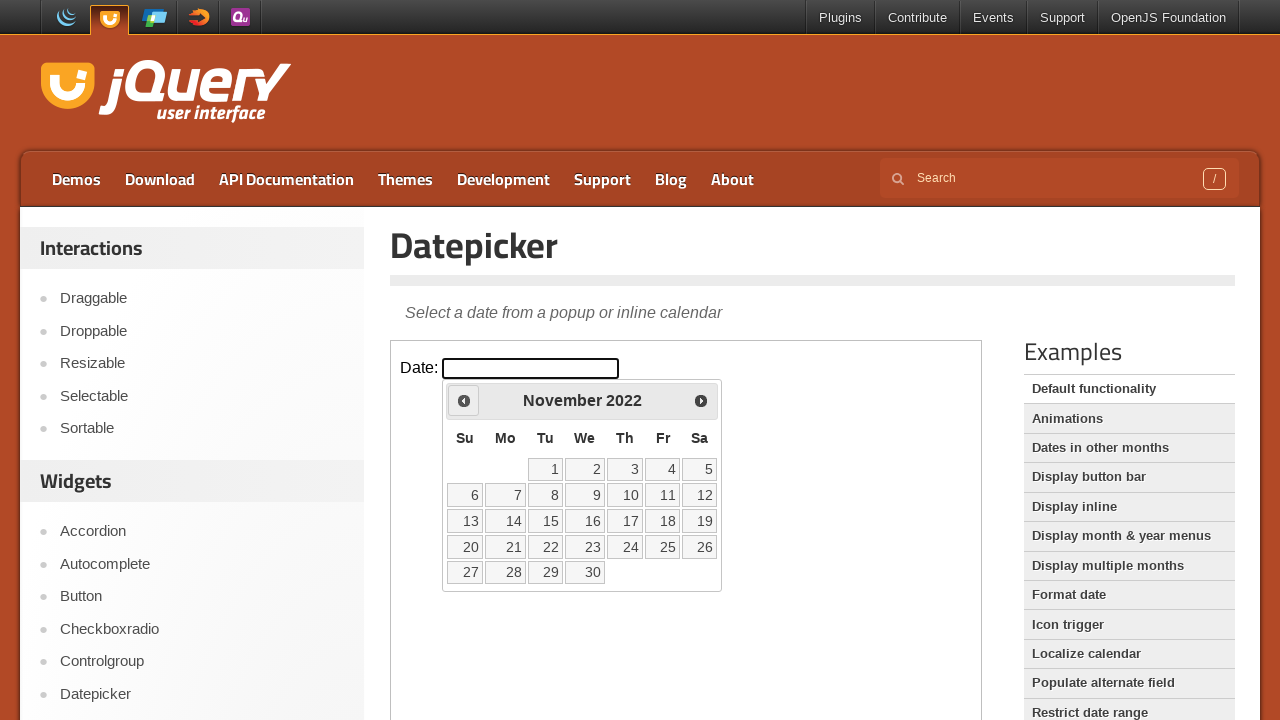

Checked current month/year: November 2022
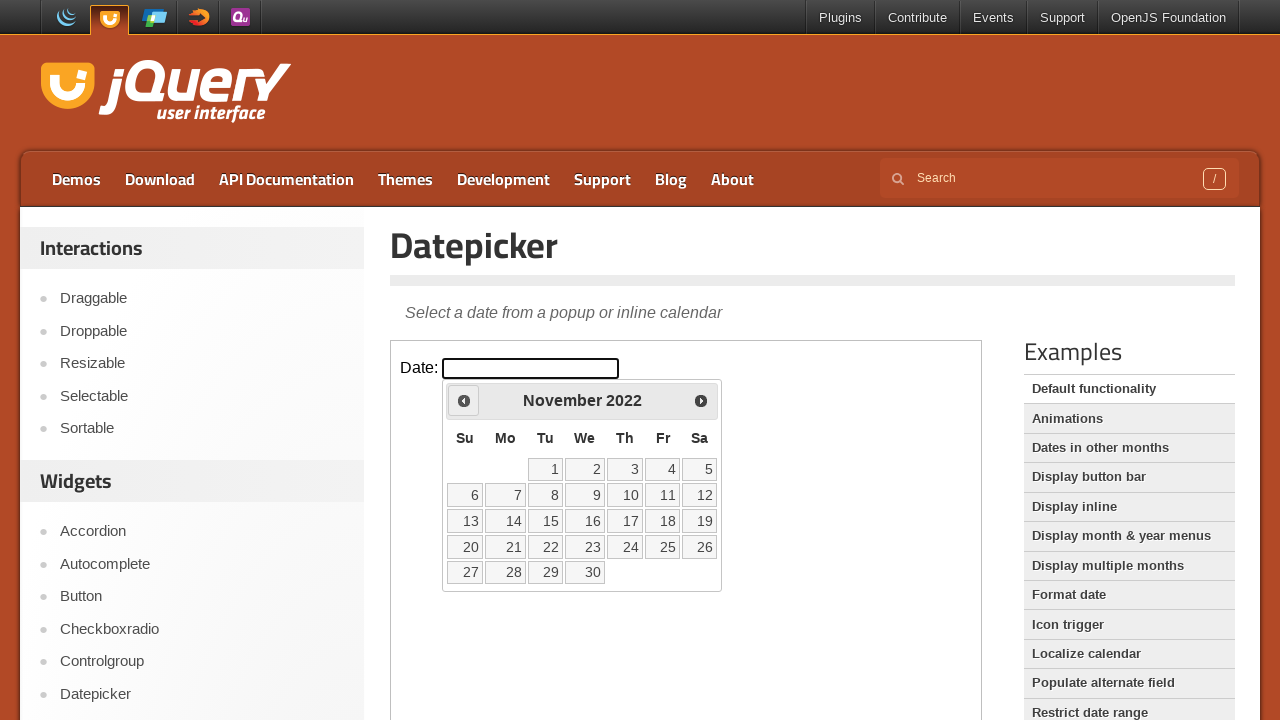

Clicked previous month button to navigate backwards at (464, 400) on iframe >> nth=0 >> internal:control=enter-frame >> span.ui-icon-circle-triangle-
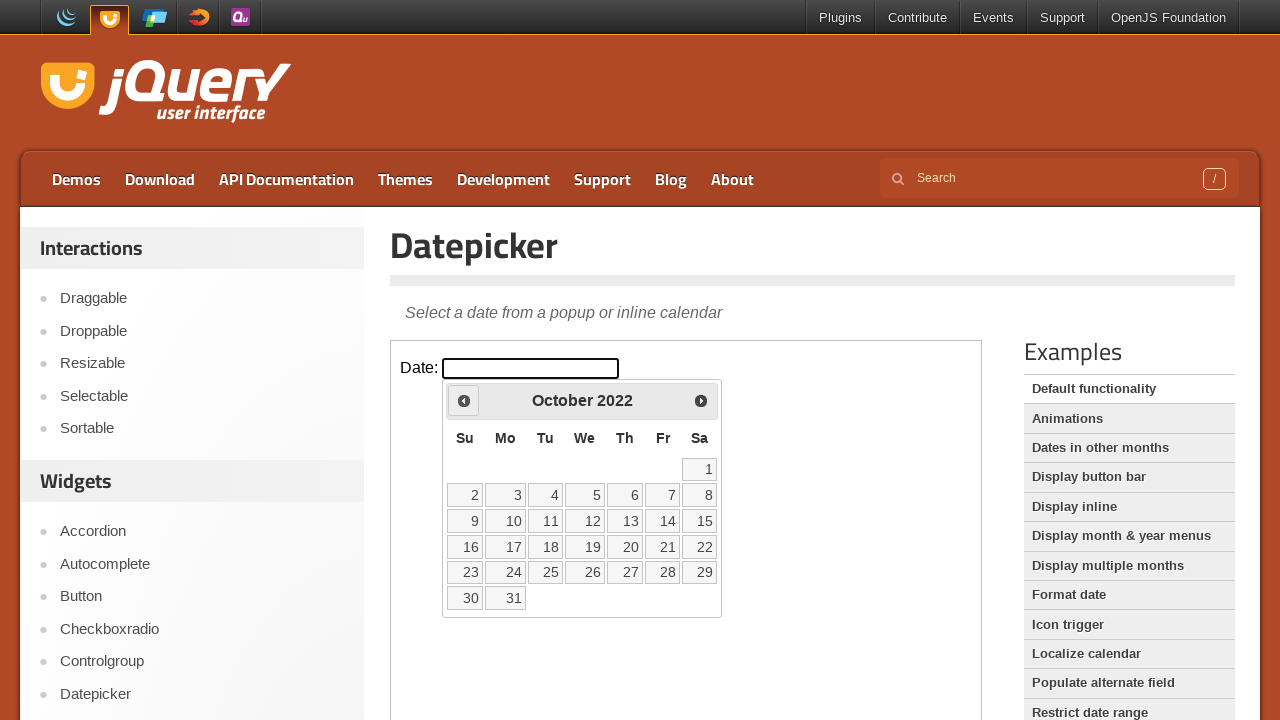

Waited for calendar to update after month navigation
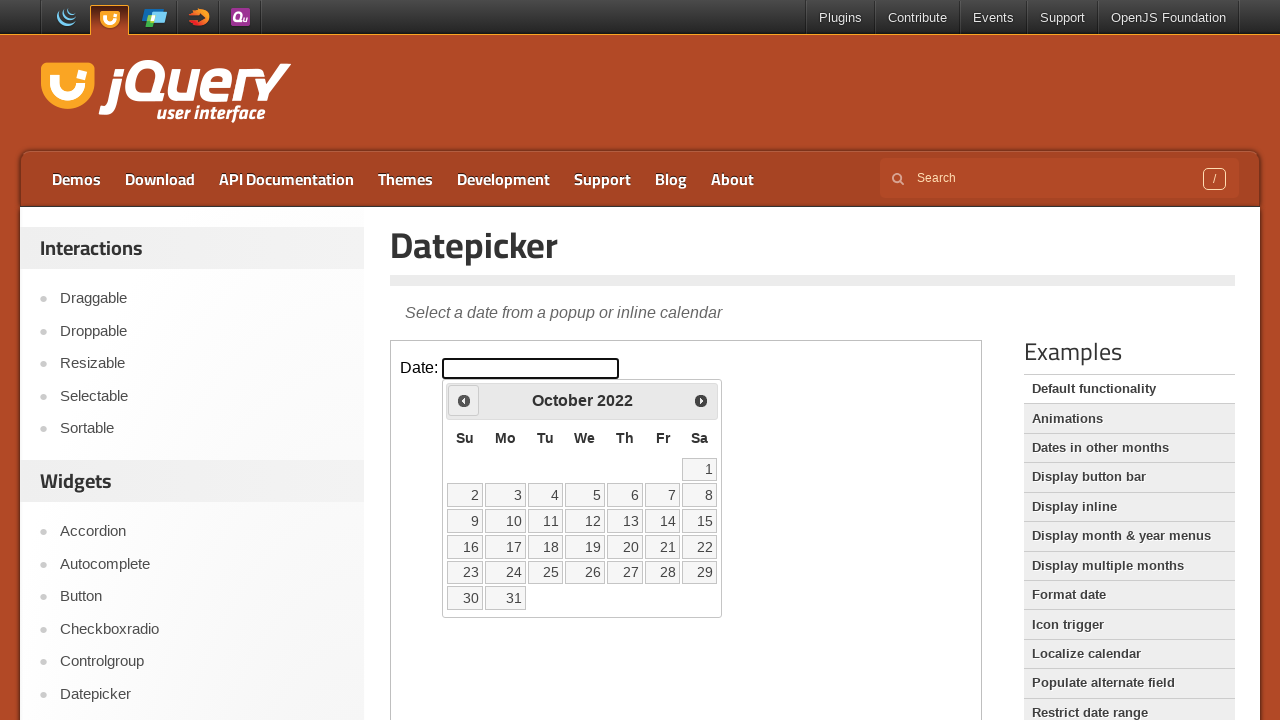

Checked current month/year: October 2022
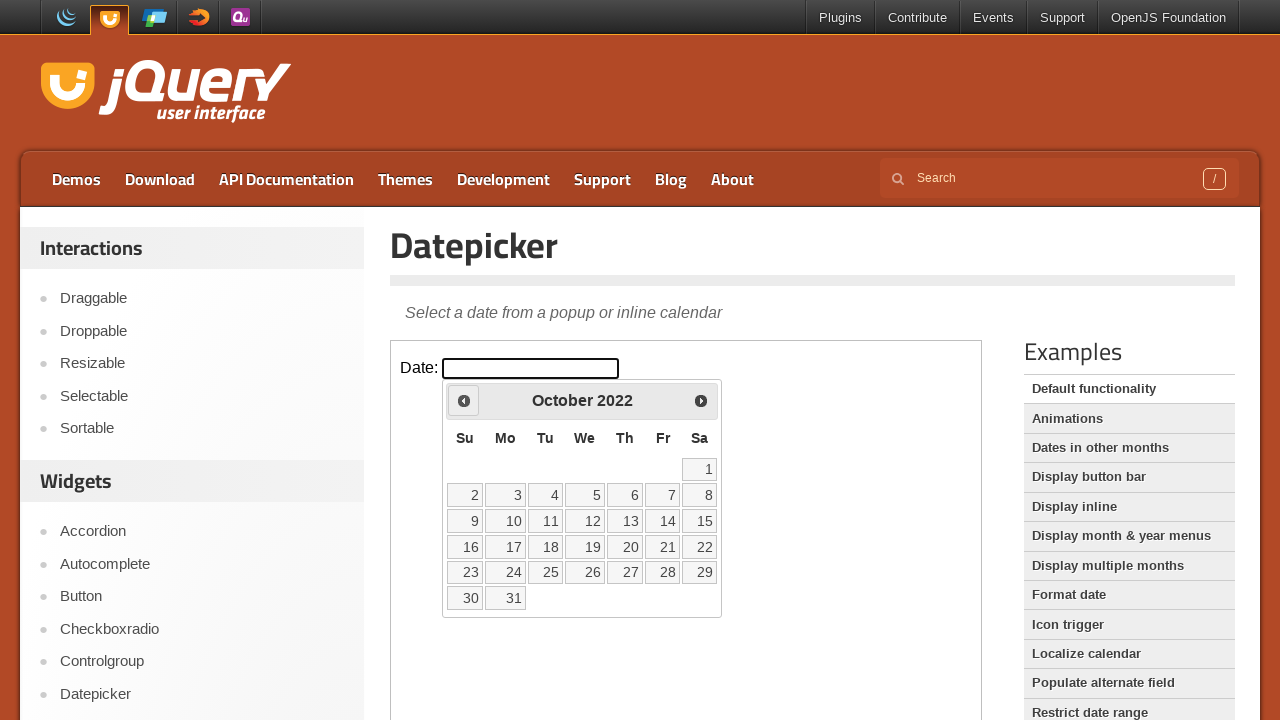

Clicked previous month button to navigate backwards at (464, 400) on iframe >> nth=0 >> internal:control=enter-frame >> span.ui-icon-circle-triangle-
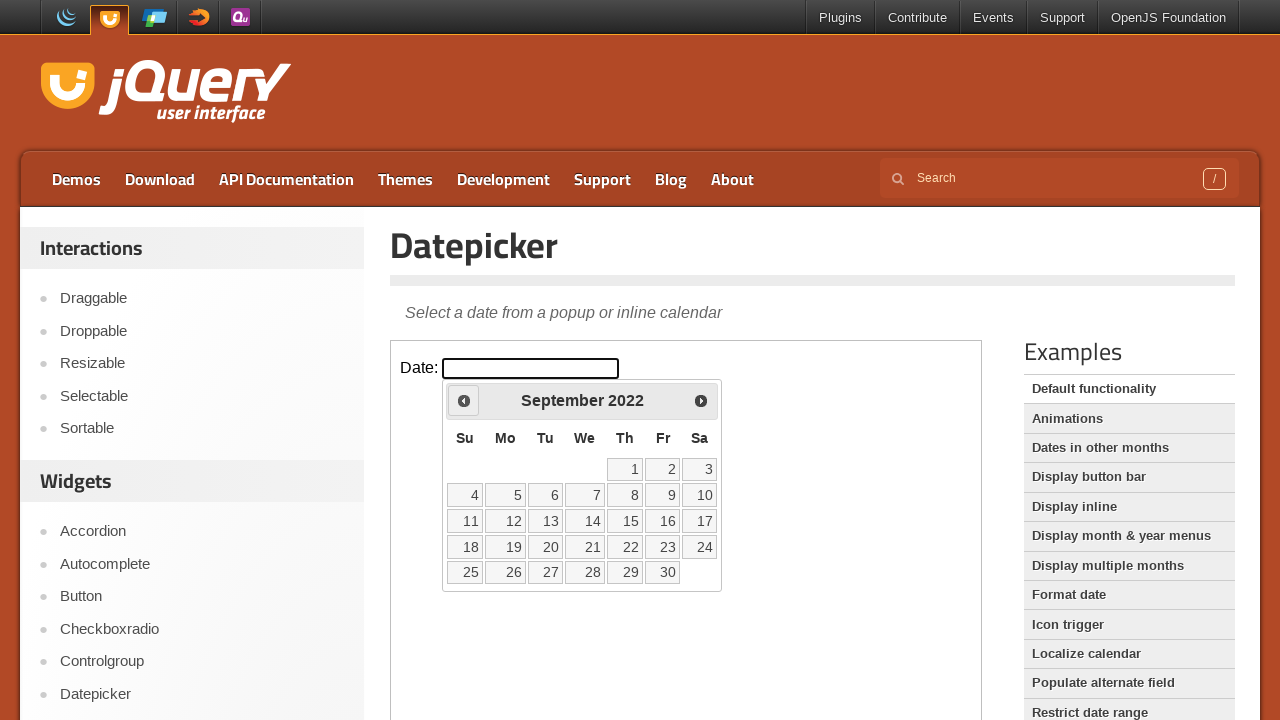

Waited for calendar to update after month navigation
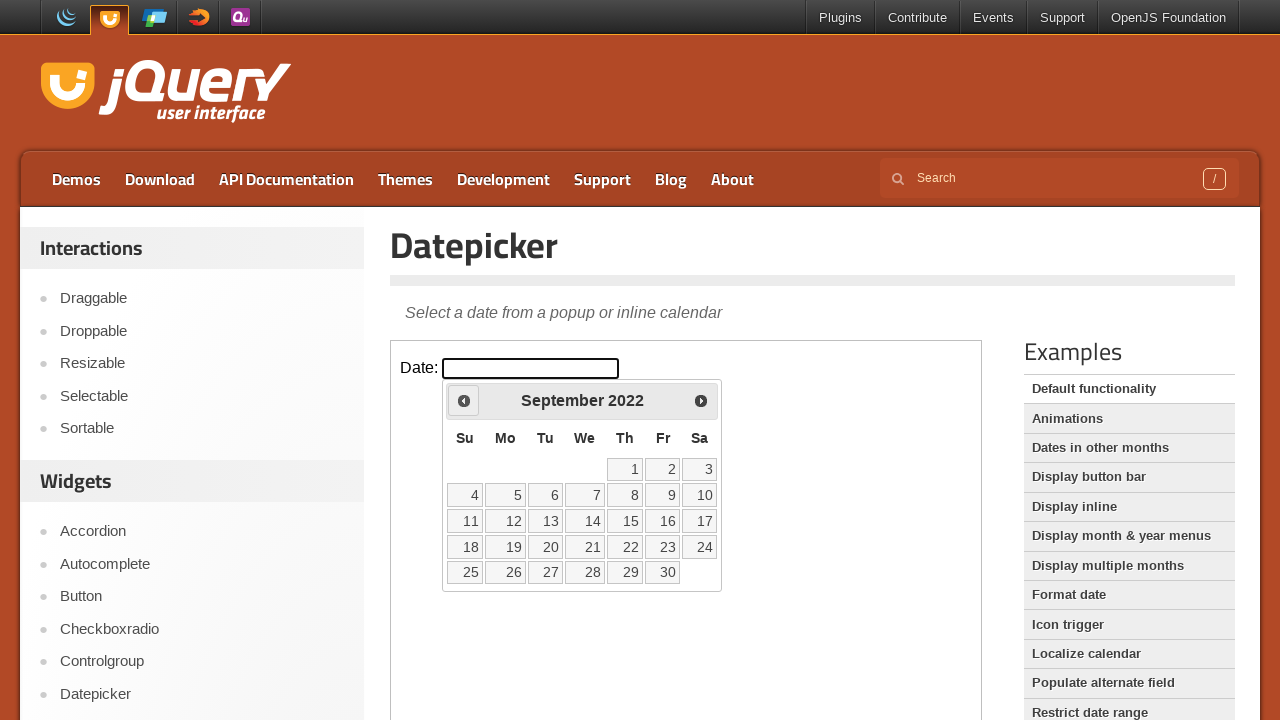

Checked current month/year: September 2022
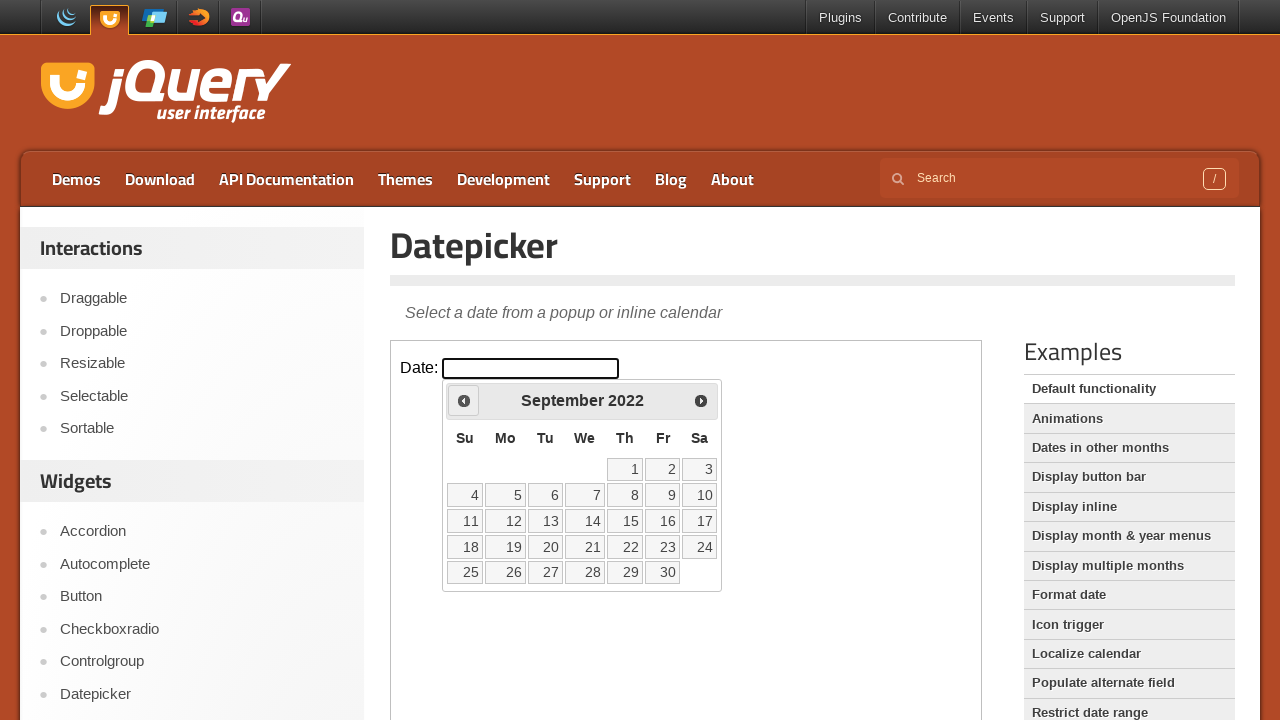

Clicked previous month button to navigate backwards at (464, 400) on iframe >> nth=0 >> internal:control=enter-frame >> span.ui-icon-circle-triangle-
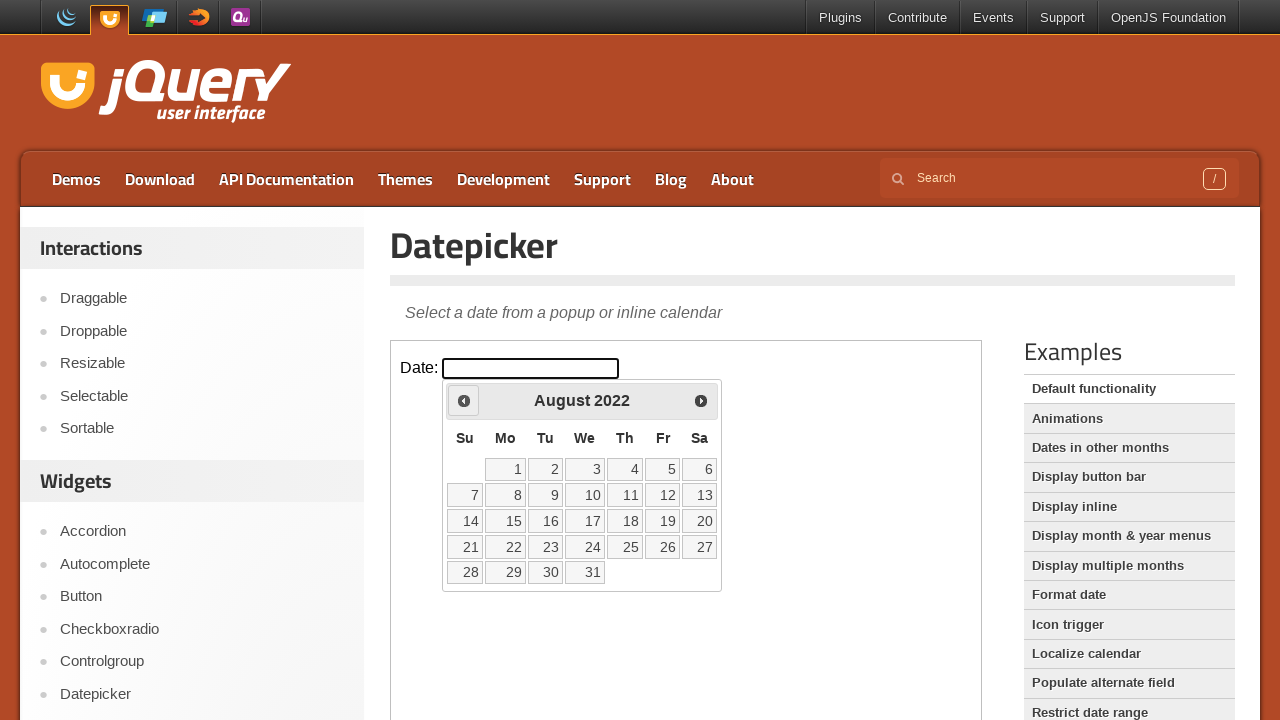

Waited for calendar to update after month navigation
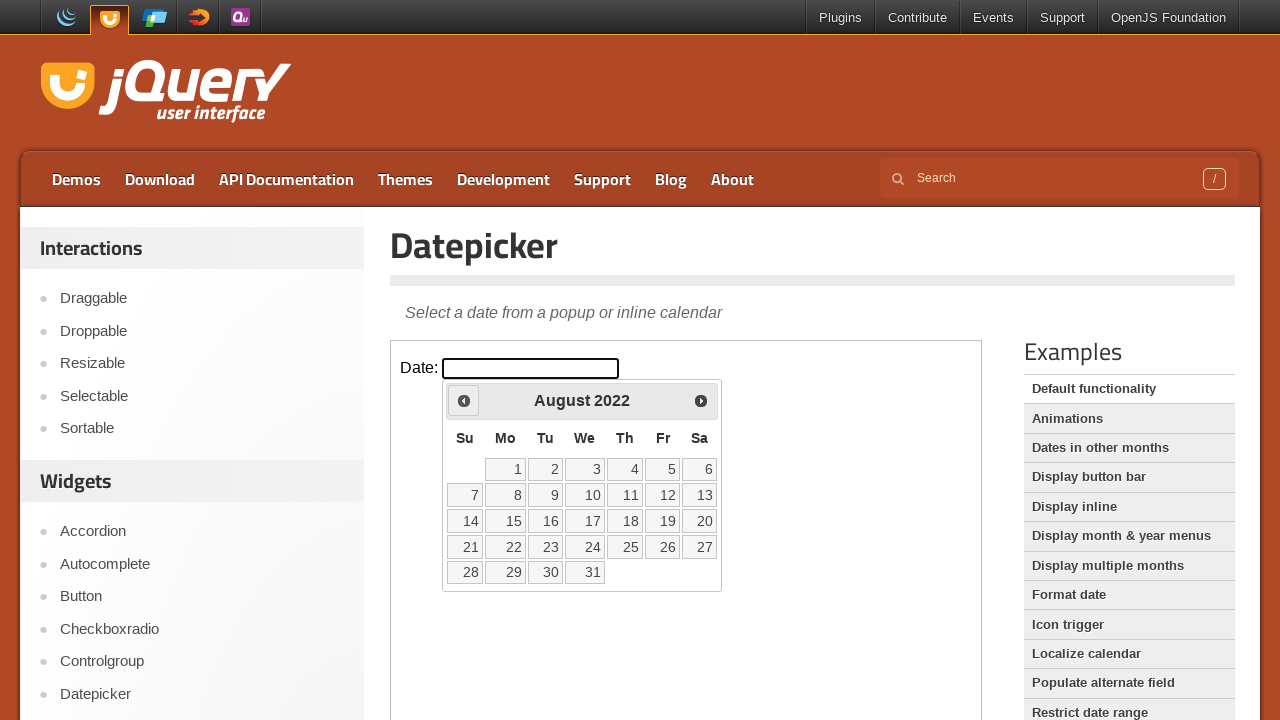

Checked current month/year: August 2022
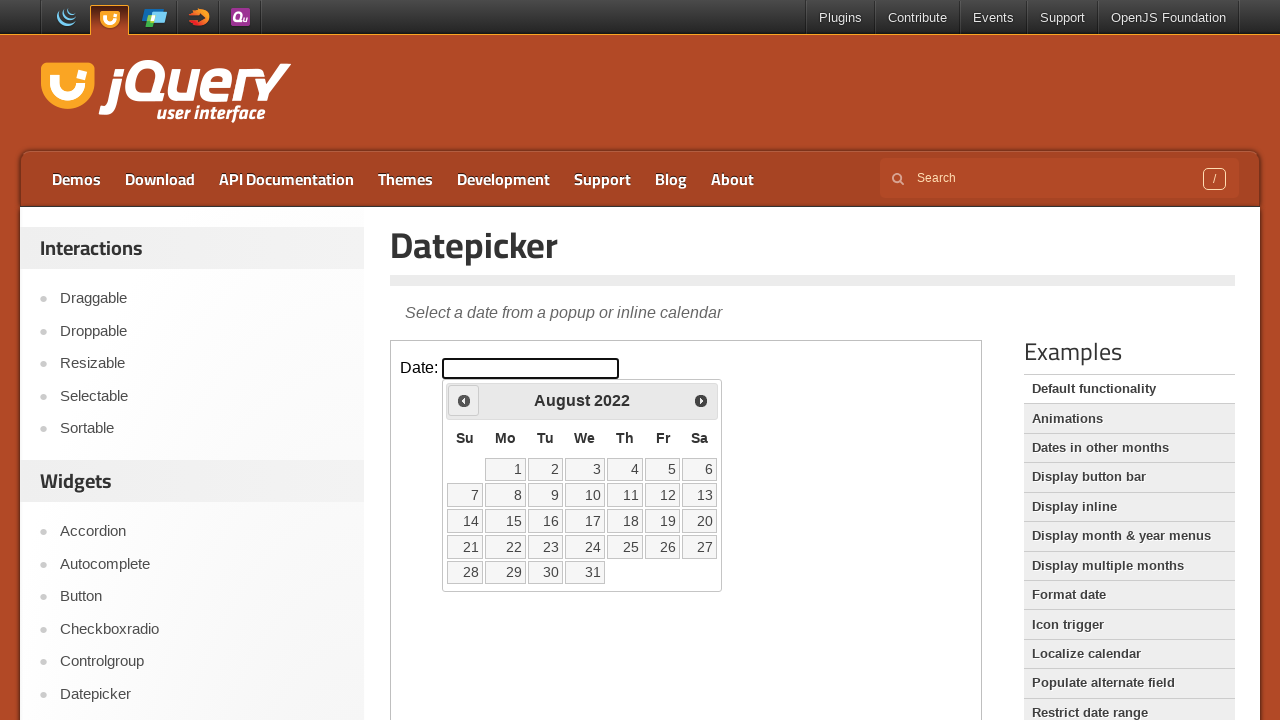

Located all date cells in calendar
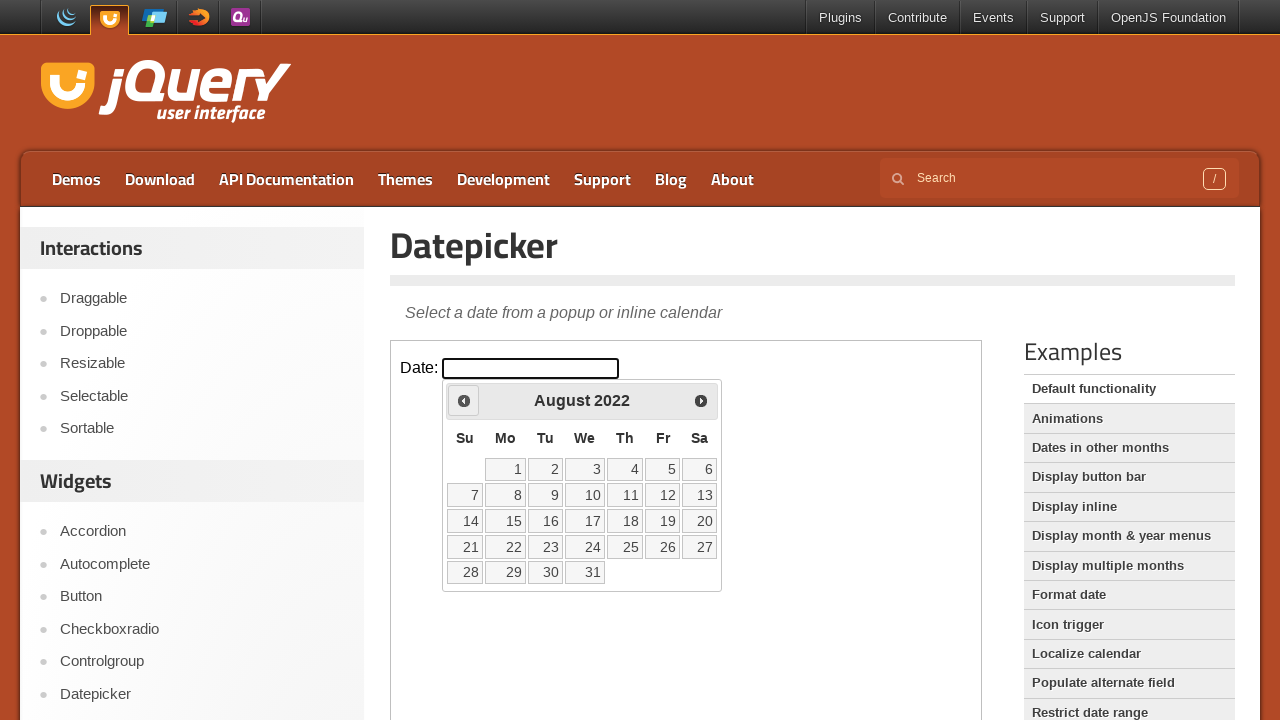

Selected date 22 from the calendar at (506, 547) on iframe >> nth=0 >> internal:control=enter-frame >> table.ui-datepicker-calendar 
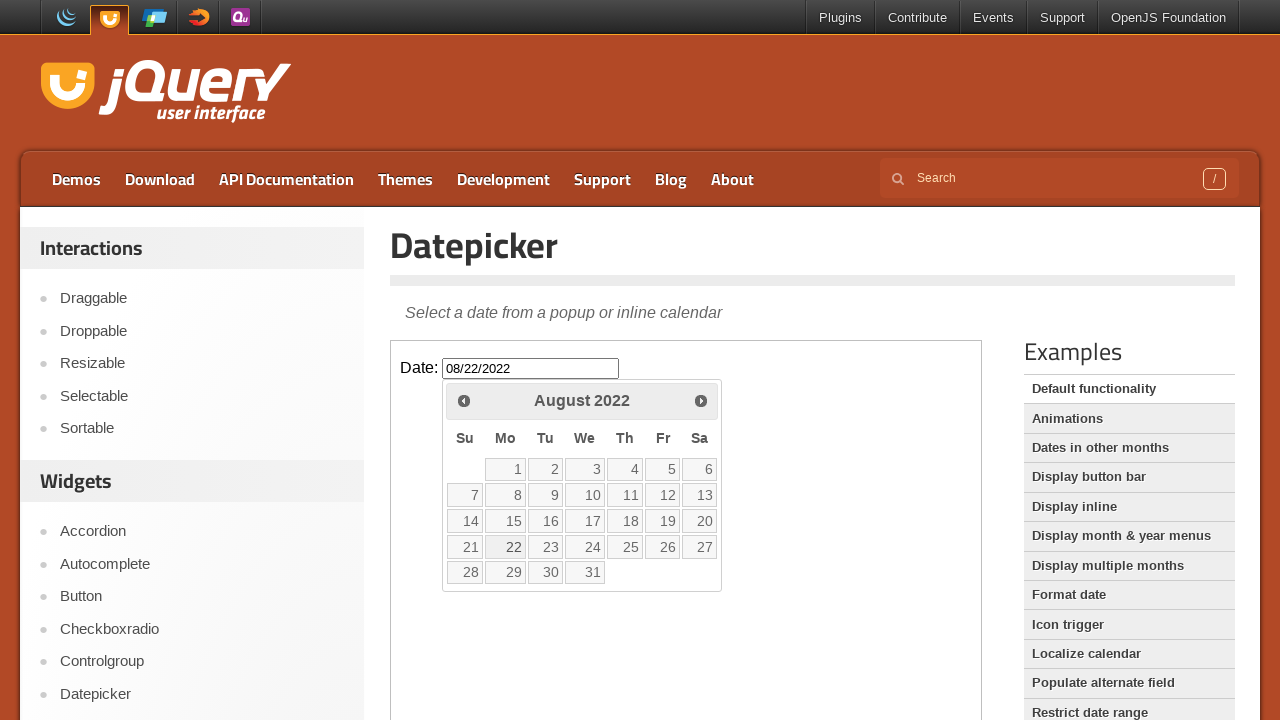

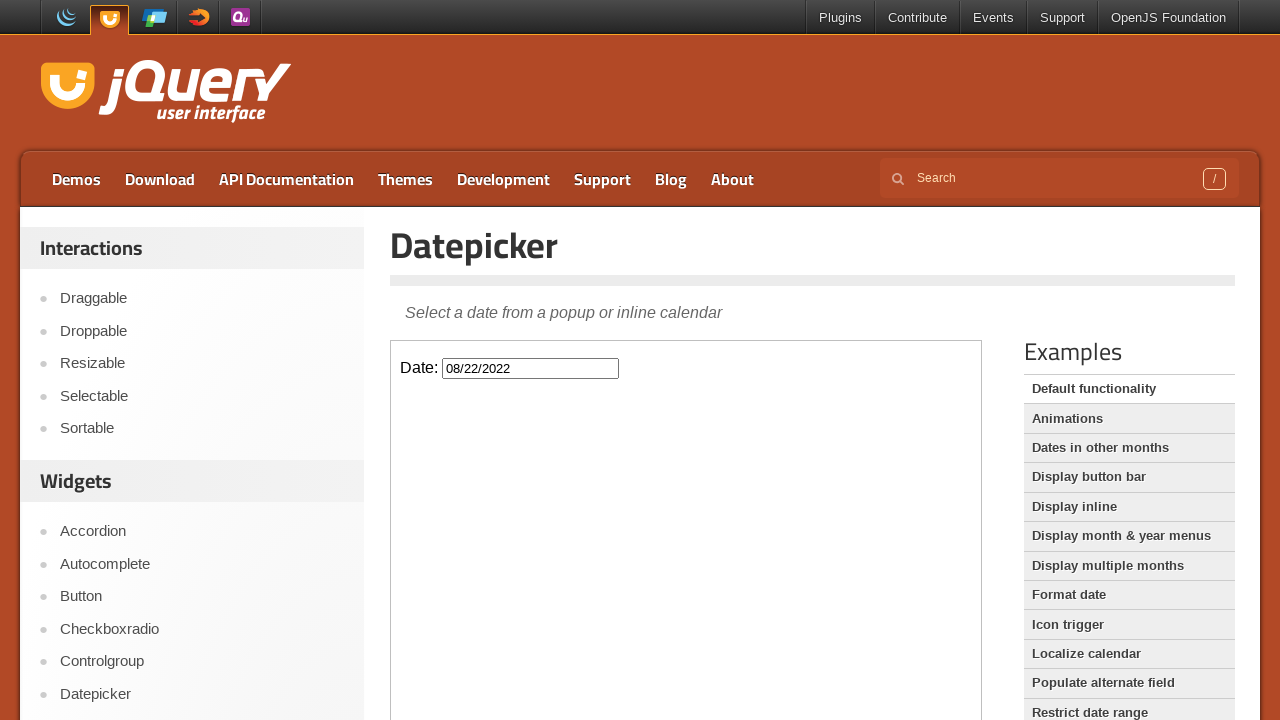